Checks that no links on the pages have empty href attributes (just "#")

Starting URL: https://ntig-uppsala.github.io/Frisor-Saxe/index-fi.html

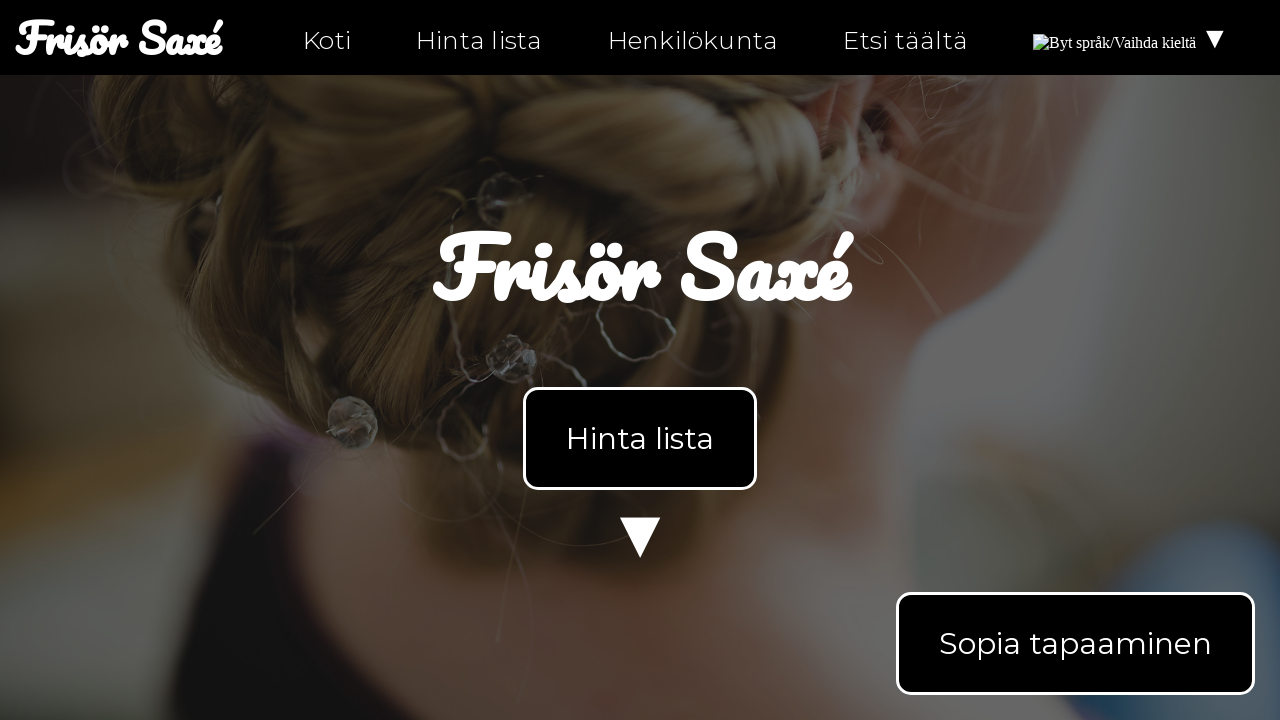

Waited for links to load on index-fi.html
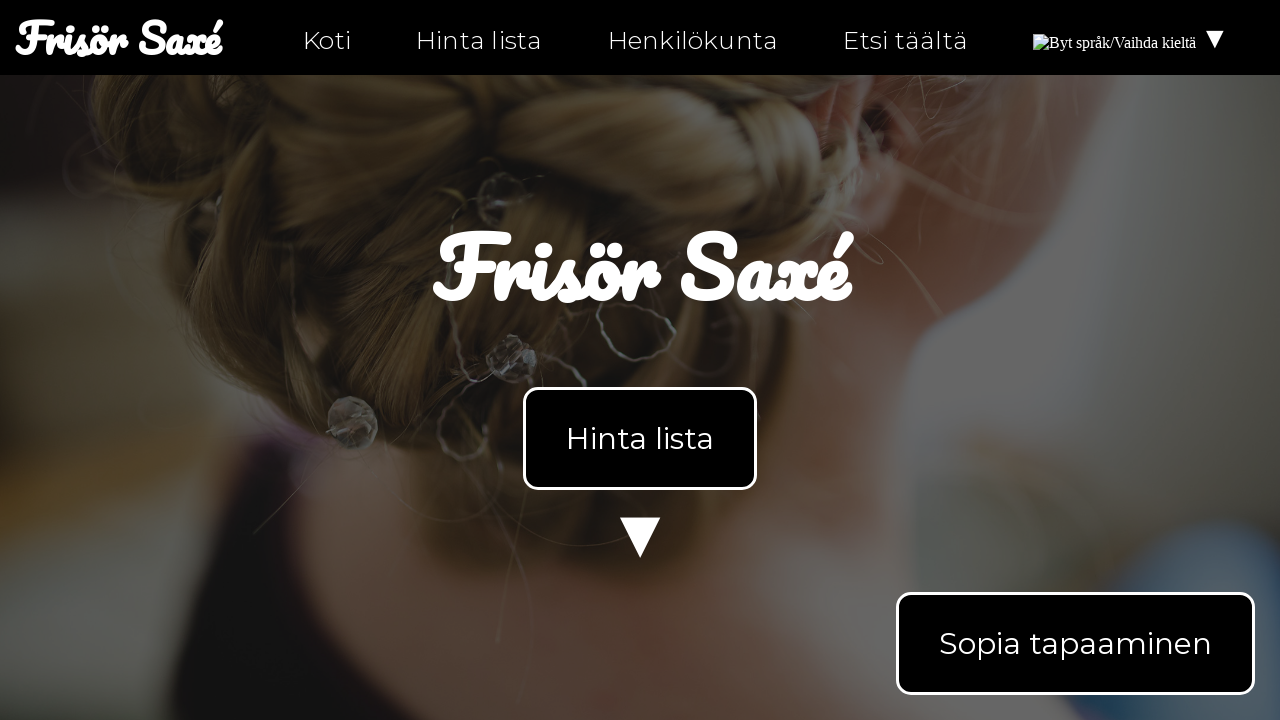

Retrieved all links from index-fi.html
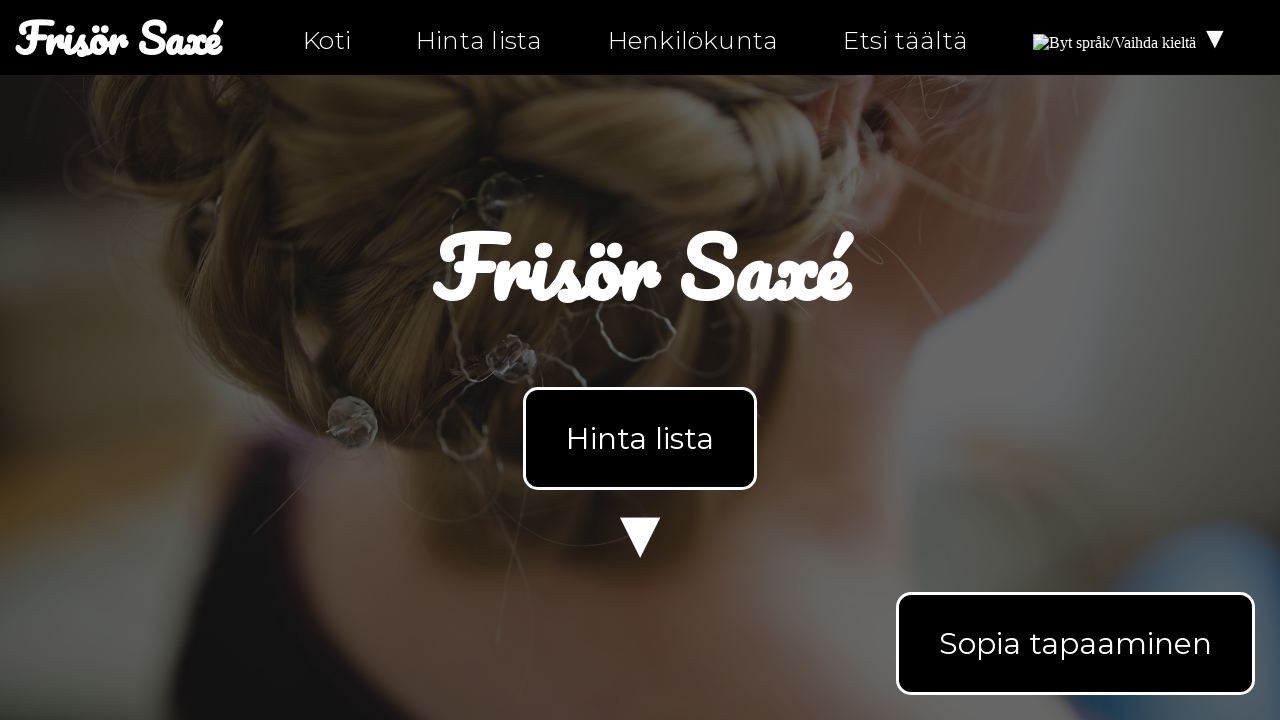

Checked link href attribute: index-fi.html
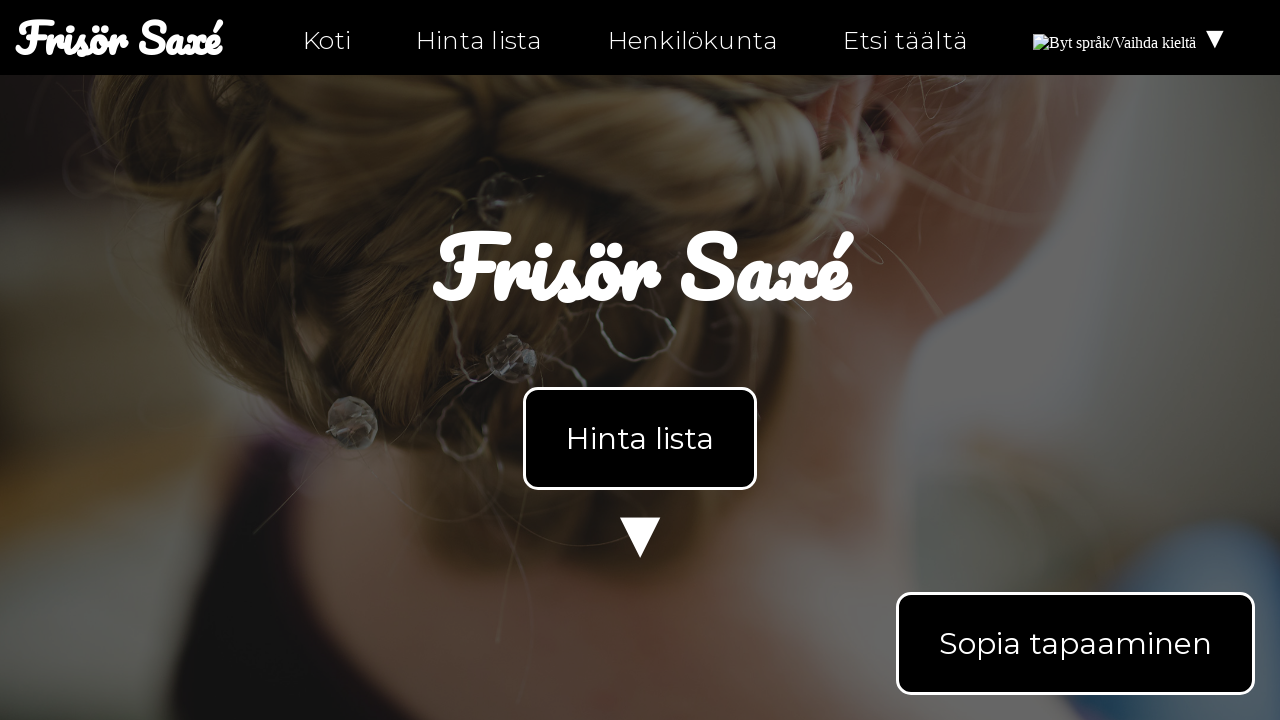

Asserted link does not have empty href attribute
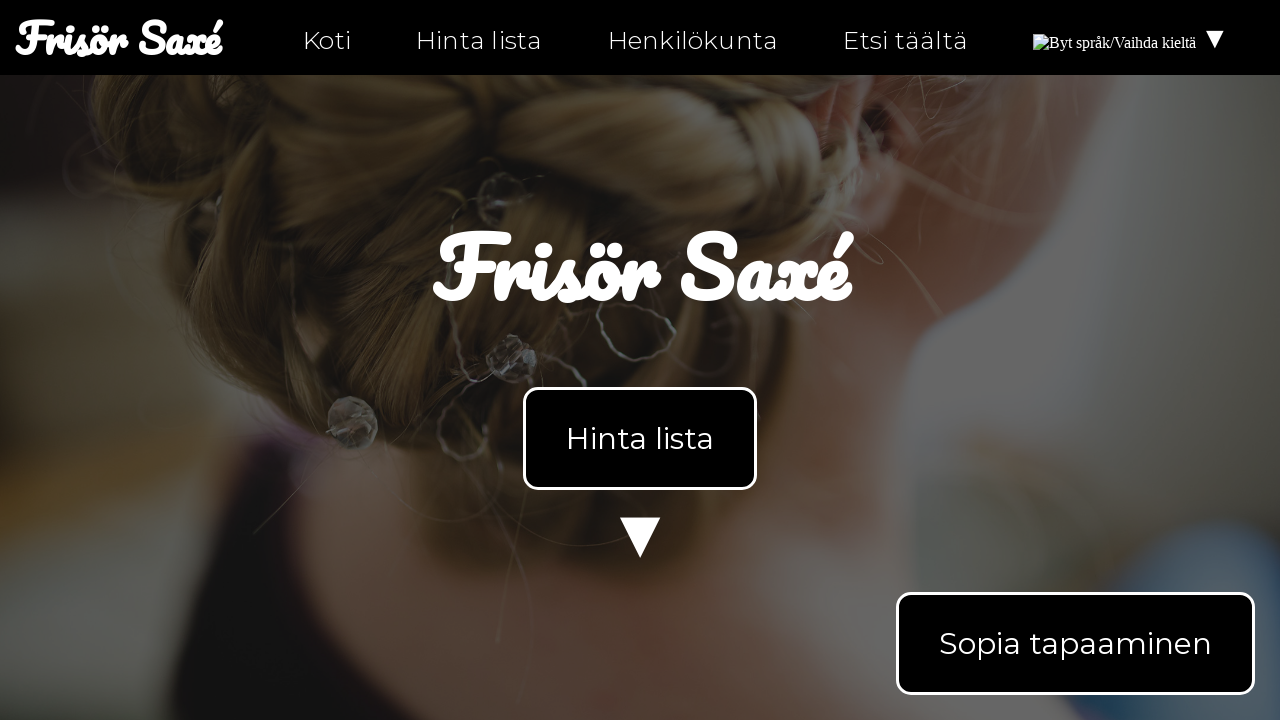

Checked link href attribute: index-fi.html
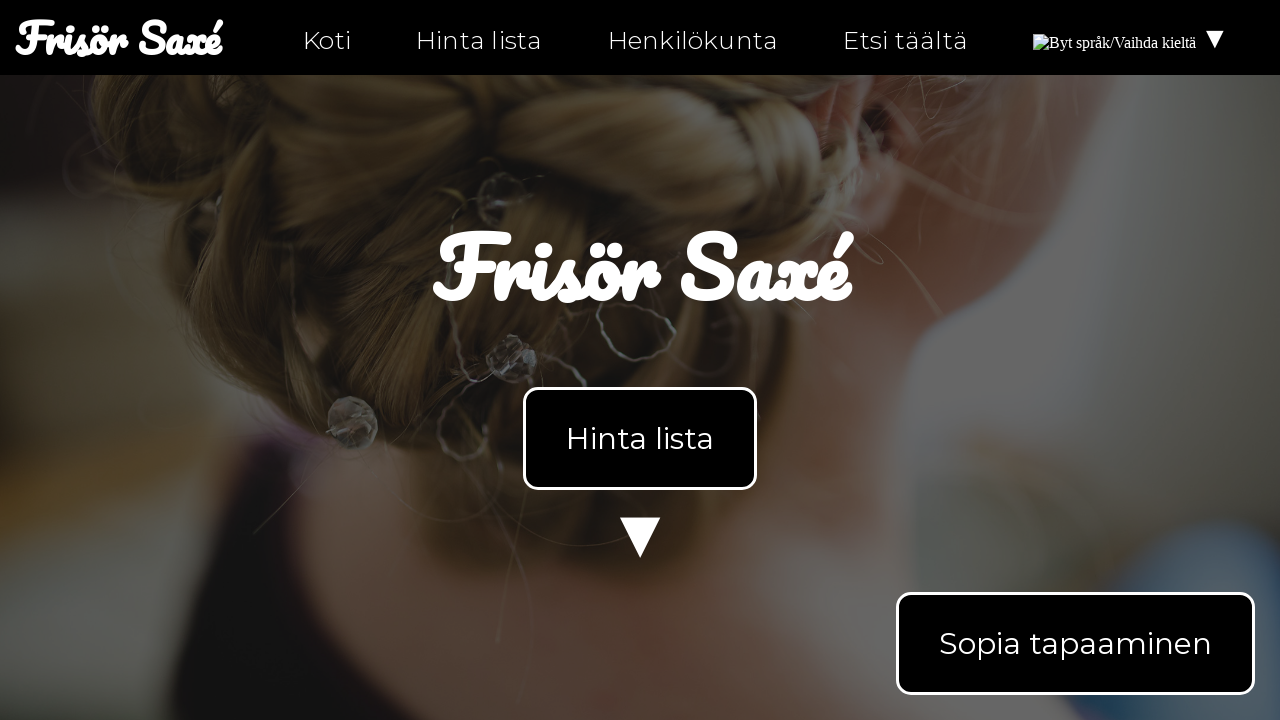

Asserted link does not have empty href attribute
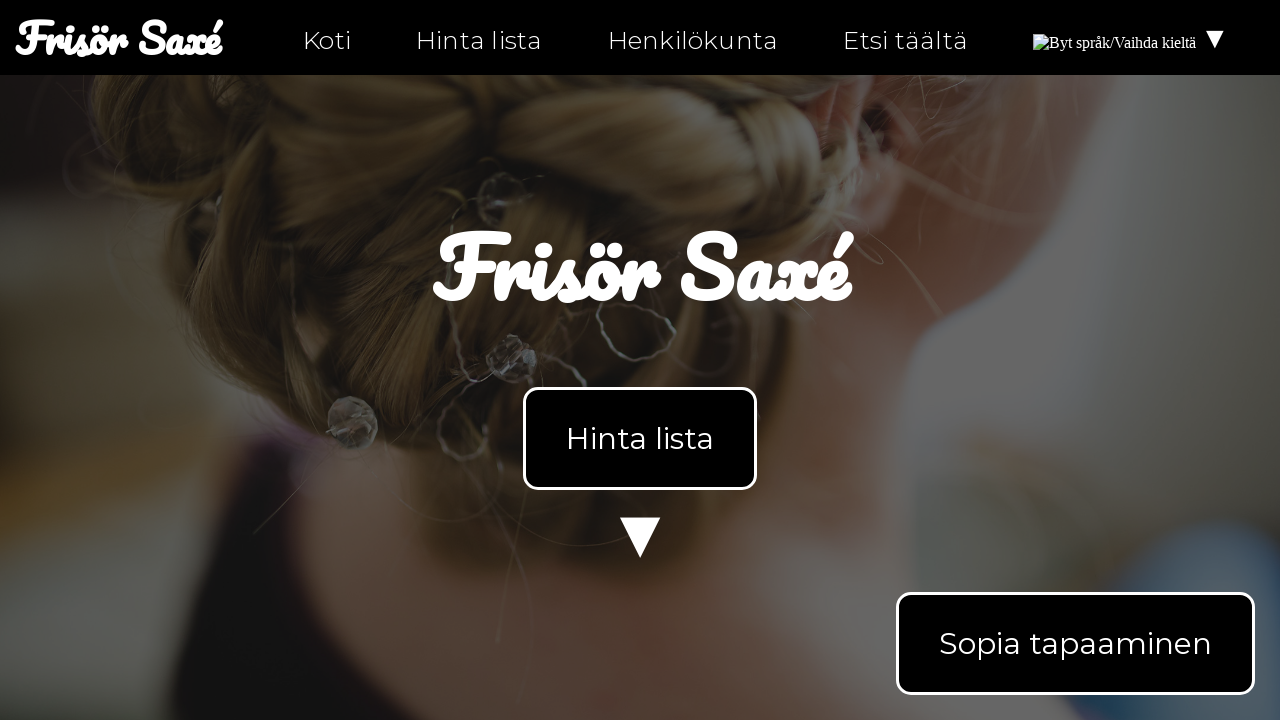

Checked link href attribute: index-fi.html#products
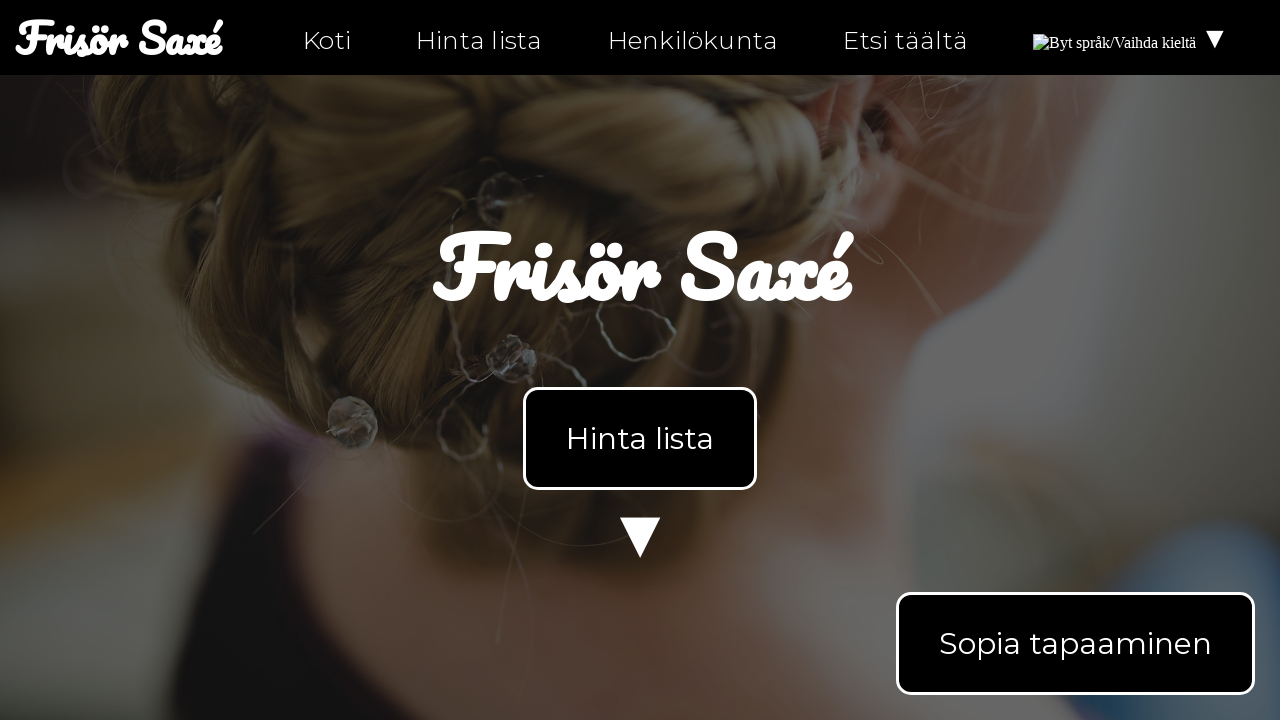

Asserted link does not have empty href attribute
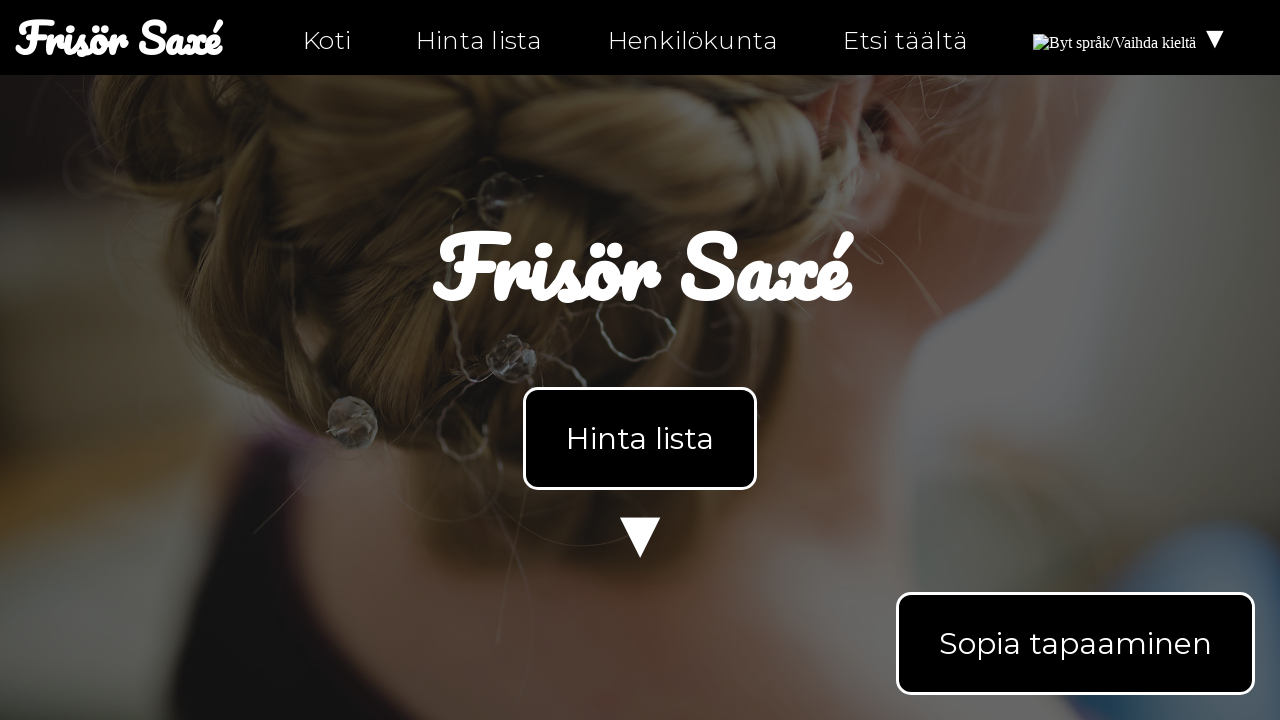

Checked link href attribute: personal-fi.html
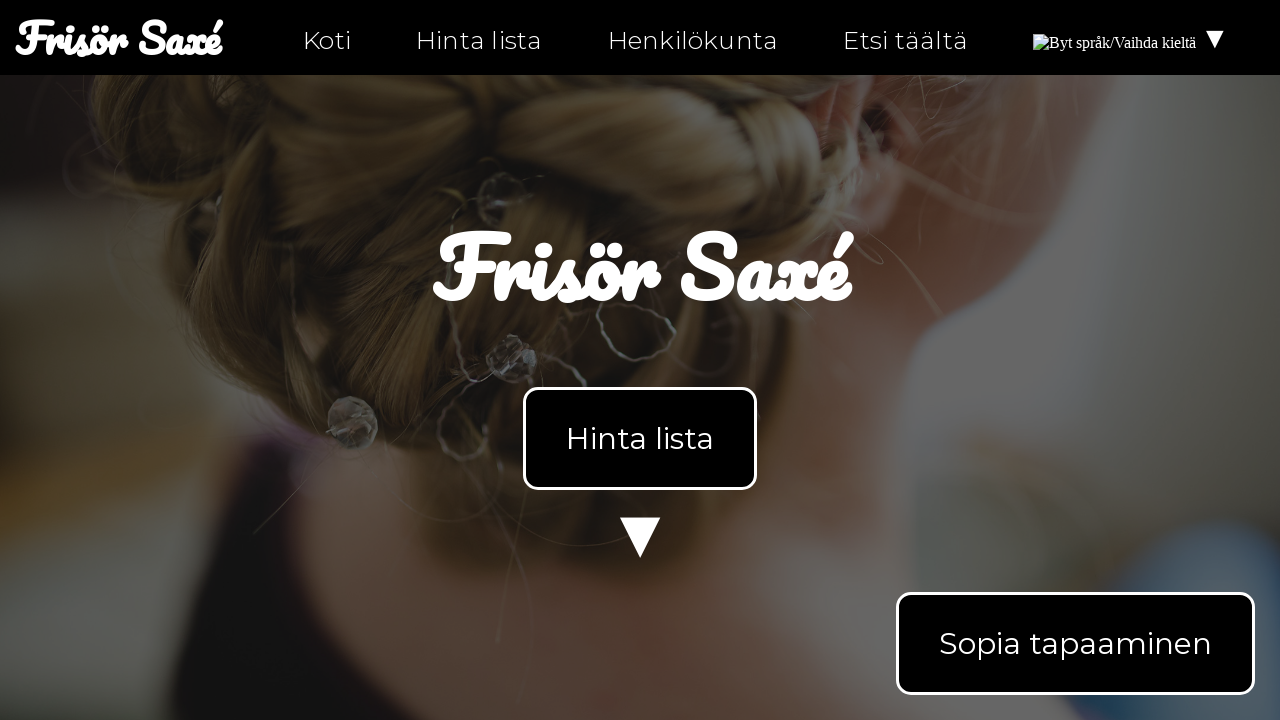

Asserted link does not have empty href attribute
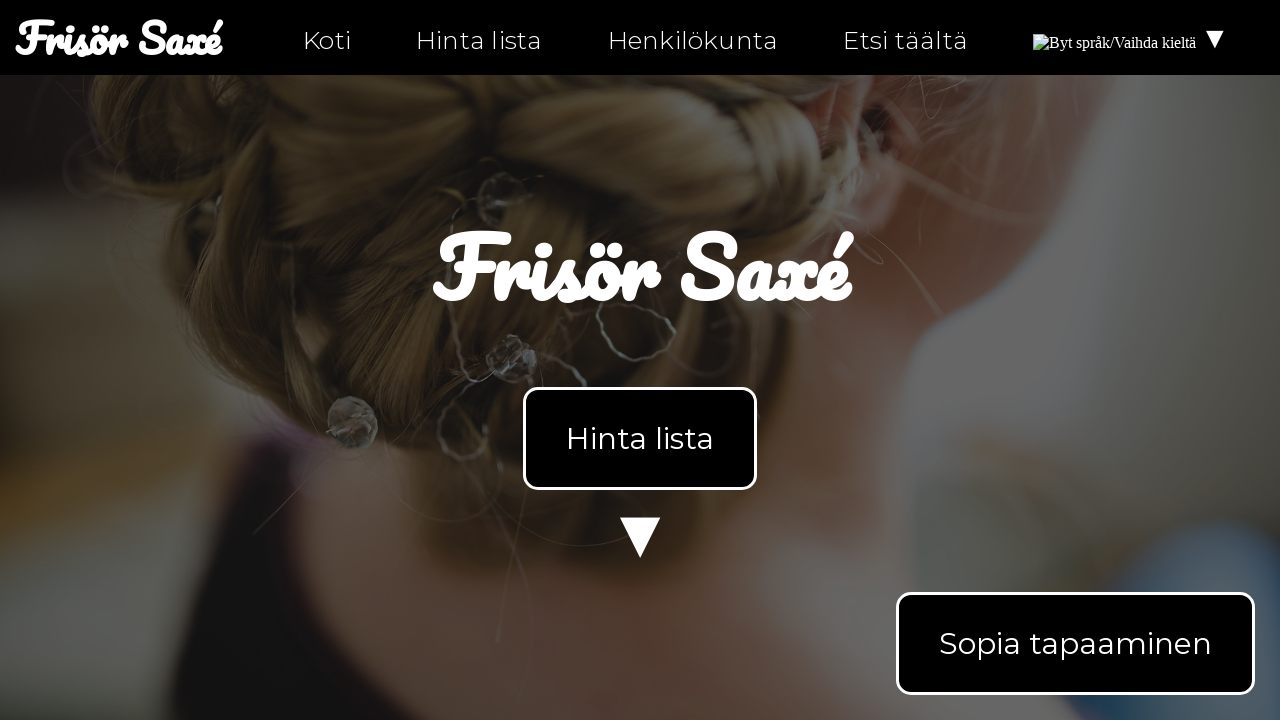

Checked link href attribute: hitta-hit-fi.html
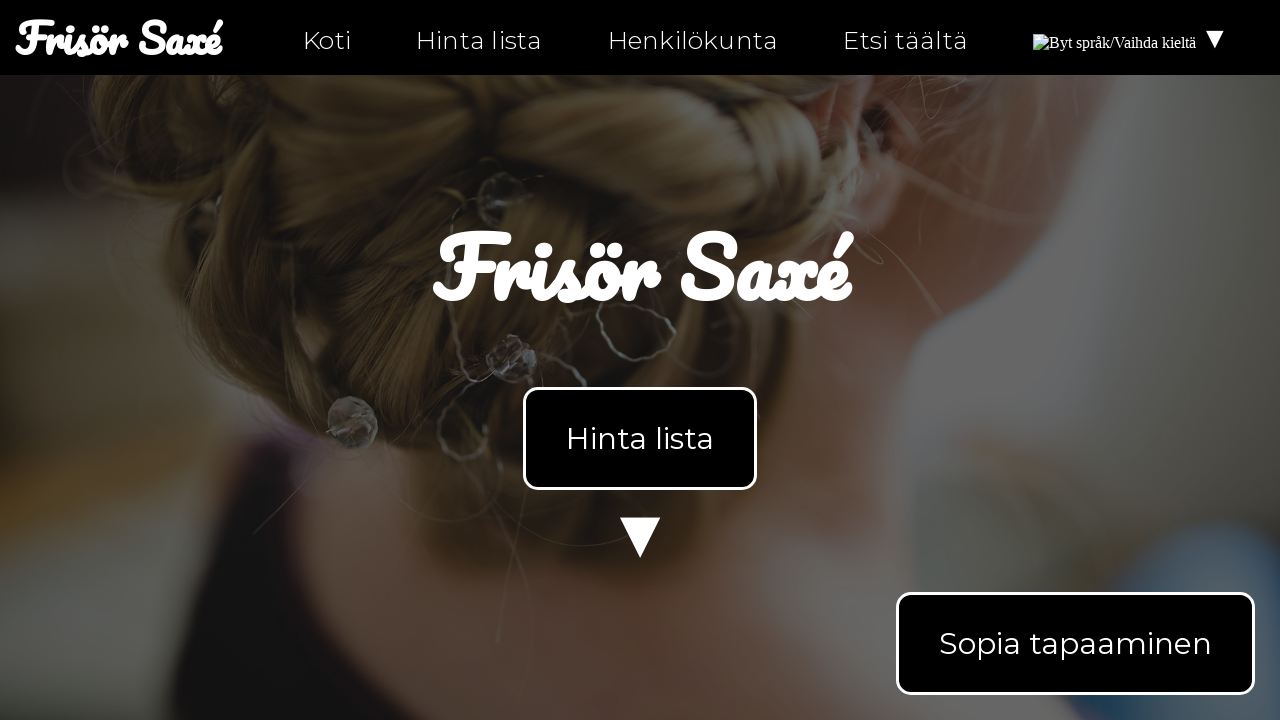

Asserted link does not have empty href attribute
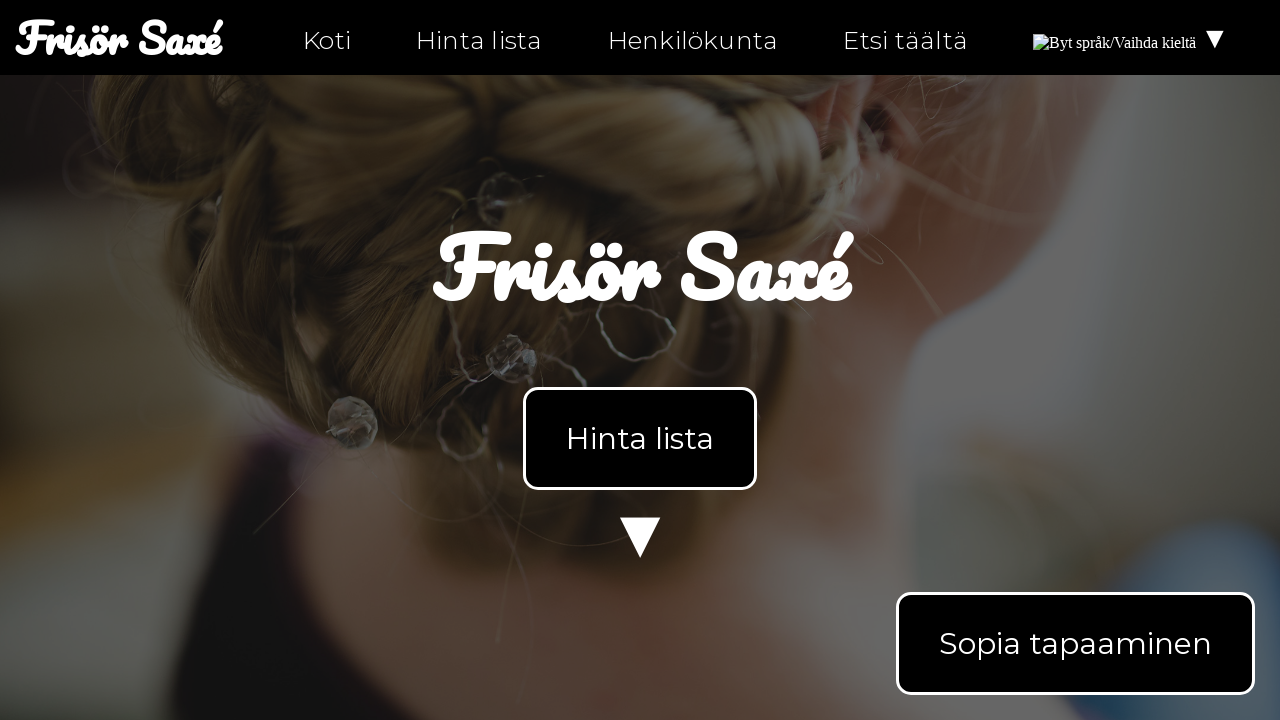

Checked link href attribute: index.html
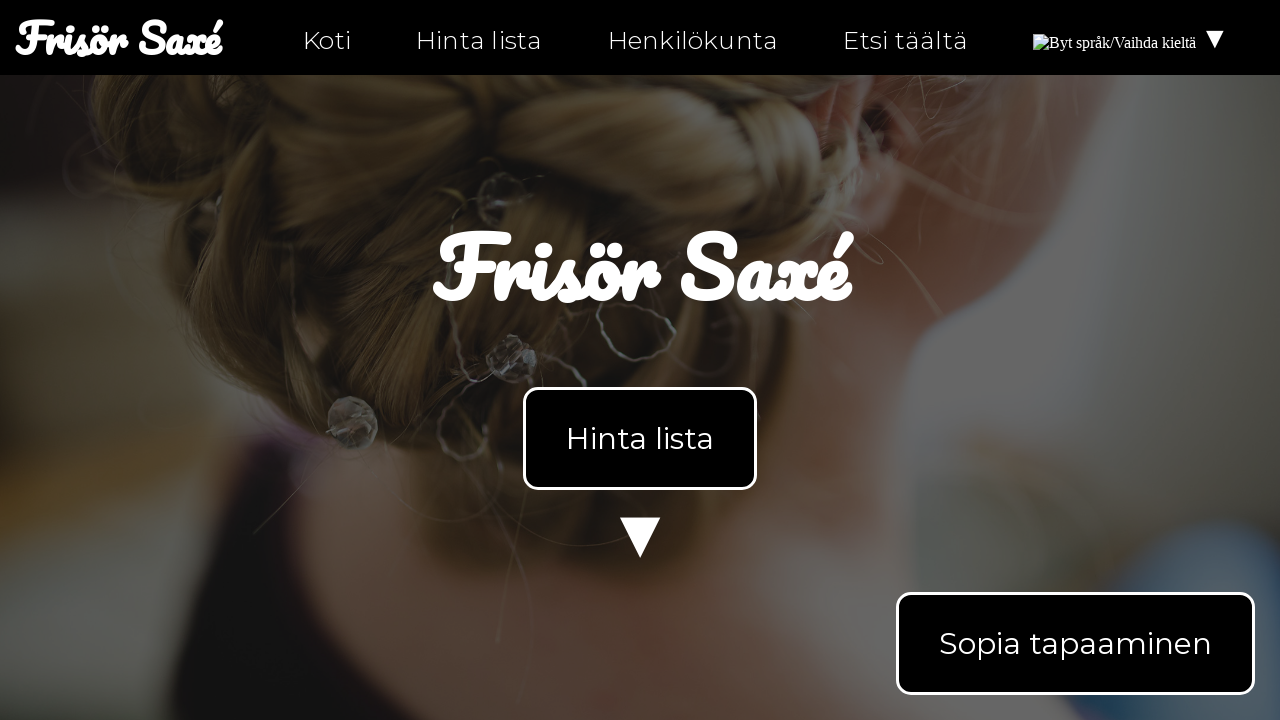

Asserted link does not have empty href attribute
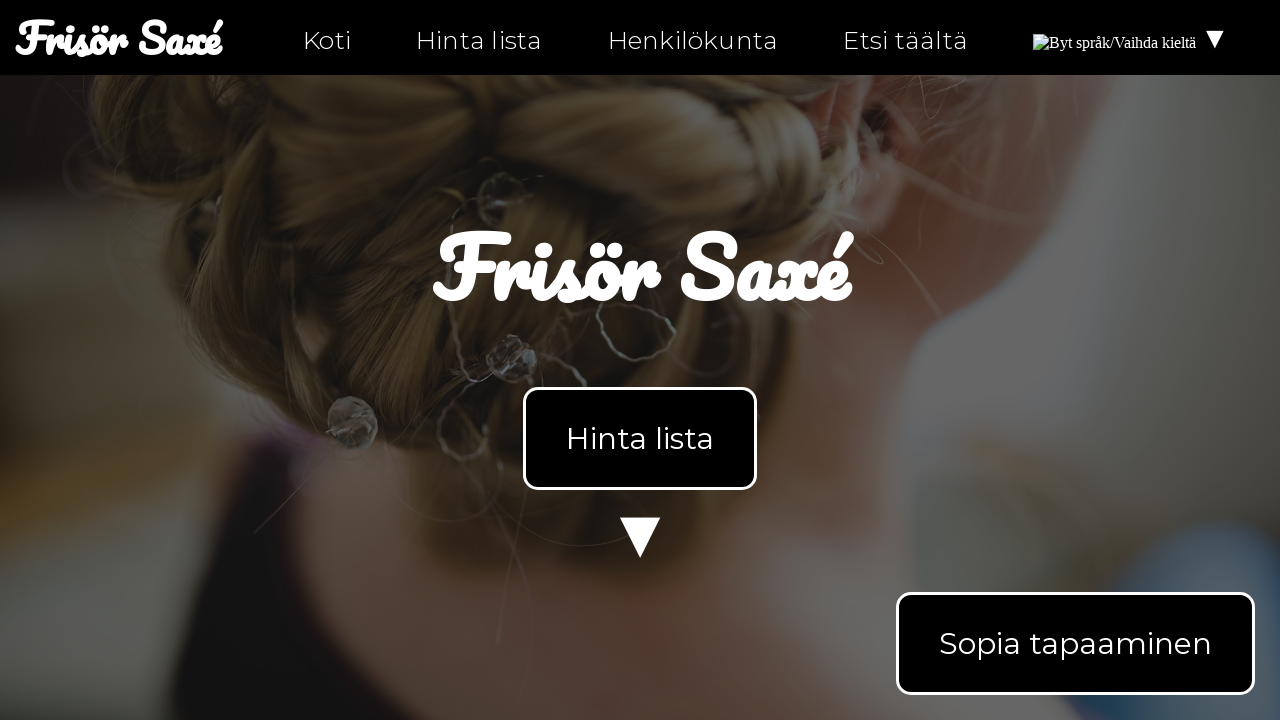

Checked link href attribute: index-fi.html
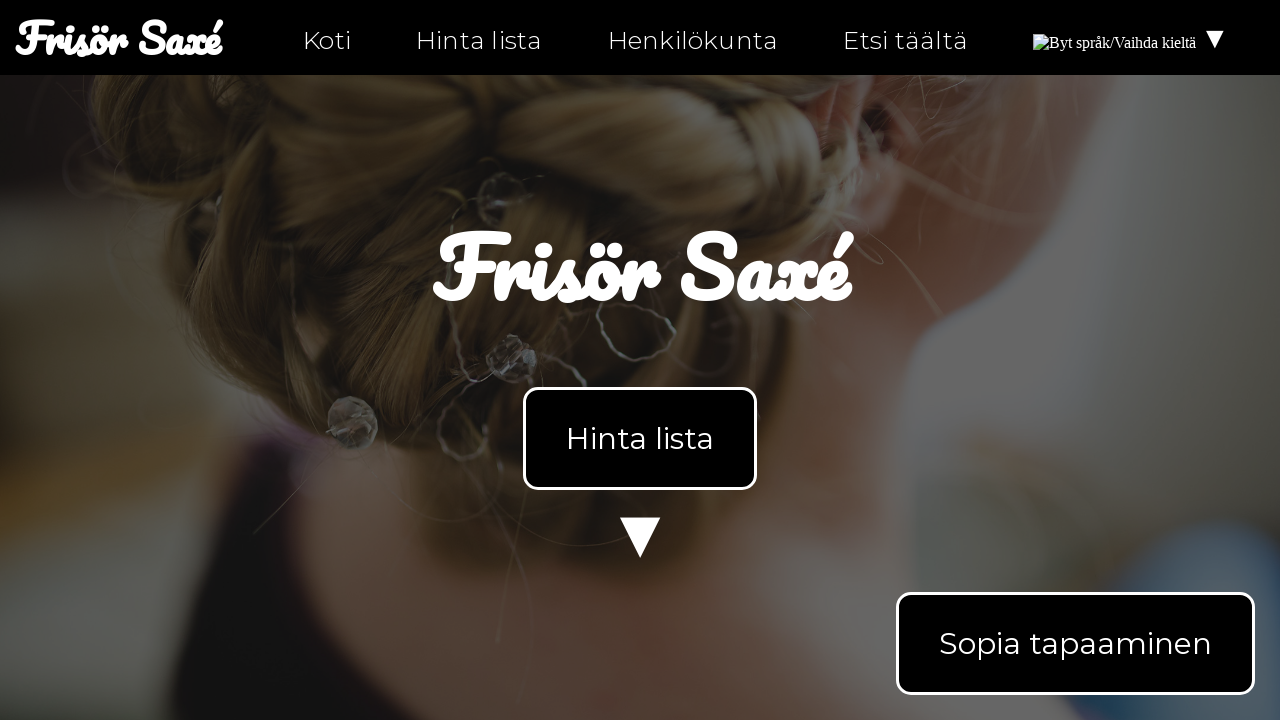

Asserted link does not have empty href attribute
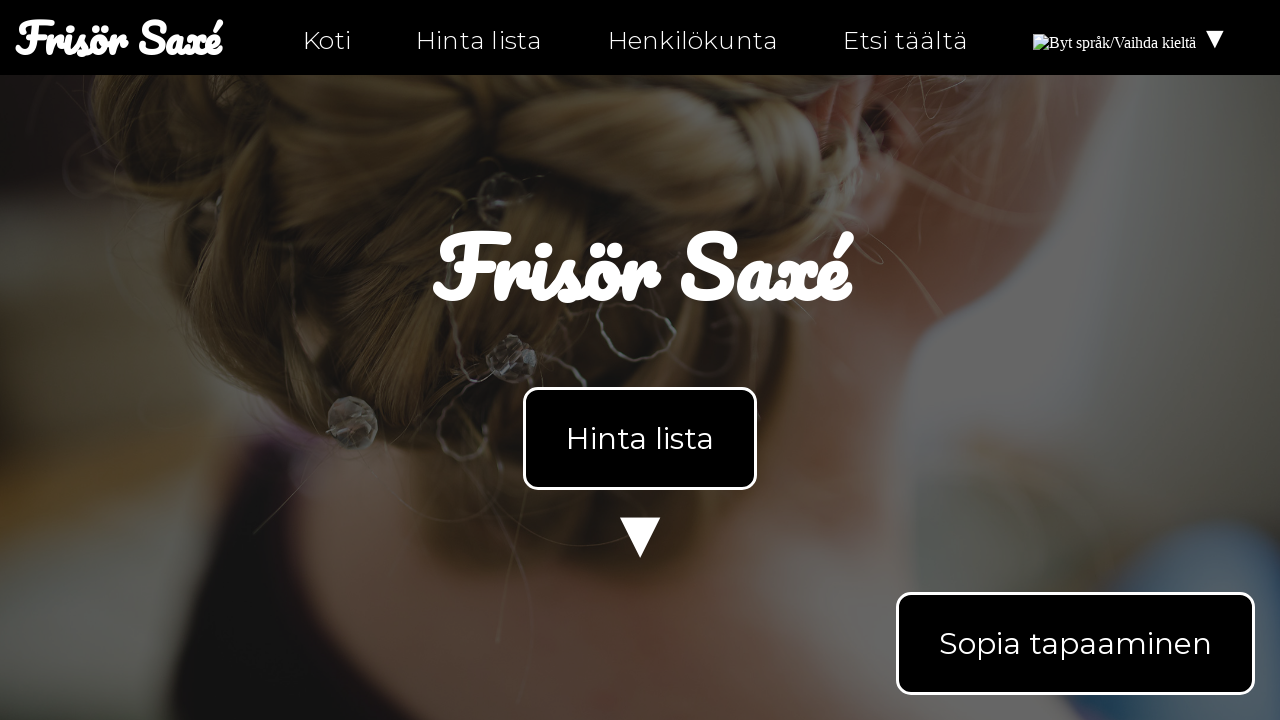

Checked link href attribute: #products
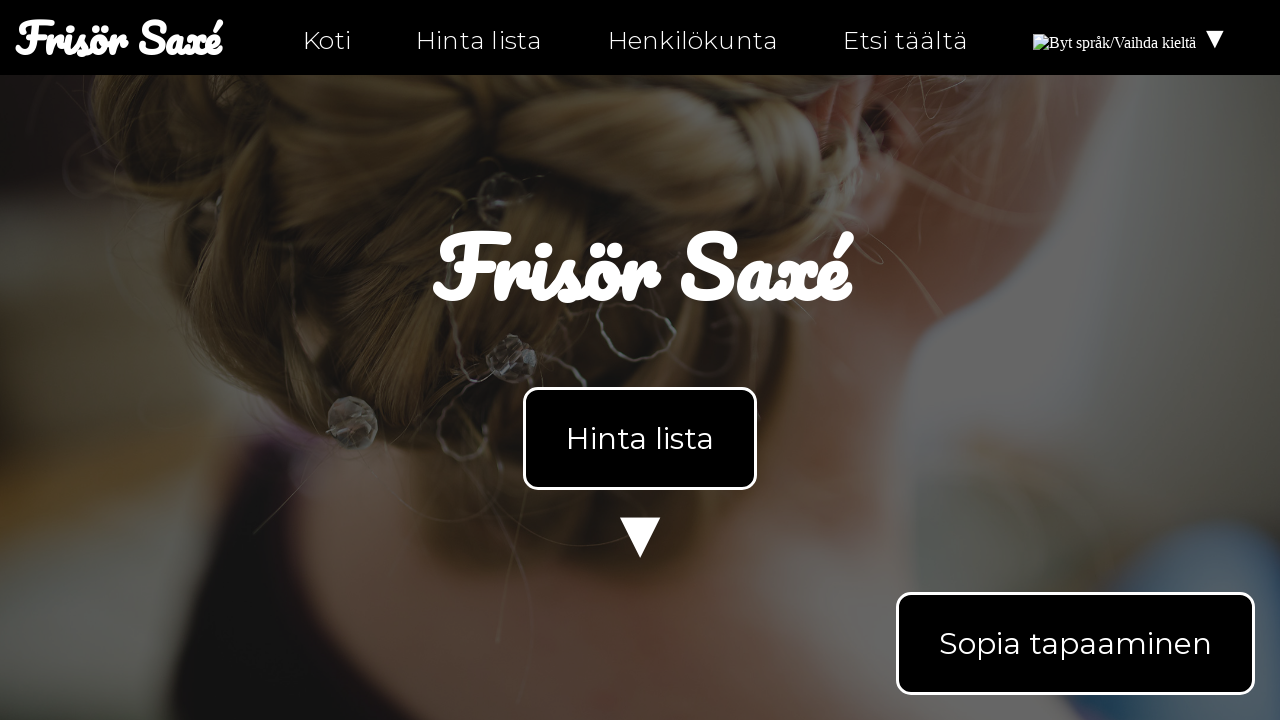

Asserted link does not have empty href attribute
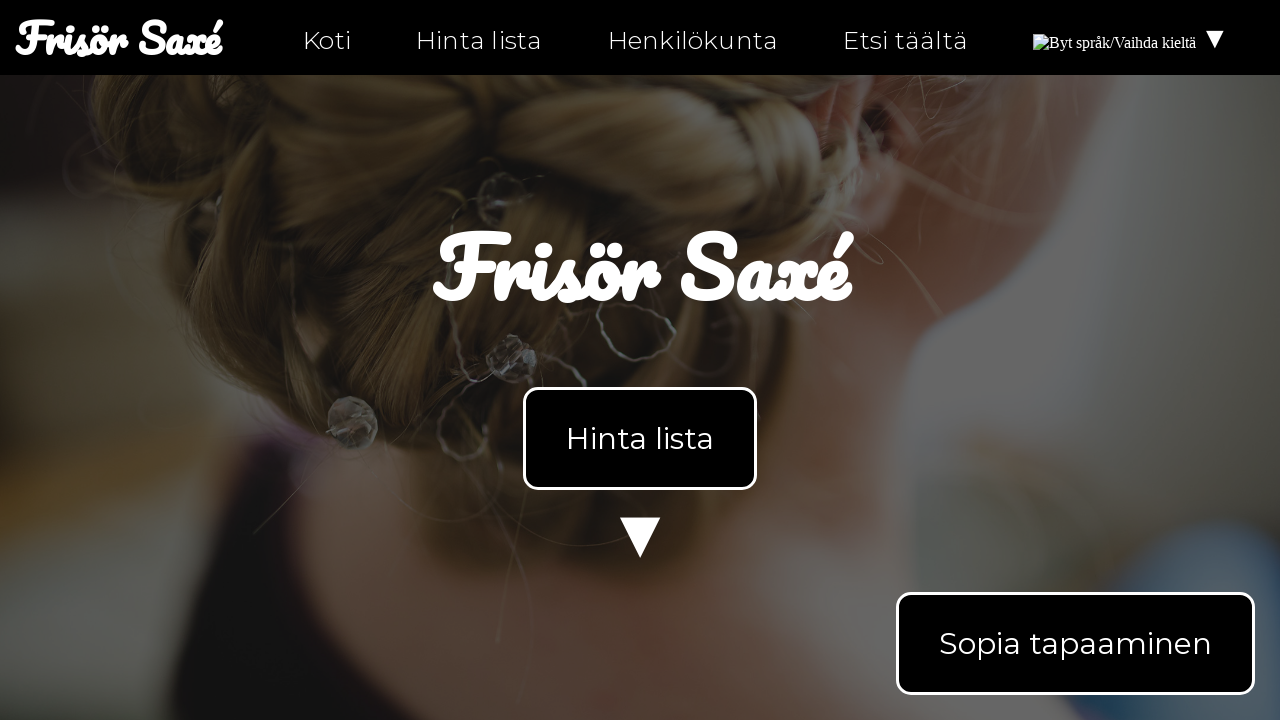

Checked link href attribute: #products
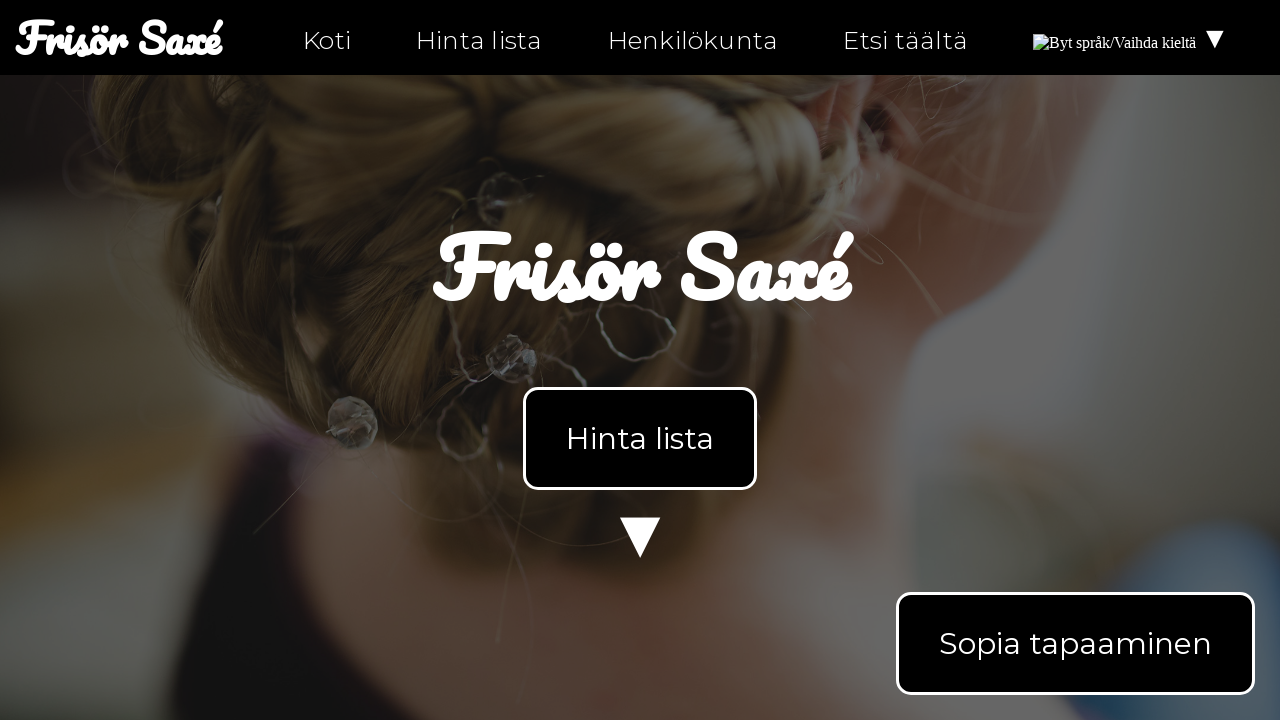

Asserted link does not have empty href attribute
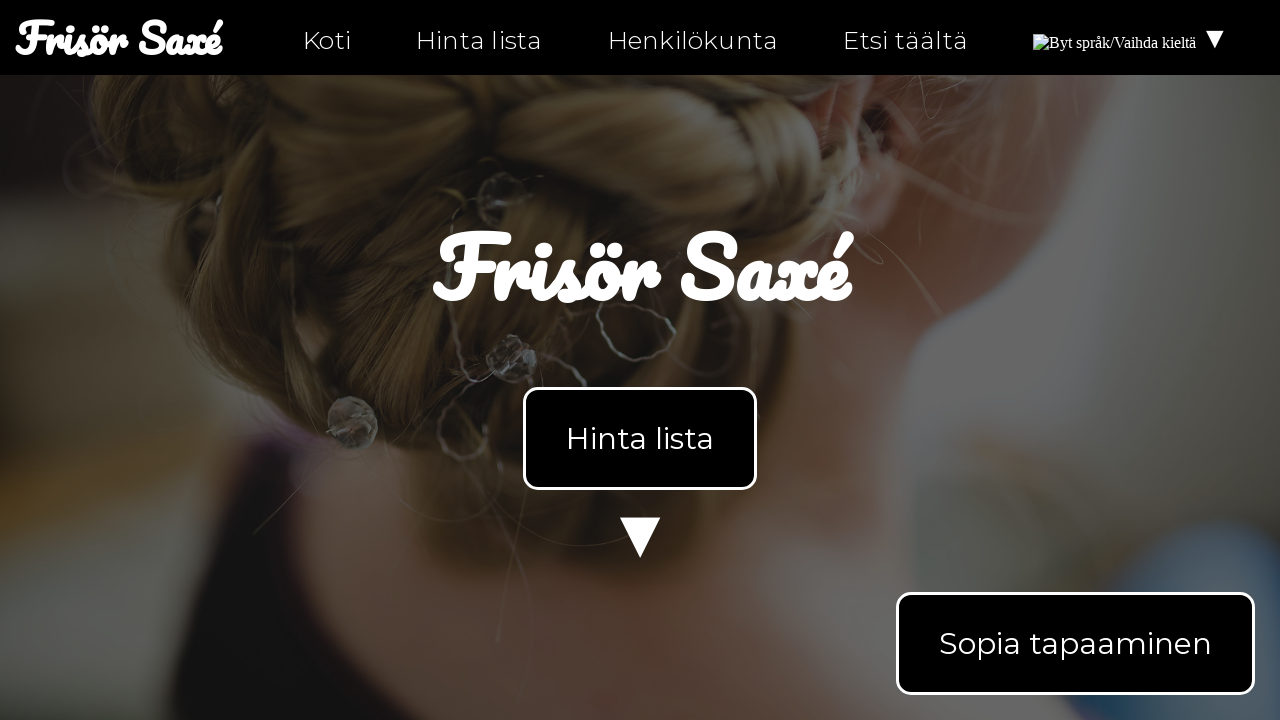

Checked link href attribute: mailto:info@ntig-uppsala.github.io?Subject=Sopia%20tapaaminen
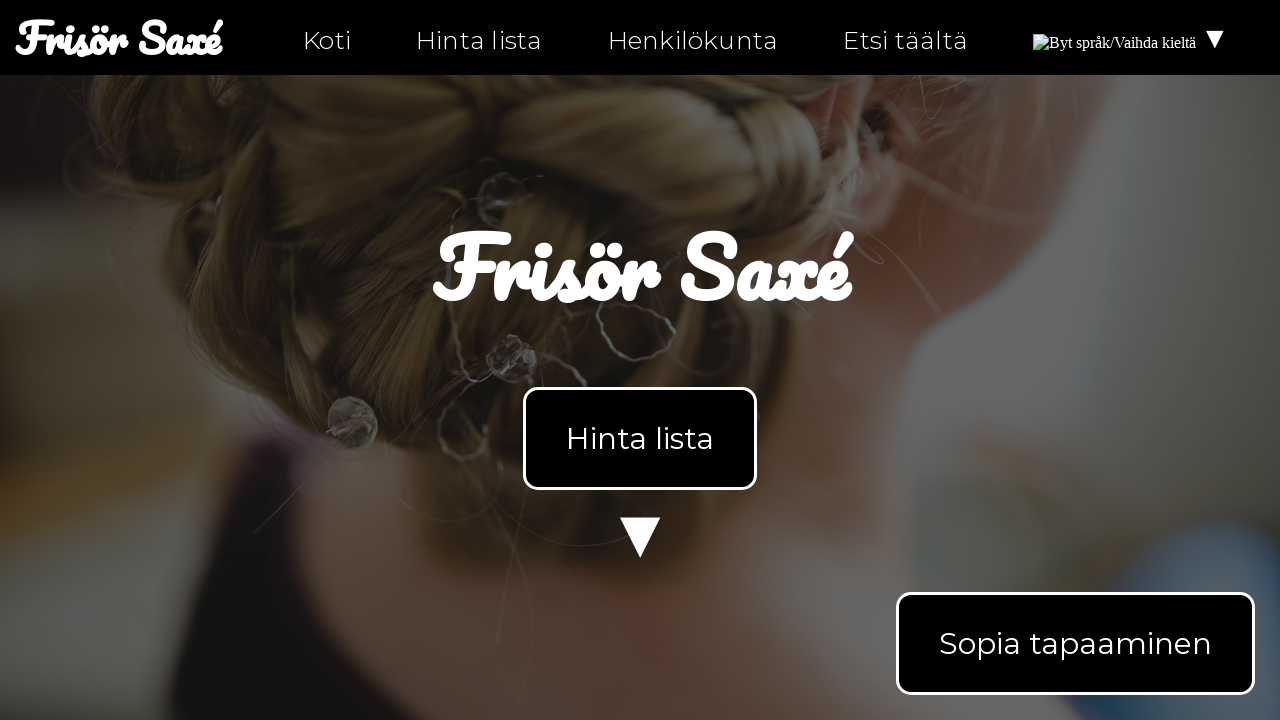

Asserted link does not have empty href attribute
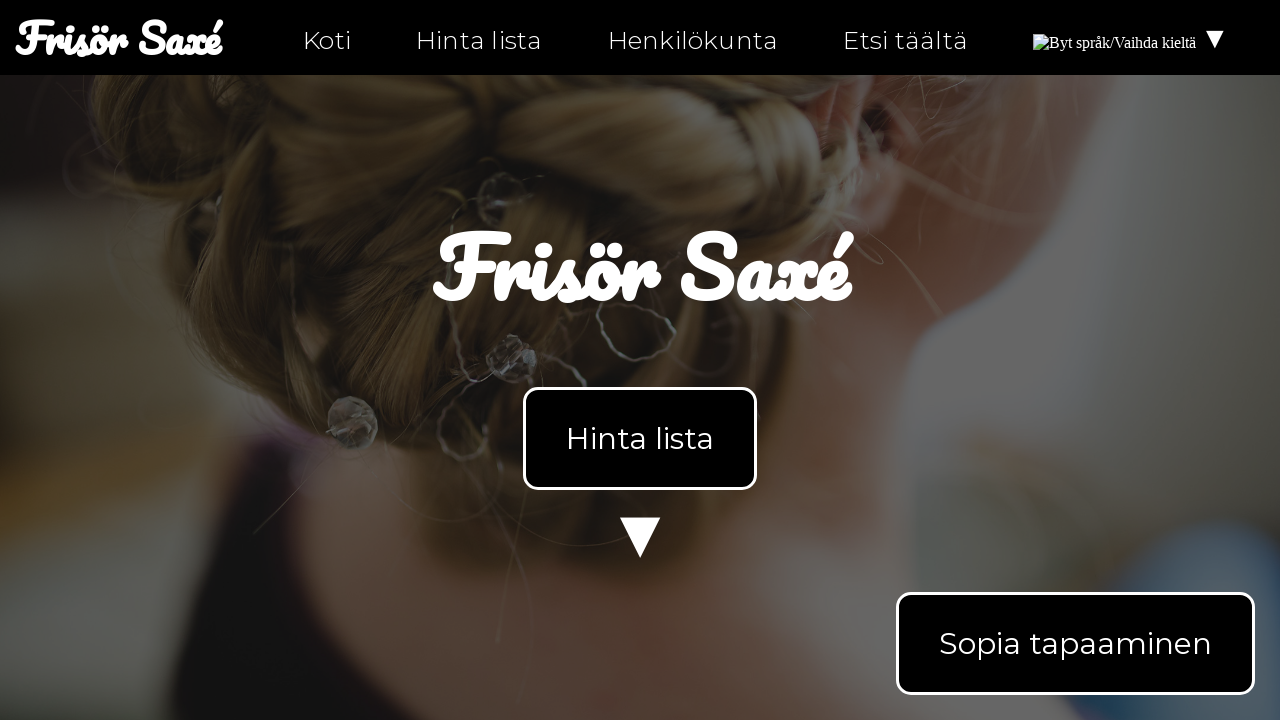

Checked link href attribute: https://facebook.com/ntiuppsala
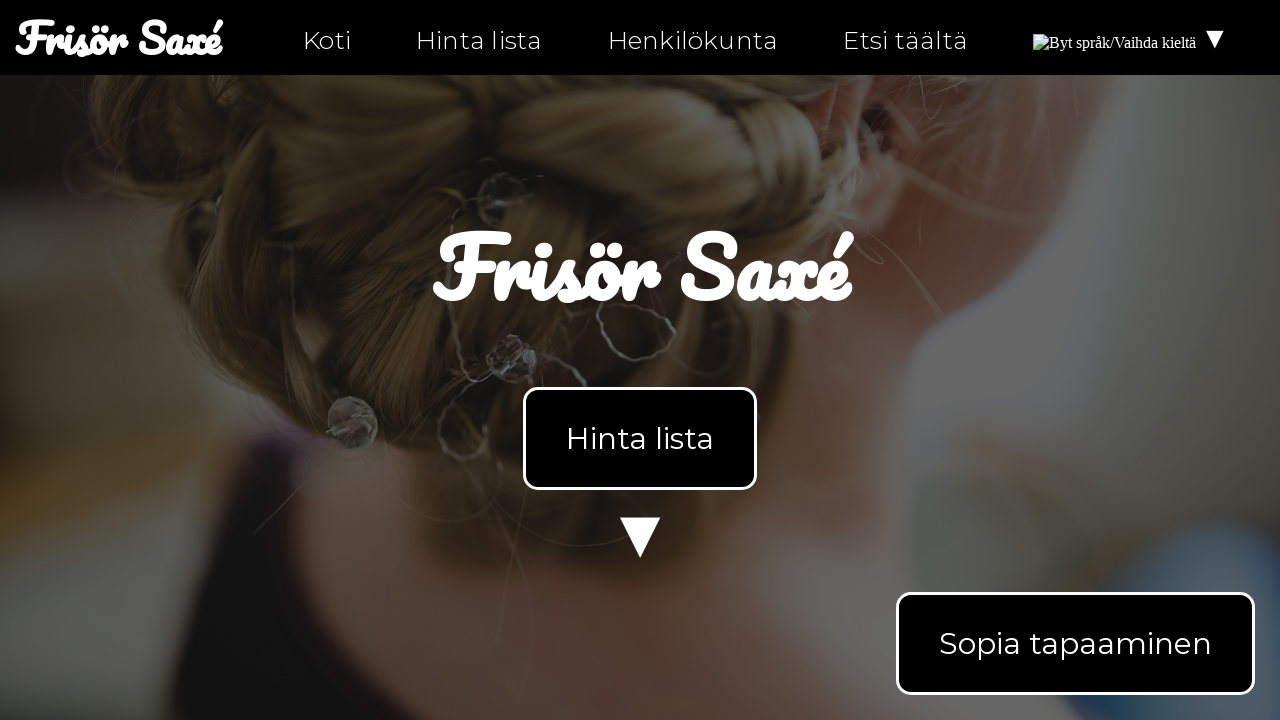

Asserted link does not have empty href attribute
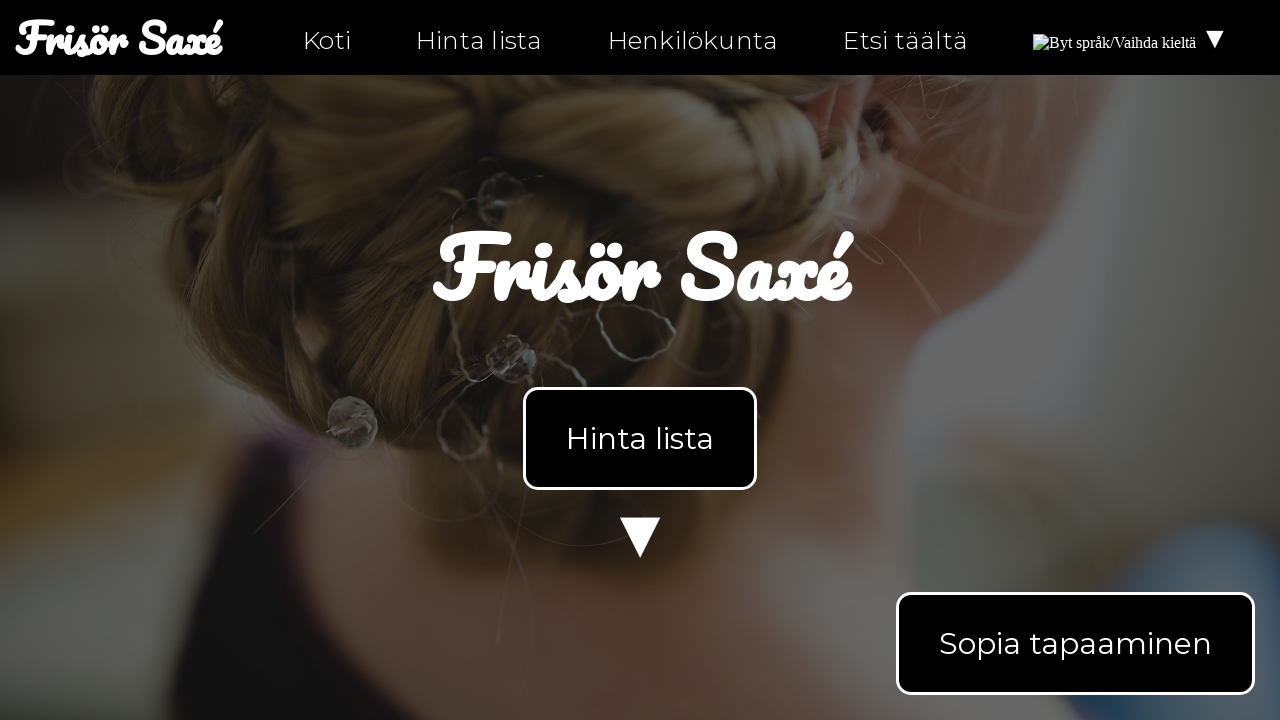

Checked link href attribute: https://instagram.com/ntiuppsala
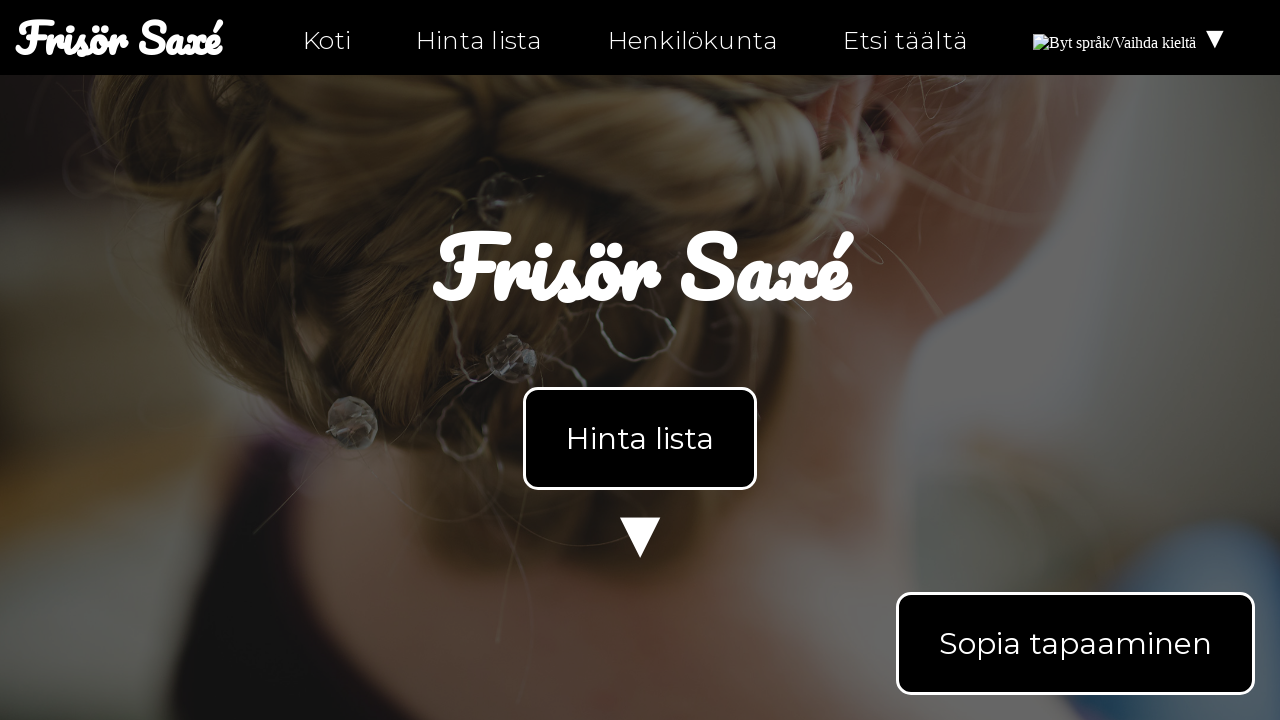

Asserted link does not have empty href attribute
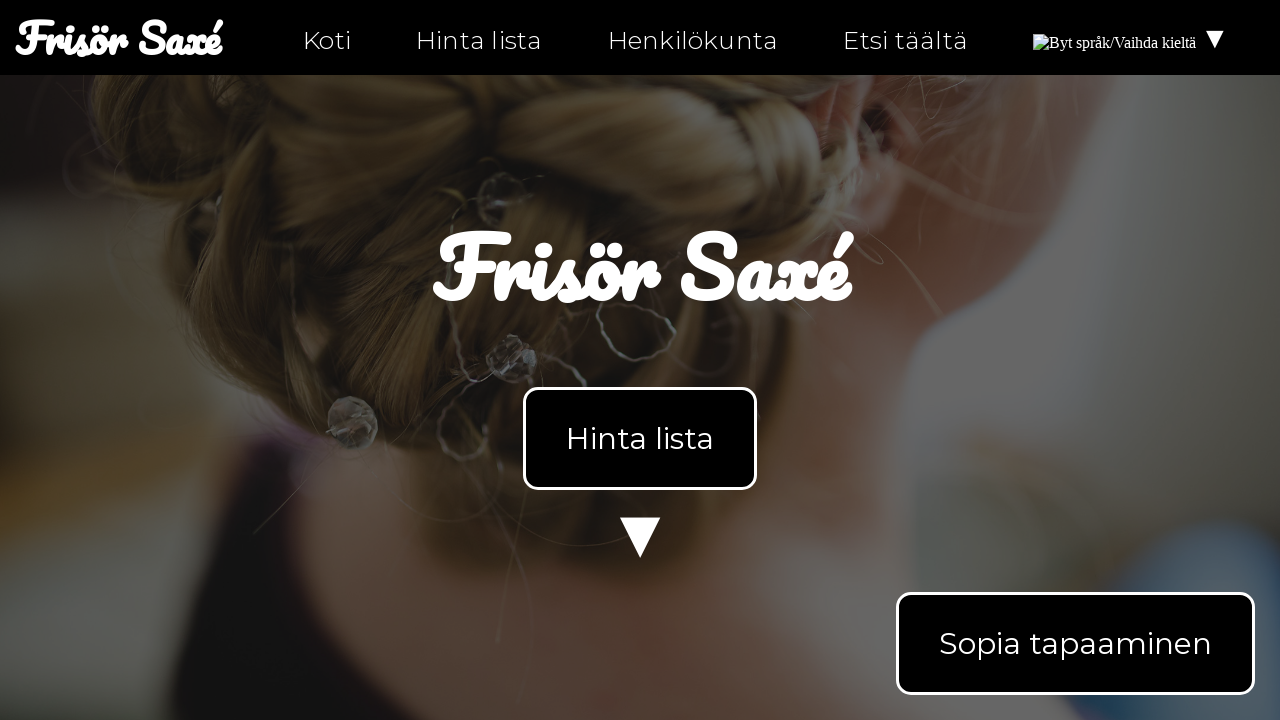

Checked link href attribute: https://twitter.com/ntiuppsala
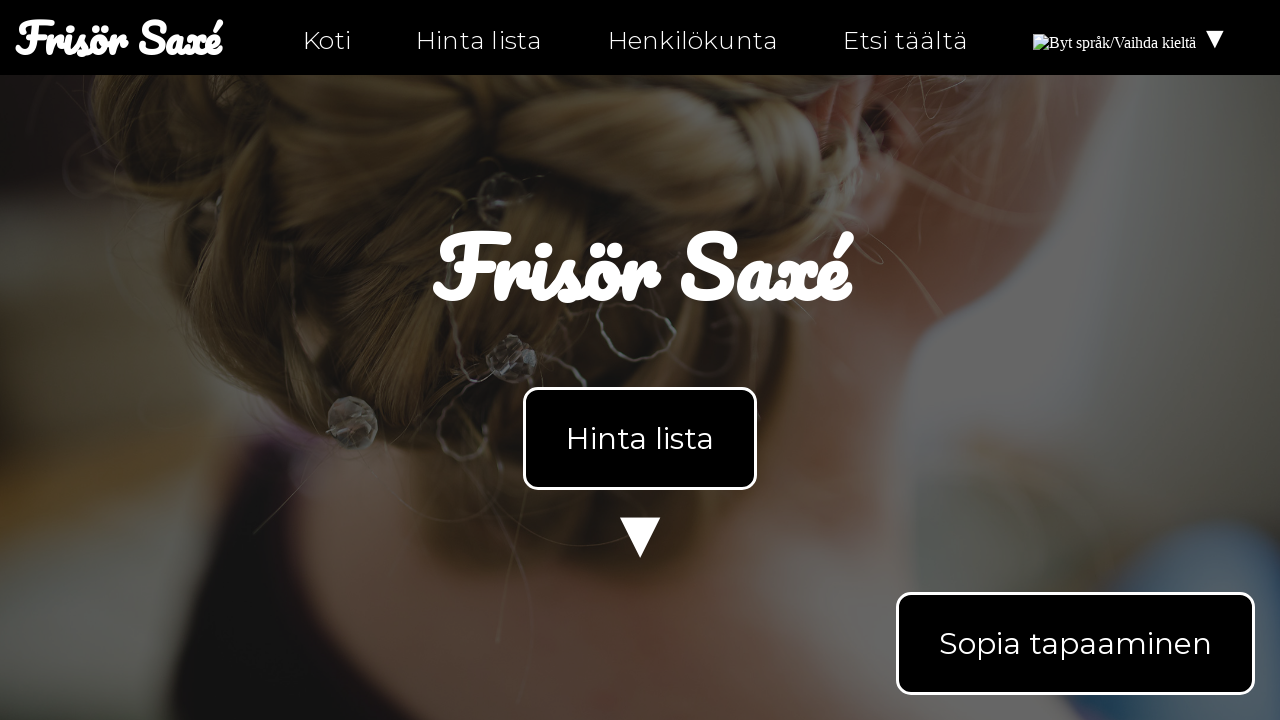

Asserted link does not have empty href attribute
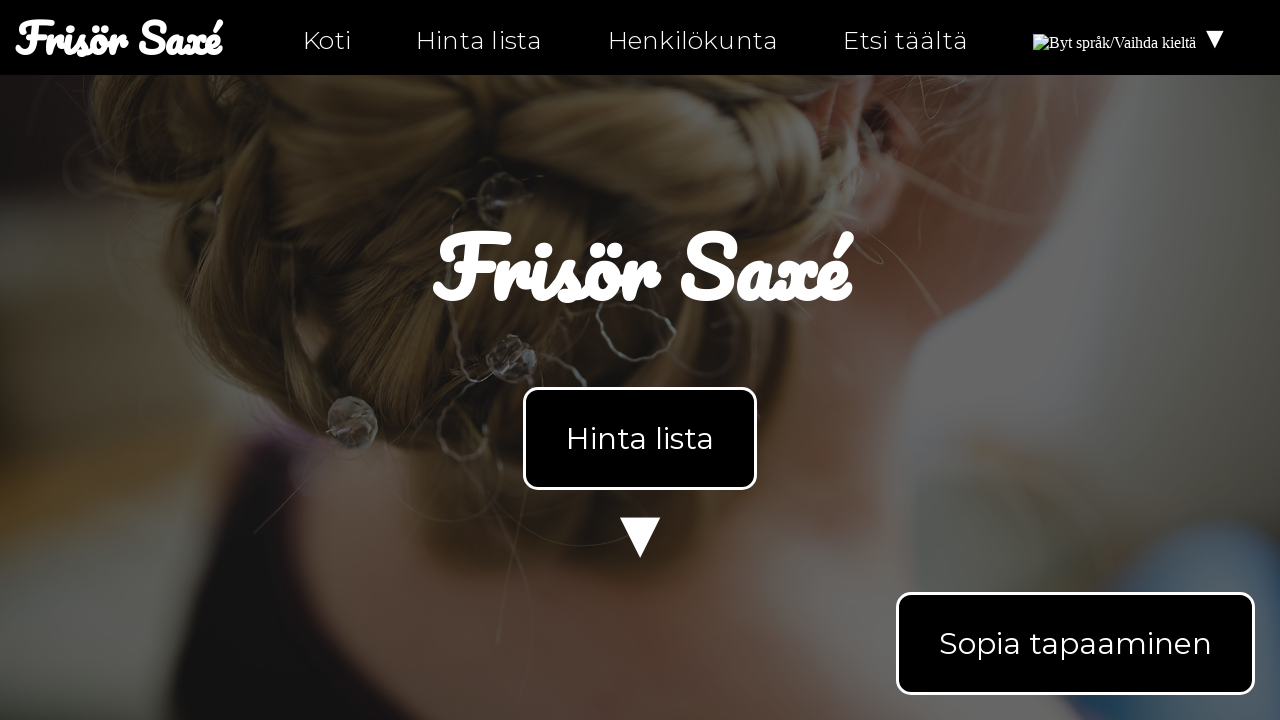

Checked link href attribute: tel:0630-555-555
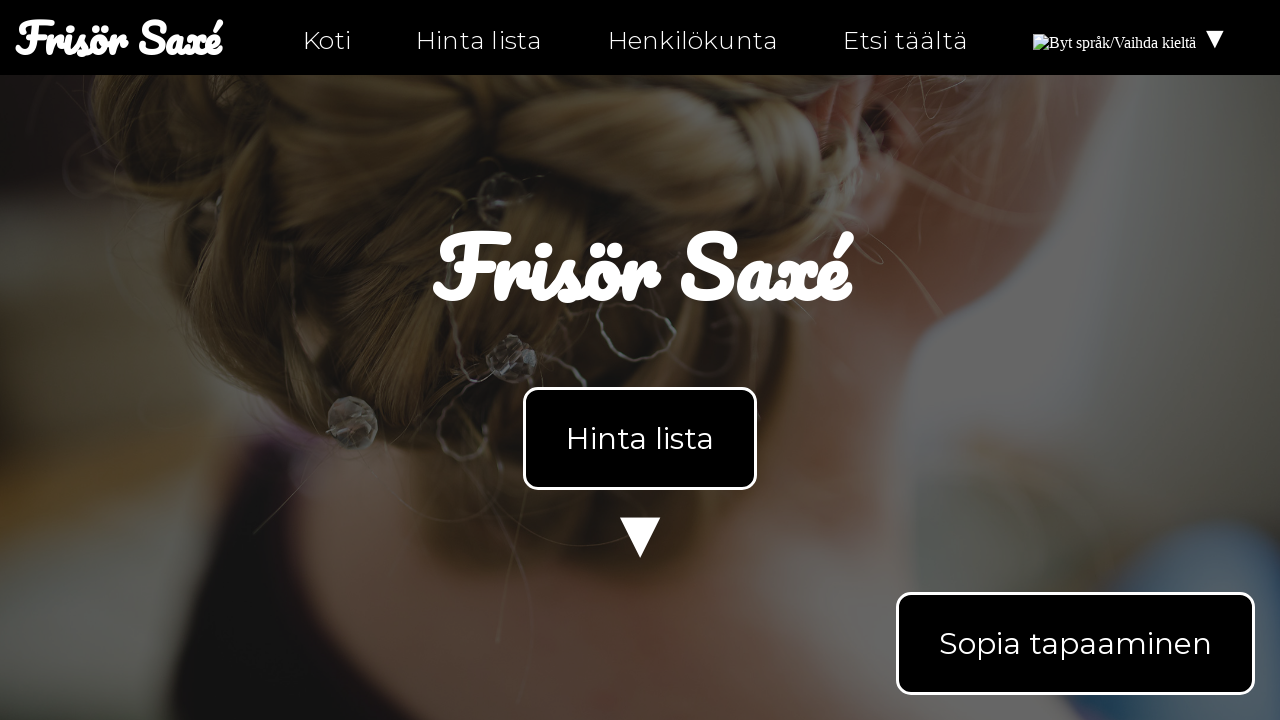

Asserted link does not have empty href attribute
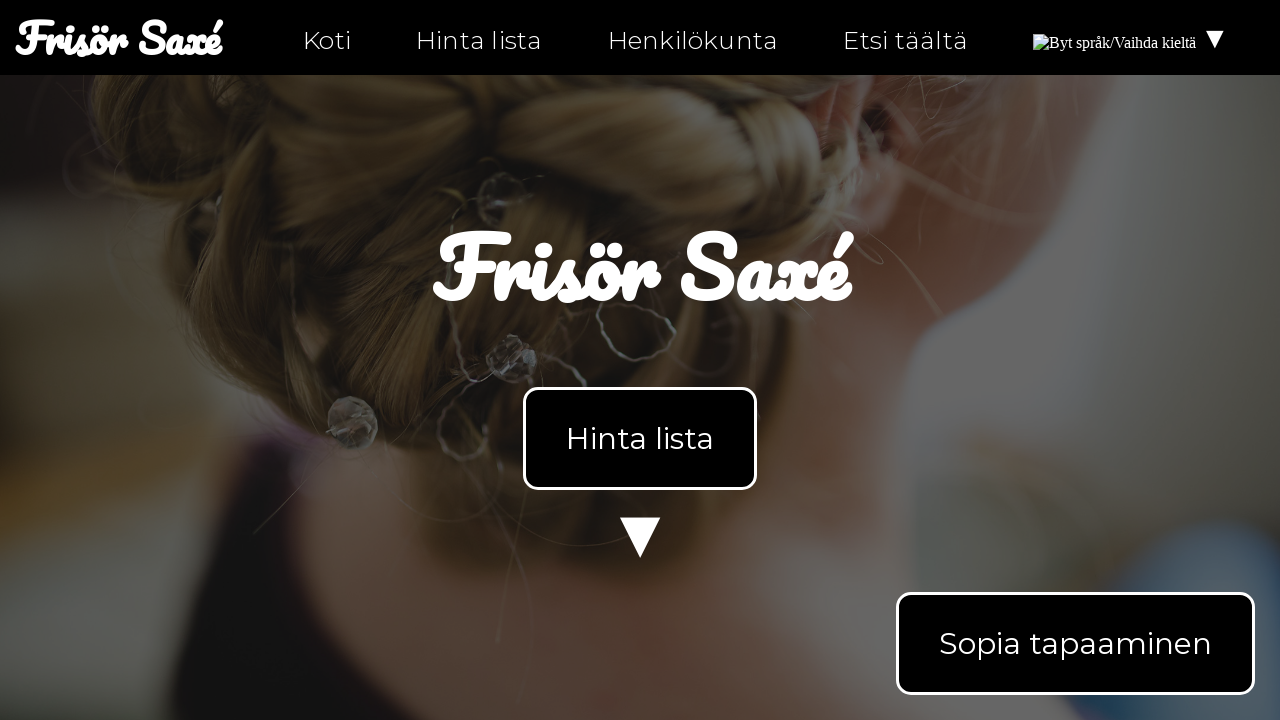

Checked link href attribute: mailto:info@ntig-uppsala.github.io
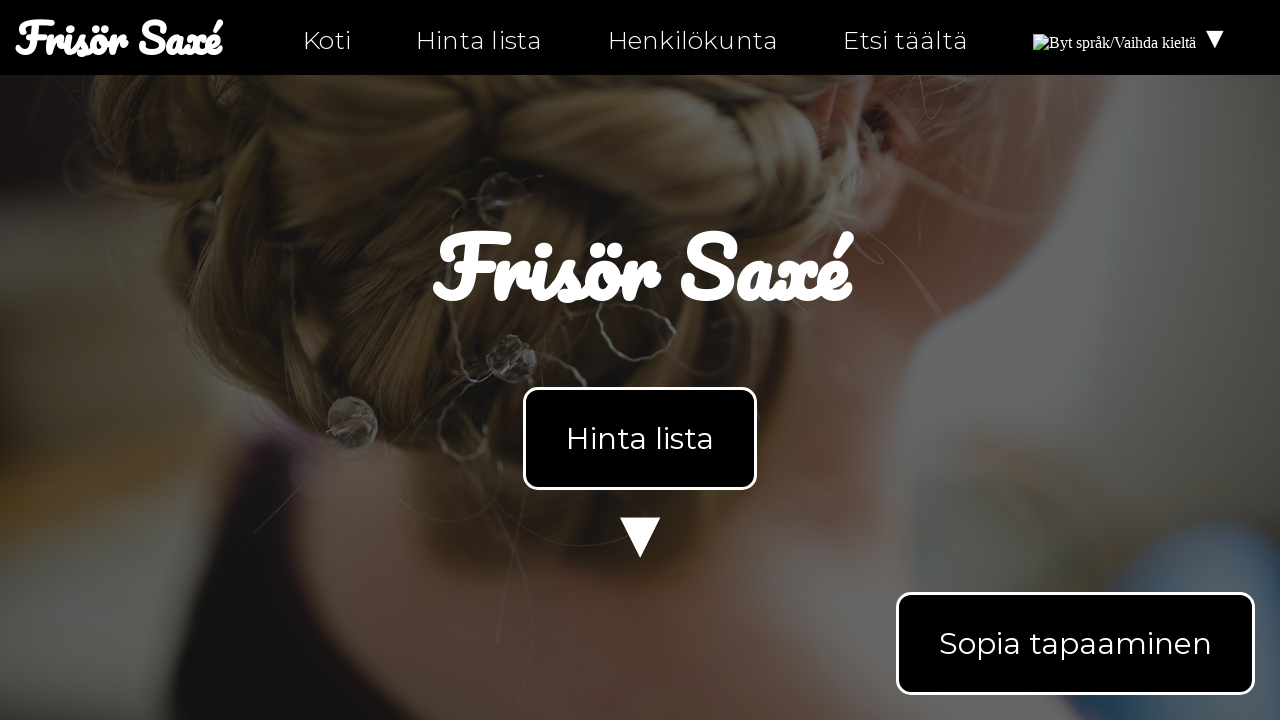

Asserted link does not have empty href attribute
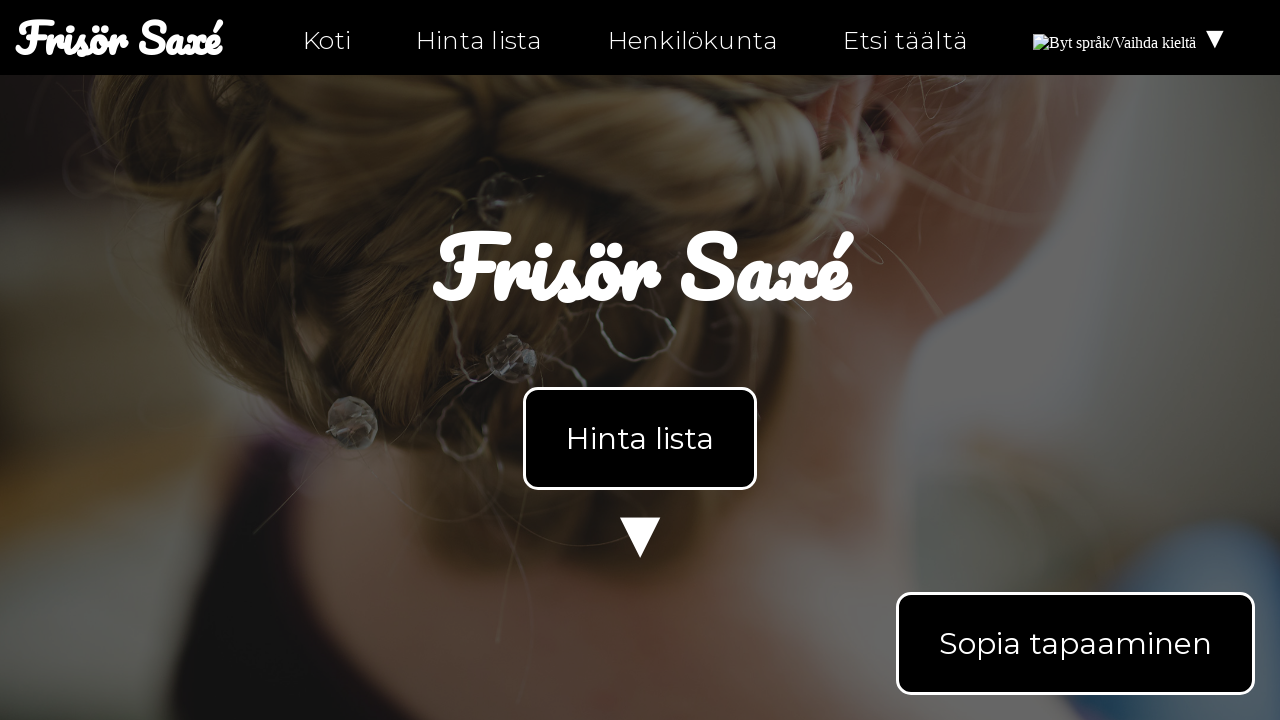

Checked link href attribute: hitta-hit.html
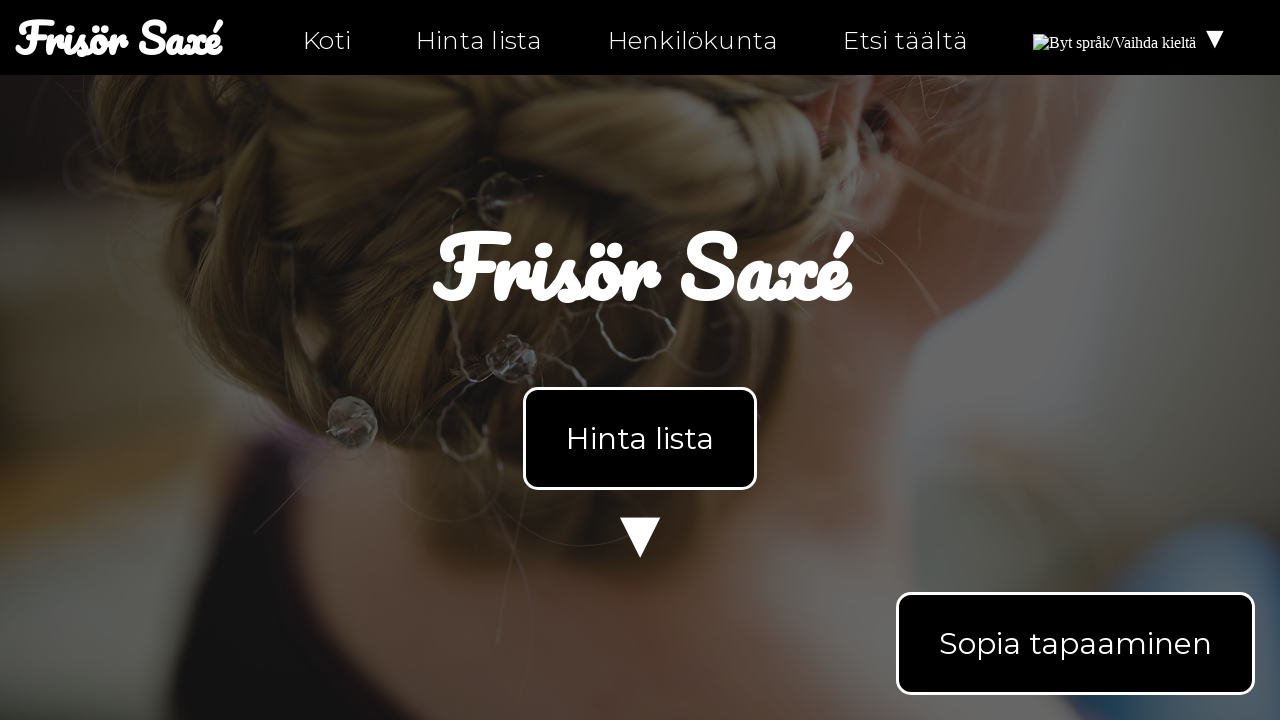

Asserted link does not have empty href attribute
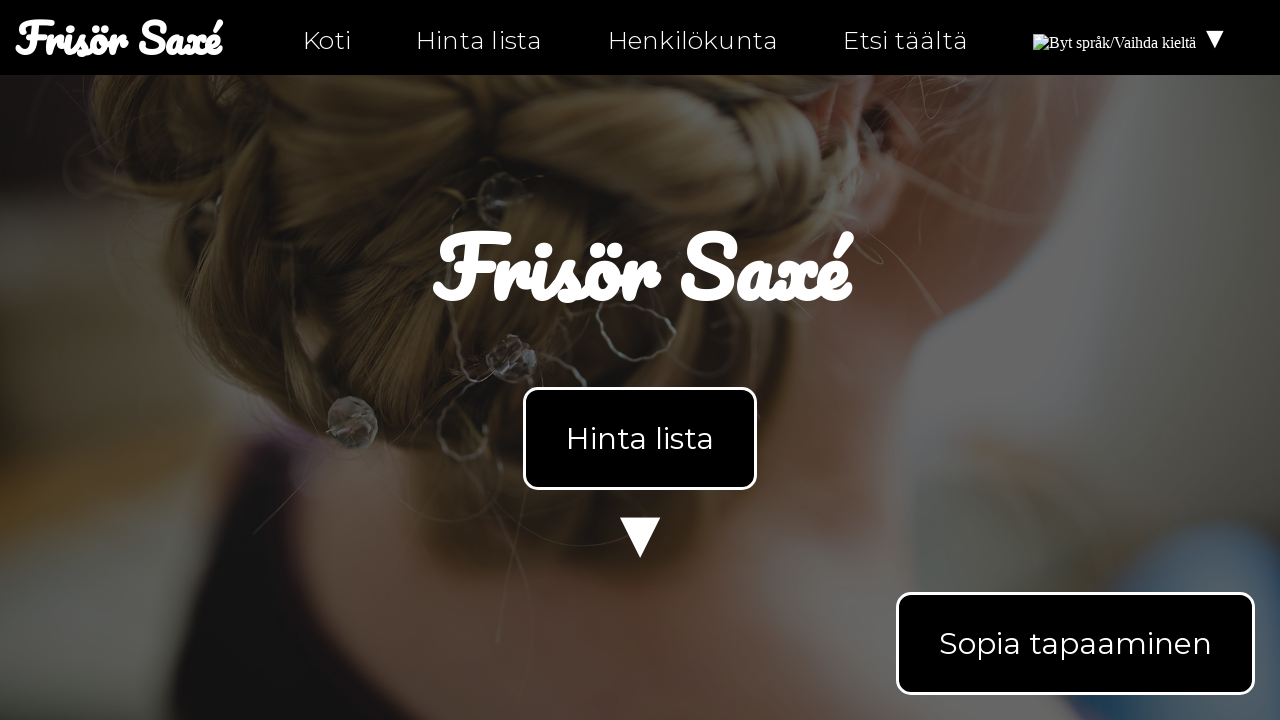

Navigated to personal-fi.html
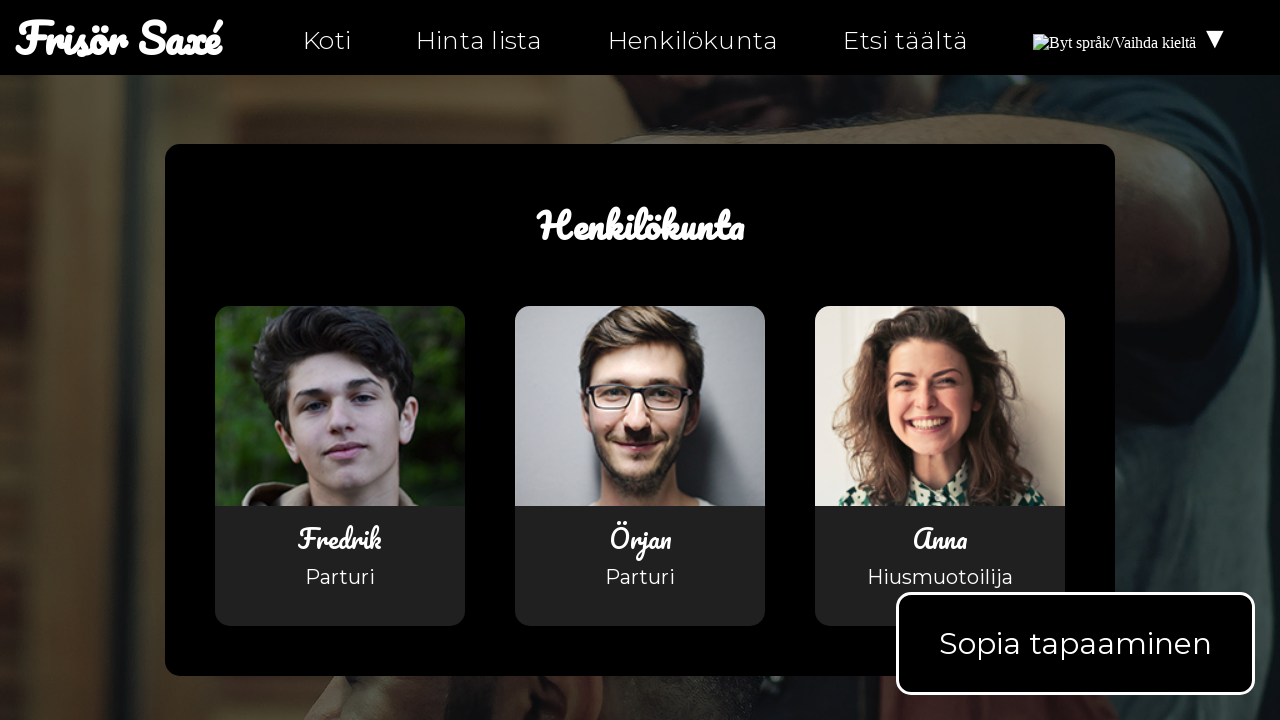

Waited for links to load on personal-fi.html
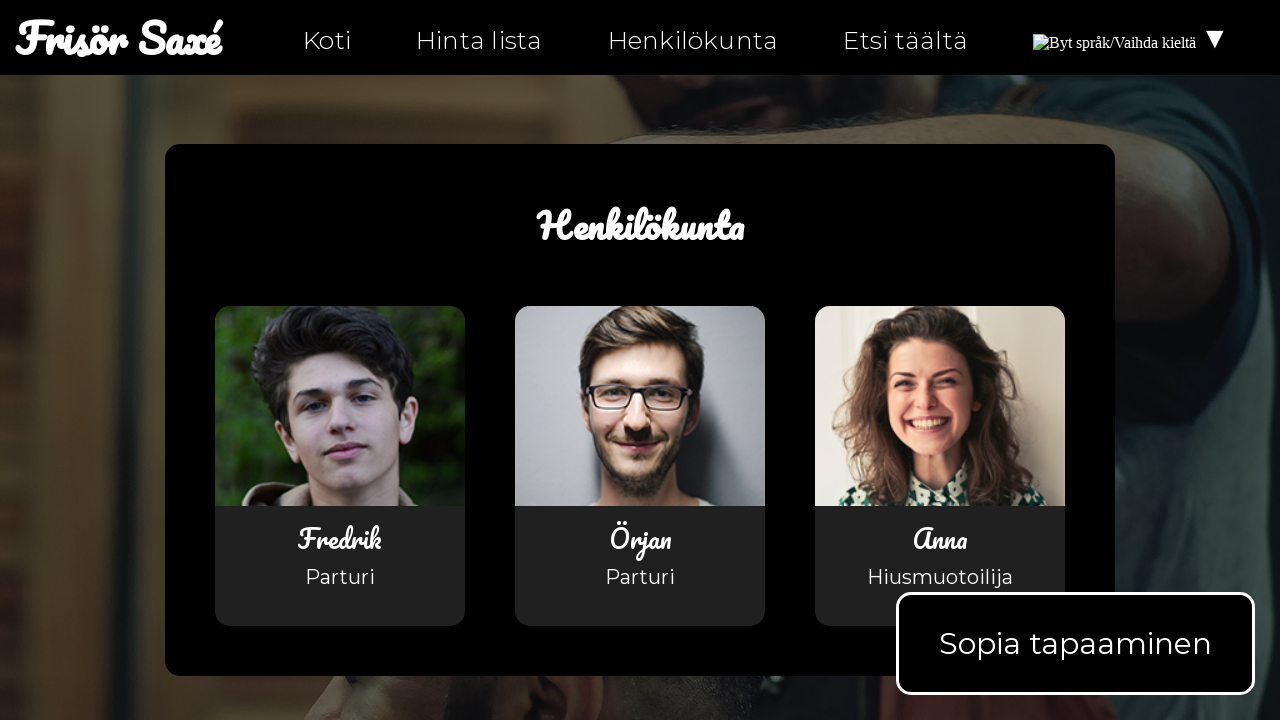

Retrieved all links from personal-fi.html
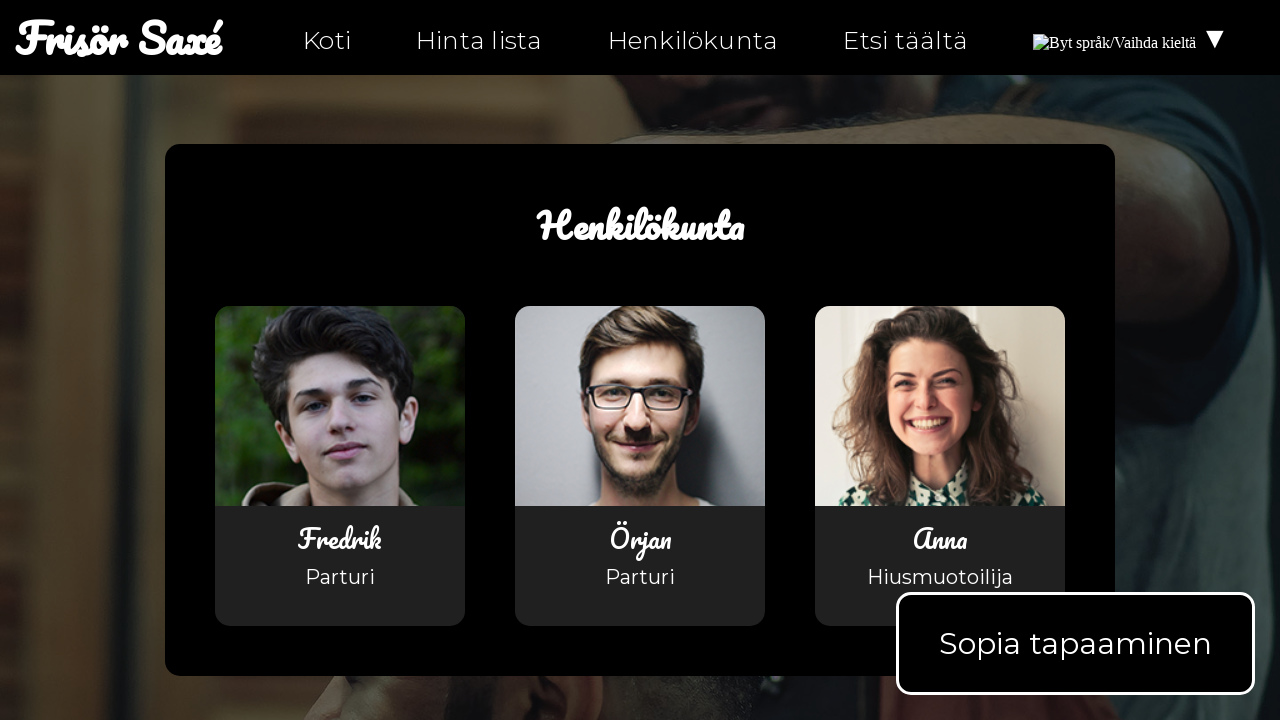

Checked link href attribute: index-fi.html
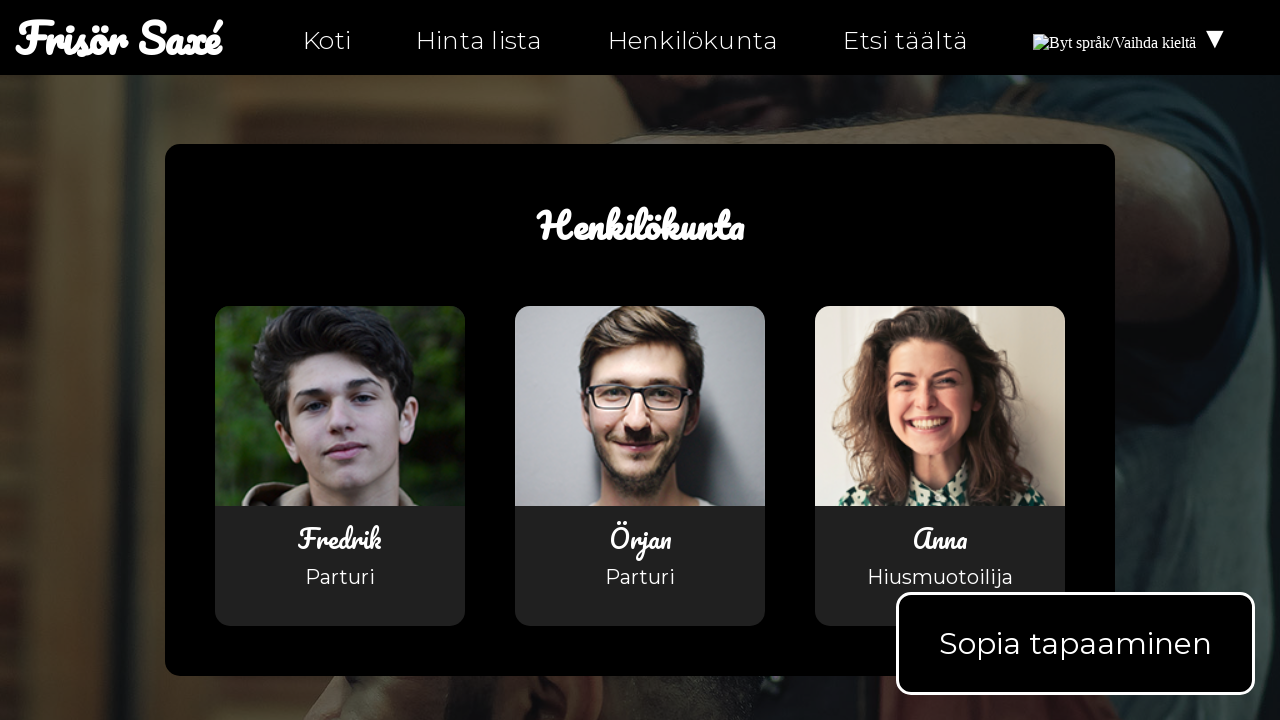

Asserted link does not have empty href attribute
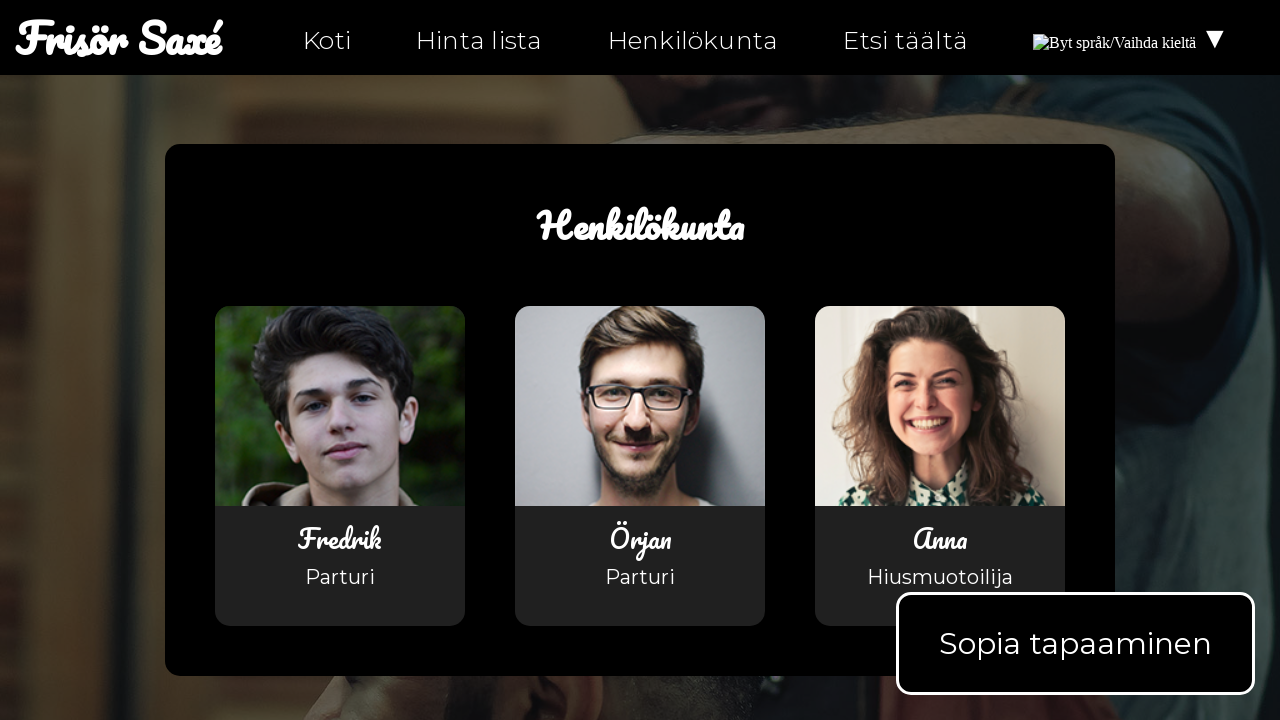

Checked link href attribute: index-fi.html
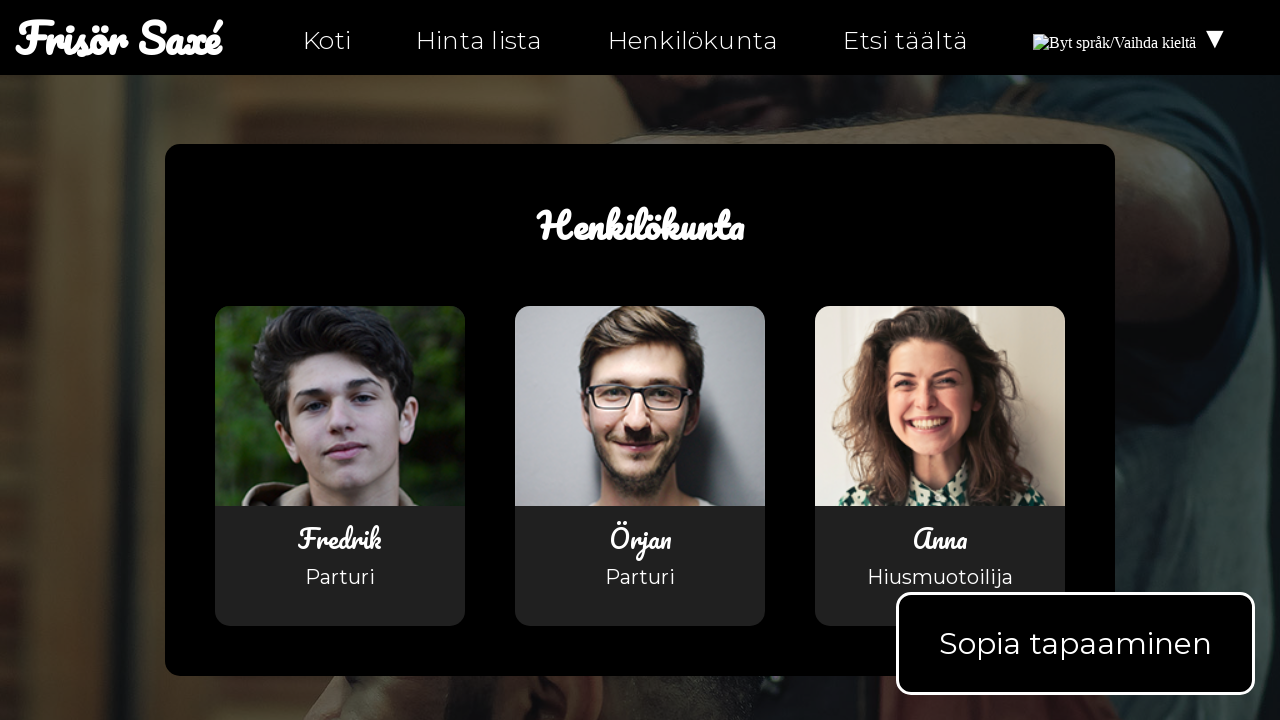

Asserted link does not have empty href attribute
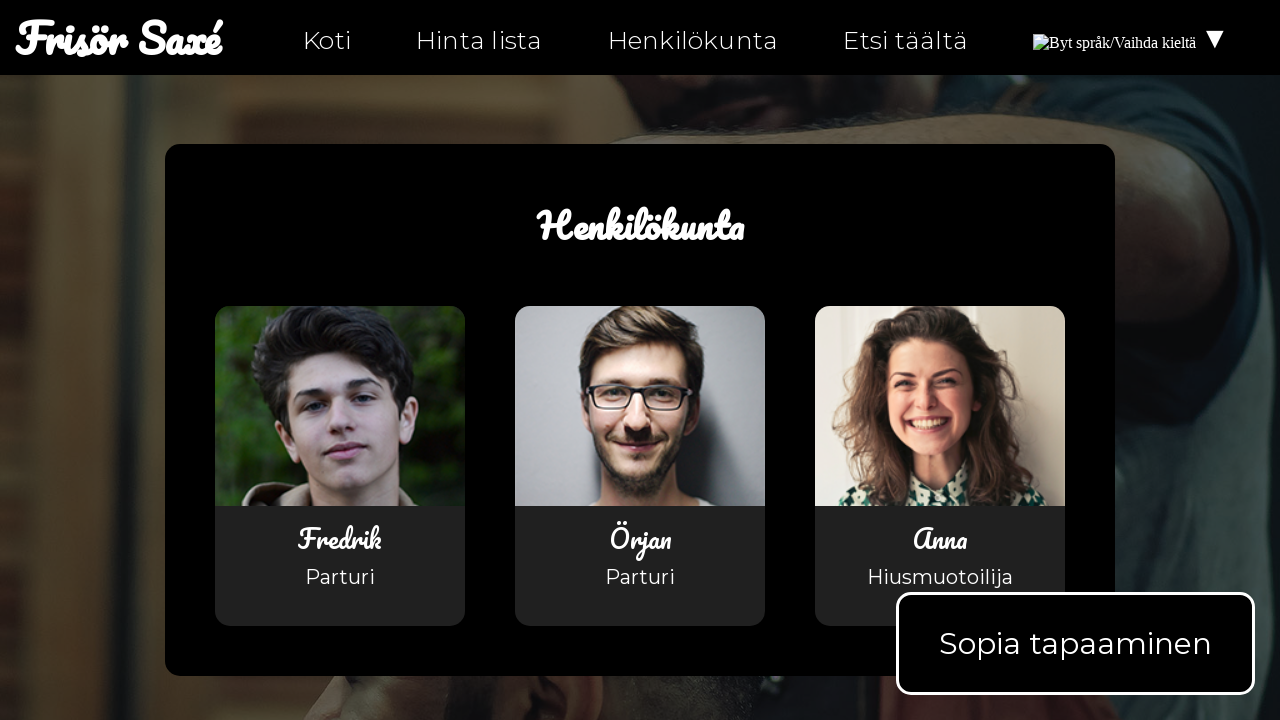

Checked link href attribute: index-fi.html#products
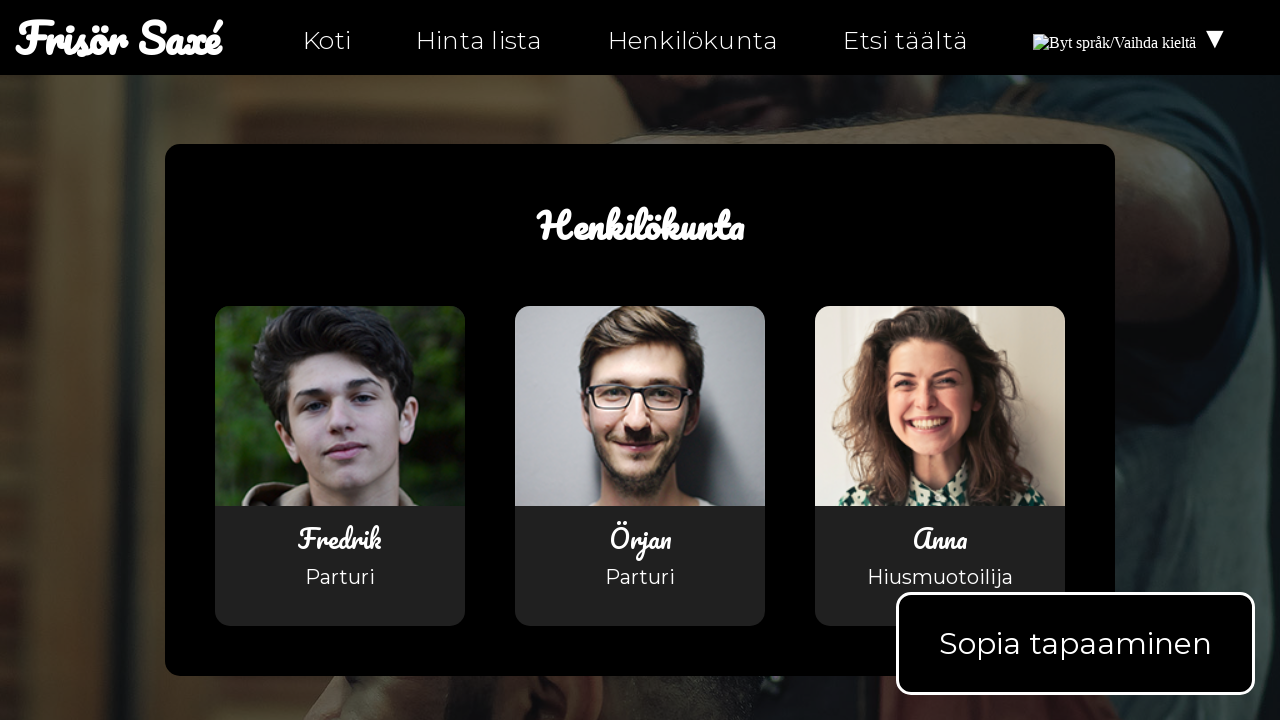

Asserted link does not have empty href attribute
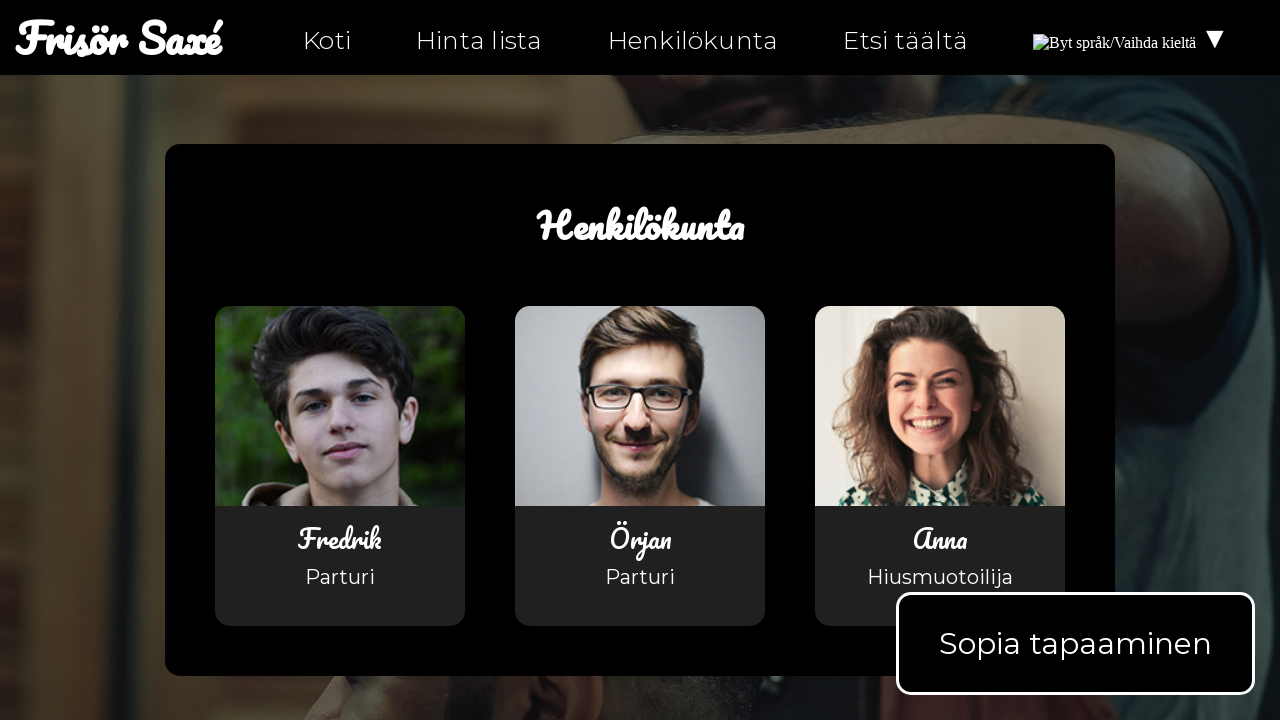

Checked link href attribute: personal-fi.html
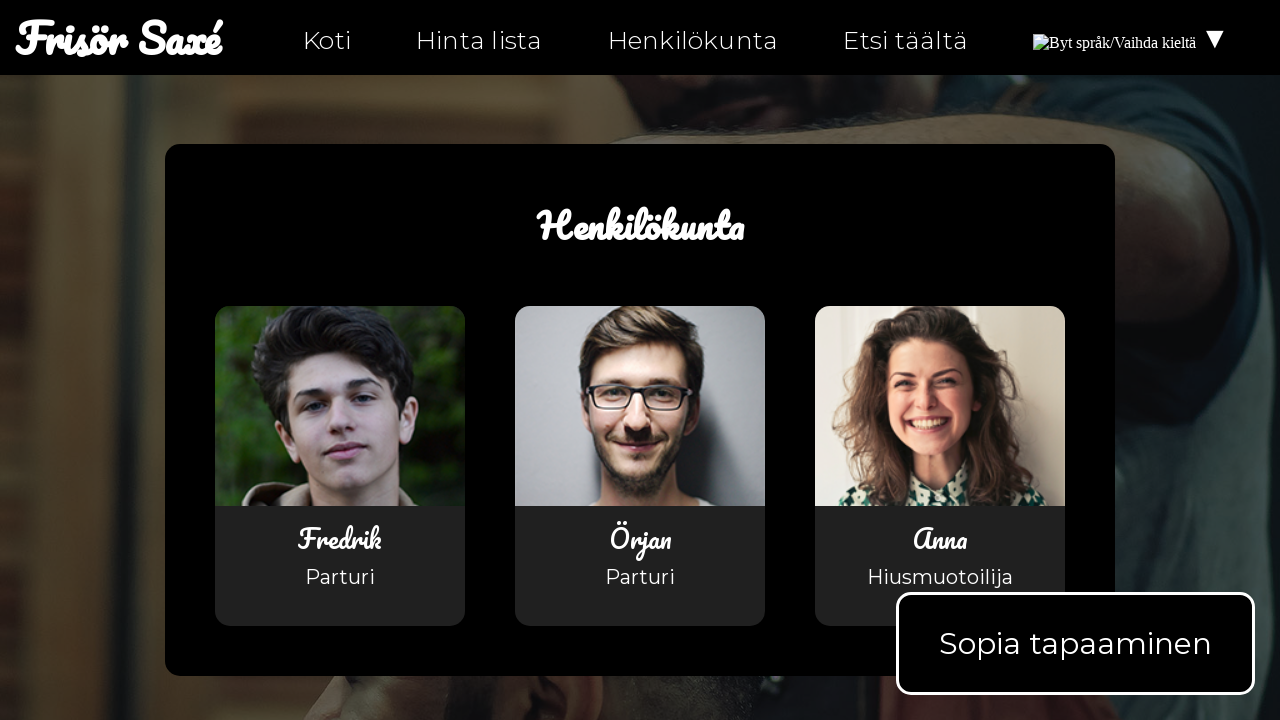

Asserted link does not have empty href attribute
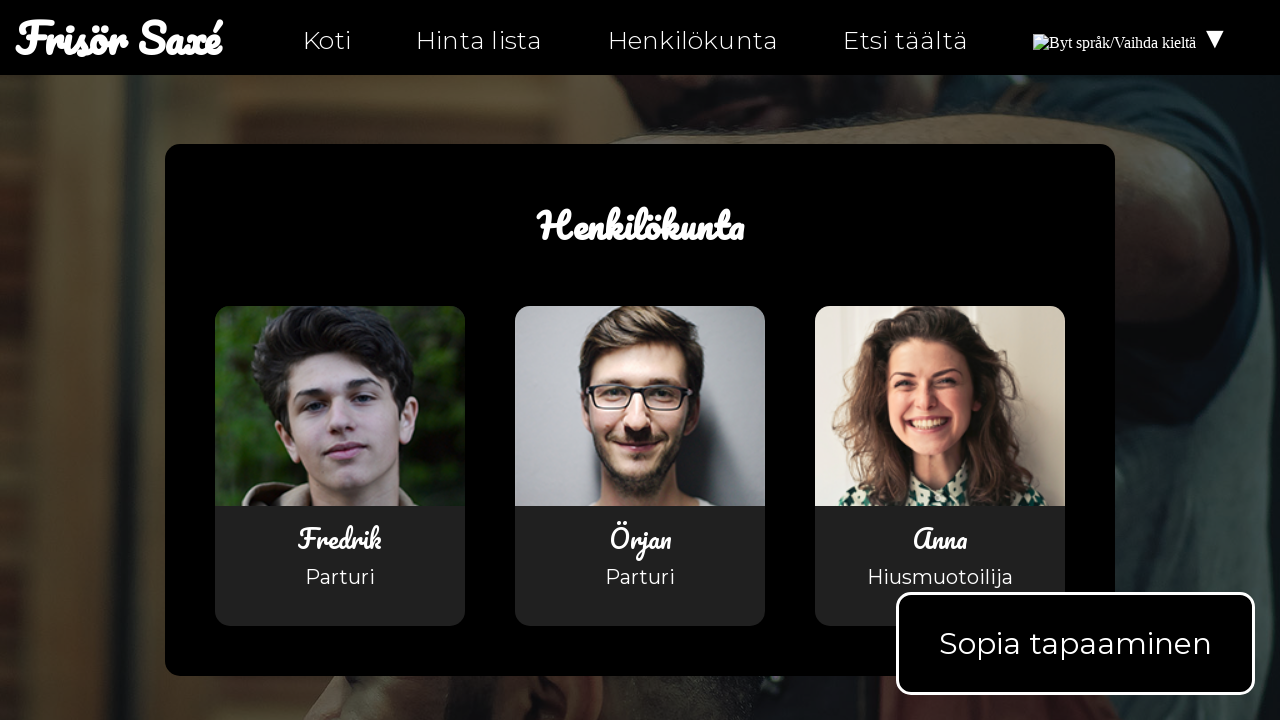

Checked link href attribute: hitta-hit-fi.html
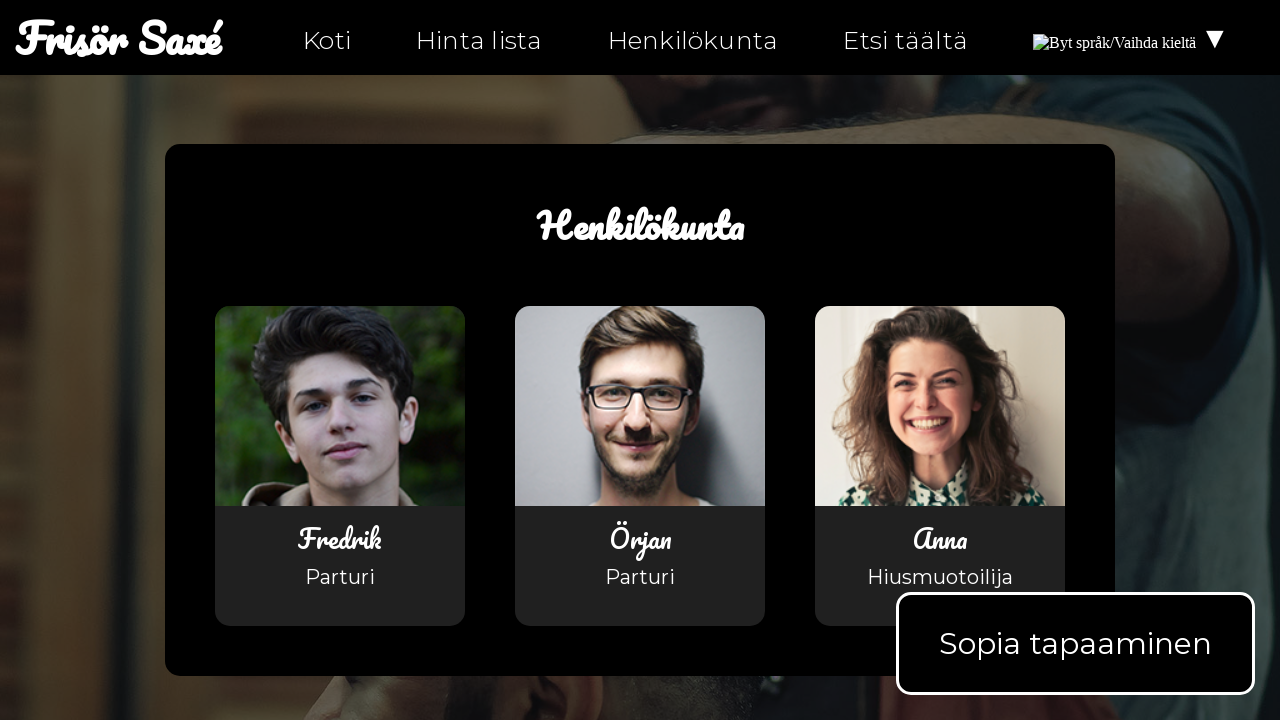

Asserted link does not have empty href attribute
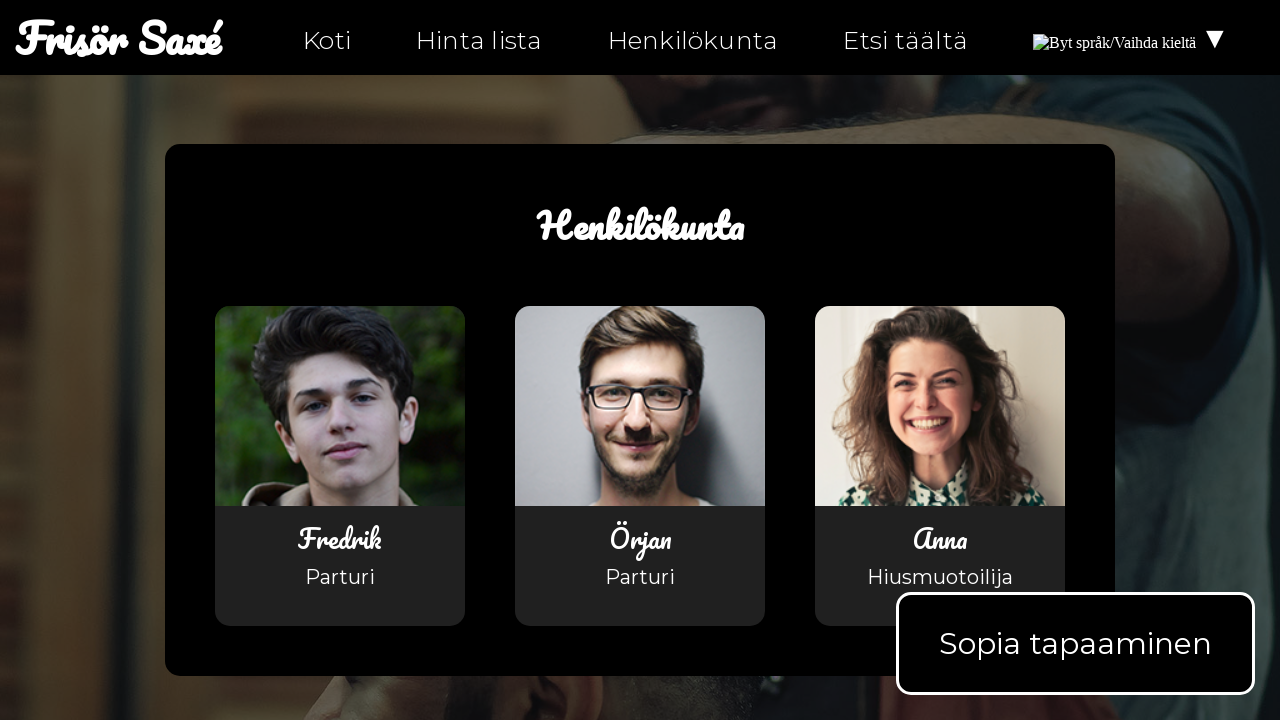

Checked link href attribute: personal.html
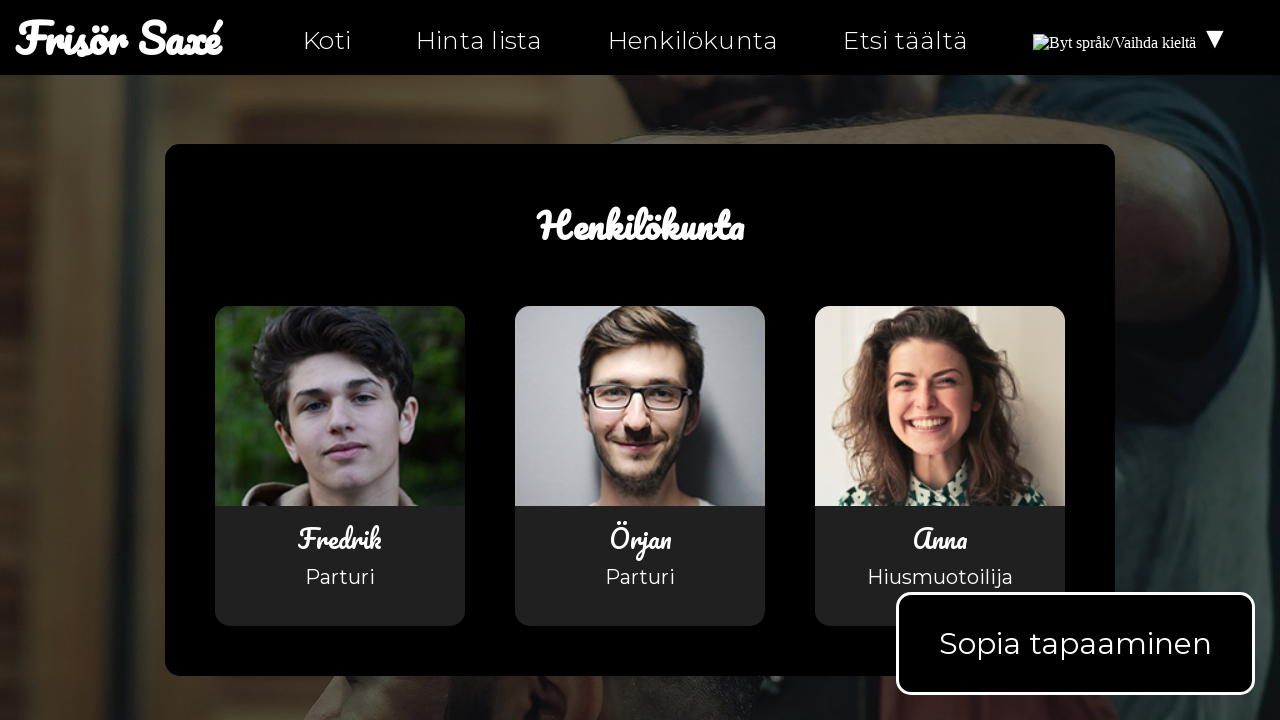

Asserted link does not have empty href attribute
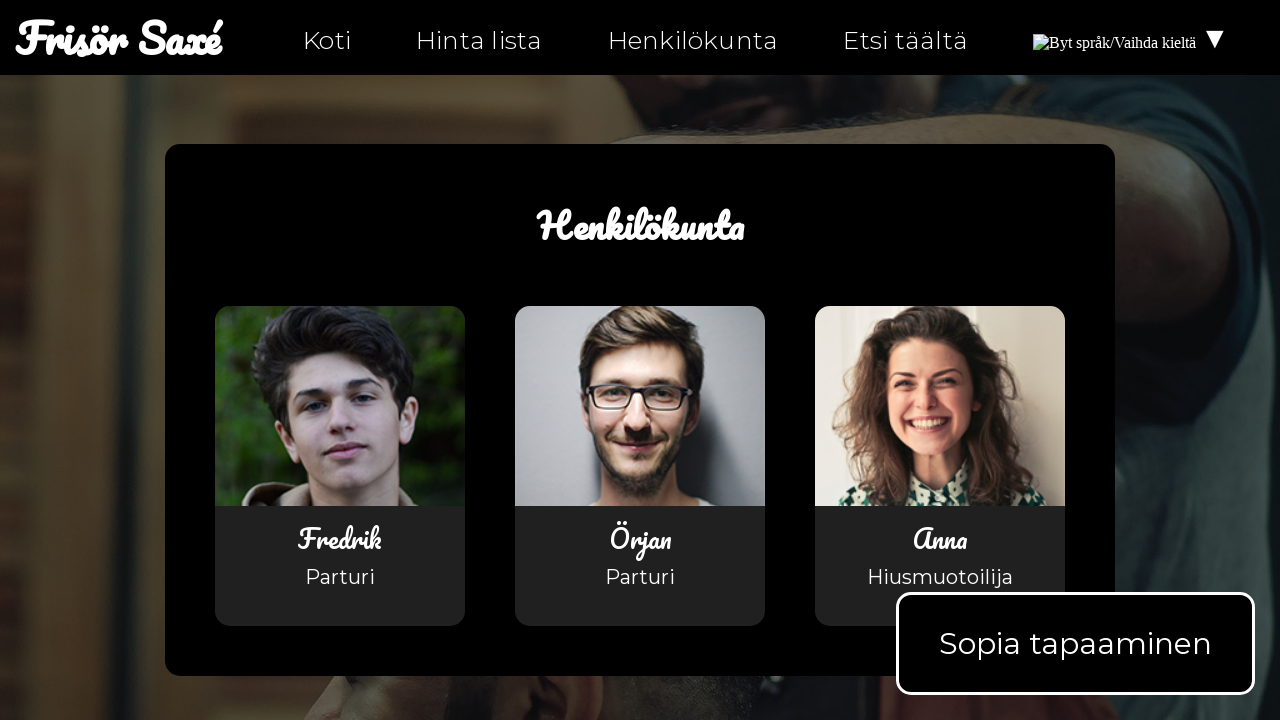

Checked link href attribute: personal-fi.html
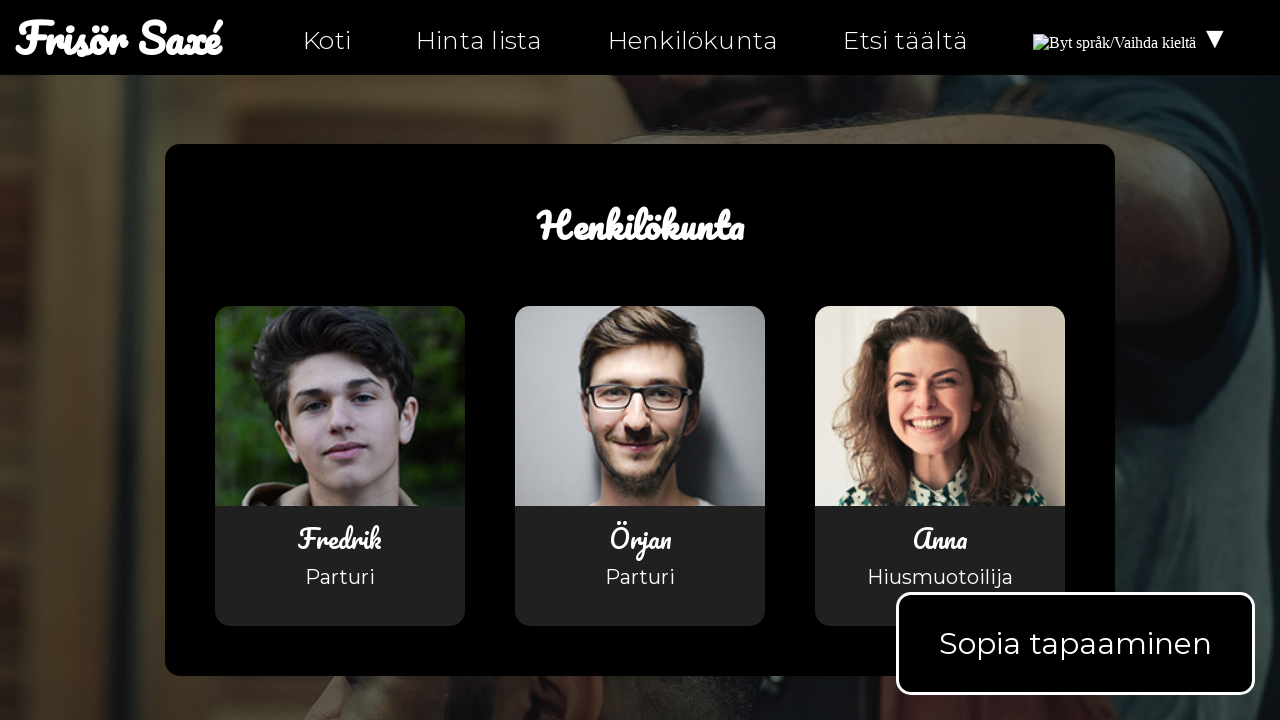

Asserted link does not have empty href attribute
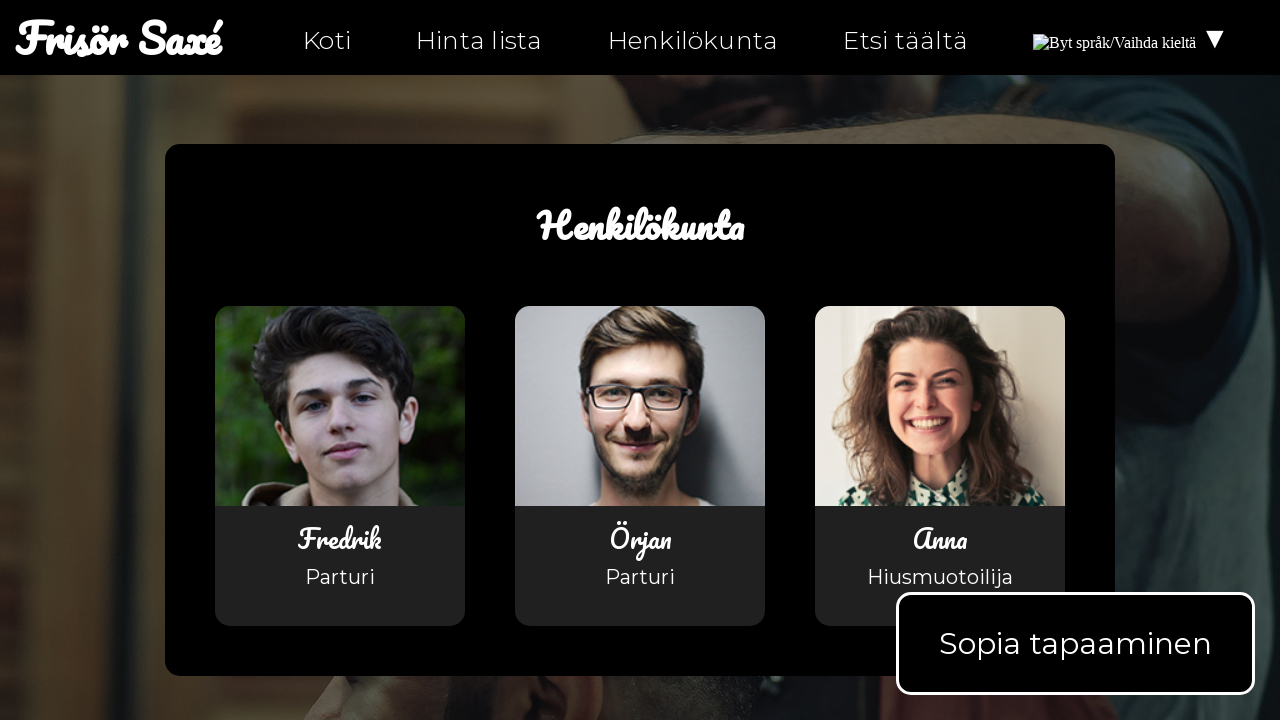

Checked link href attribute: mailto:info@ntig-uppsala.github.io?Subject=Sopia%20tapaaminen
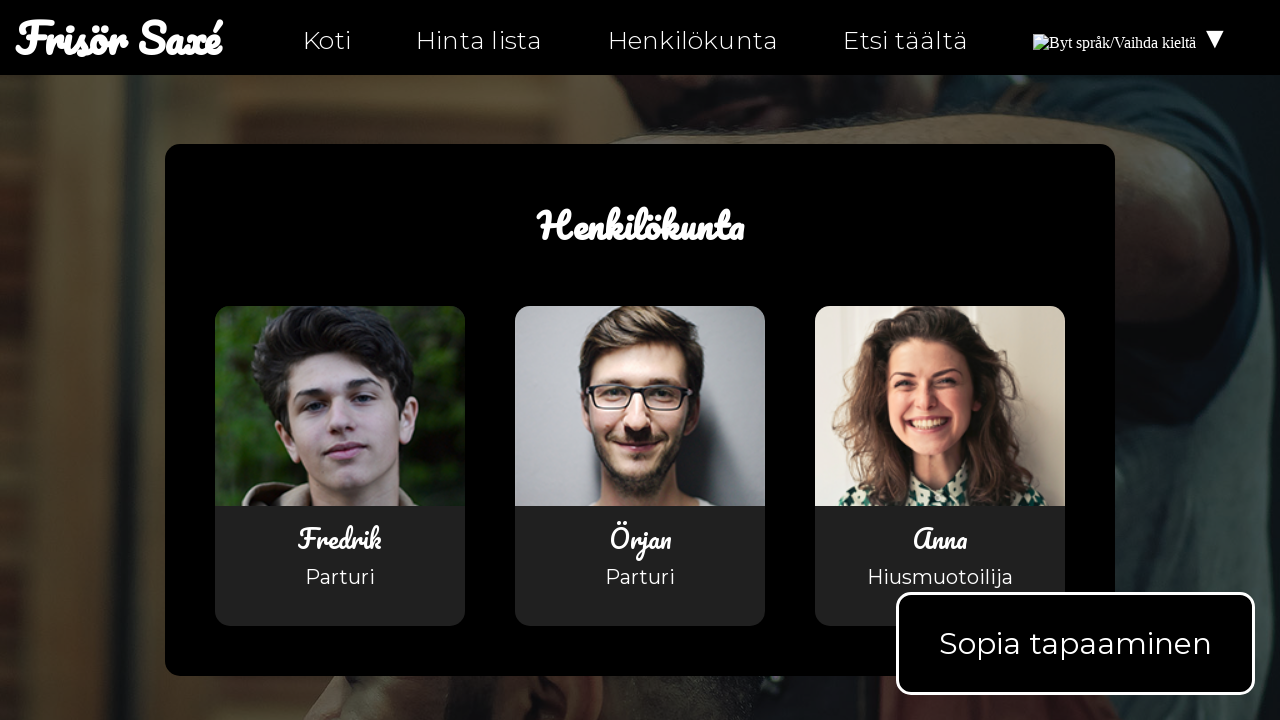

Asserted link does not have empty href attribute
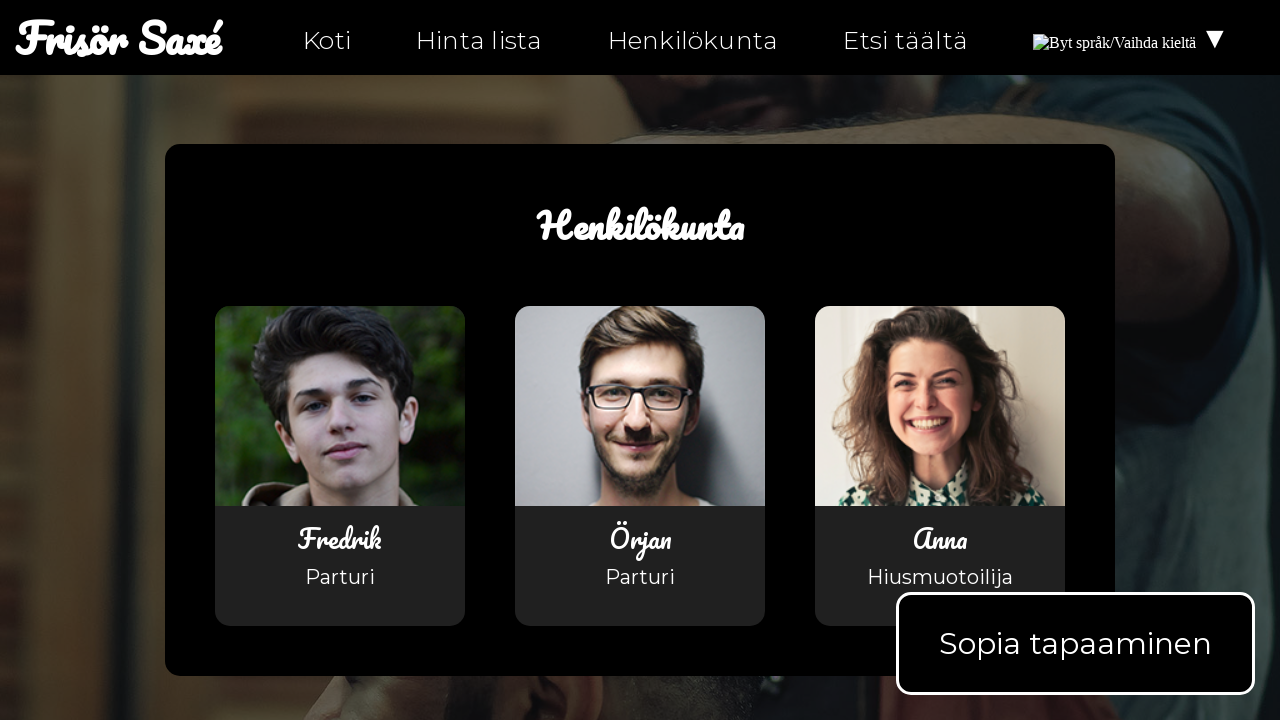

Checked link href attribute: https://facebook.com/ntiuppsala
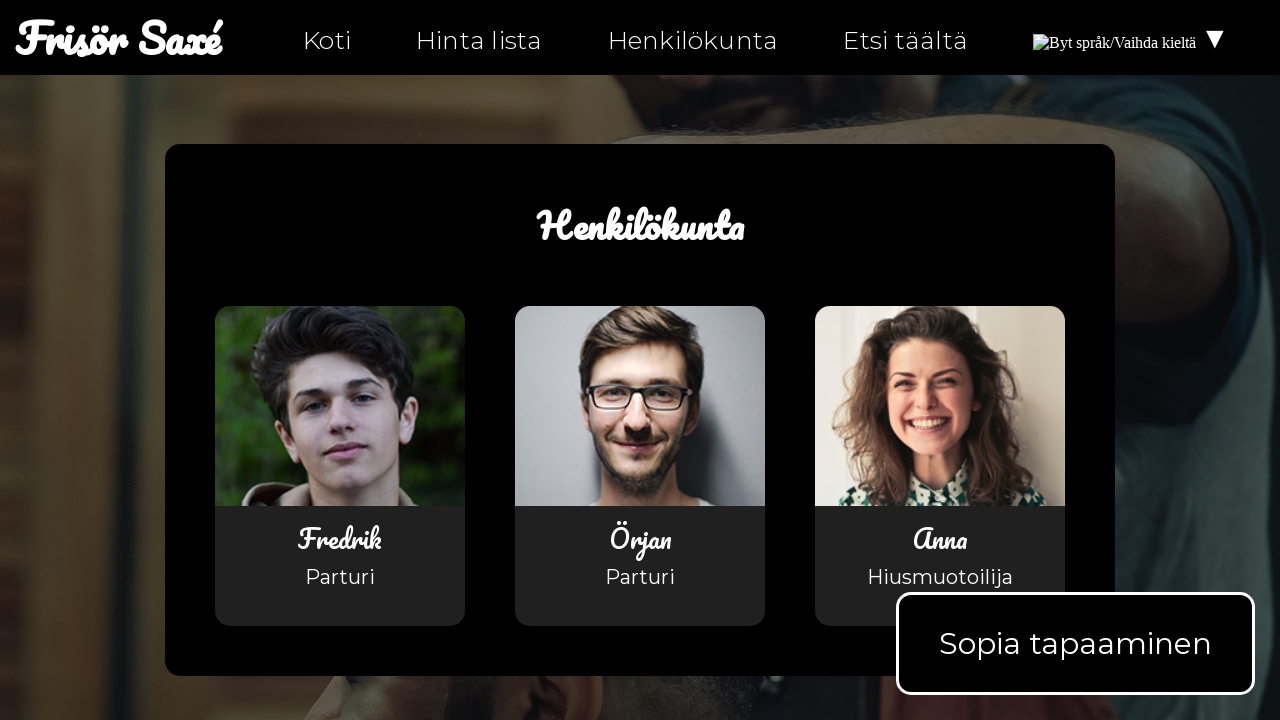

Asserted link does not have empty href attribute
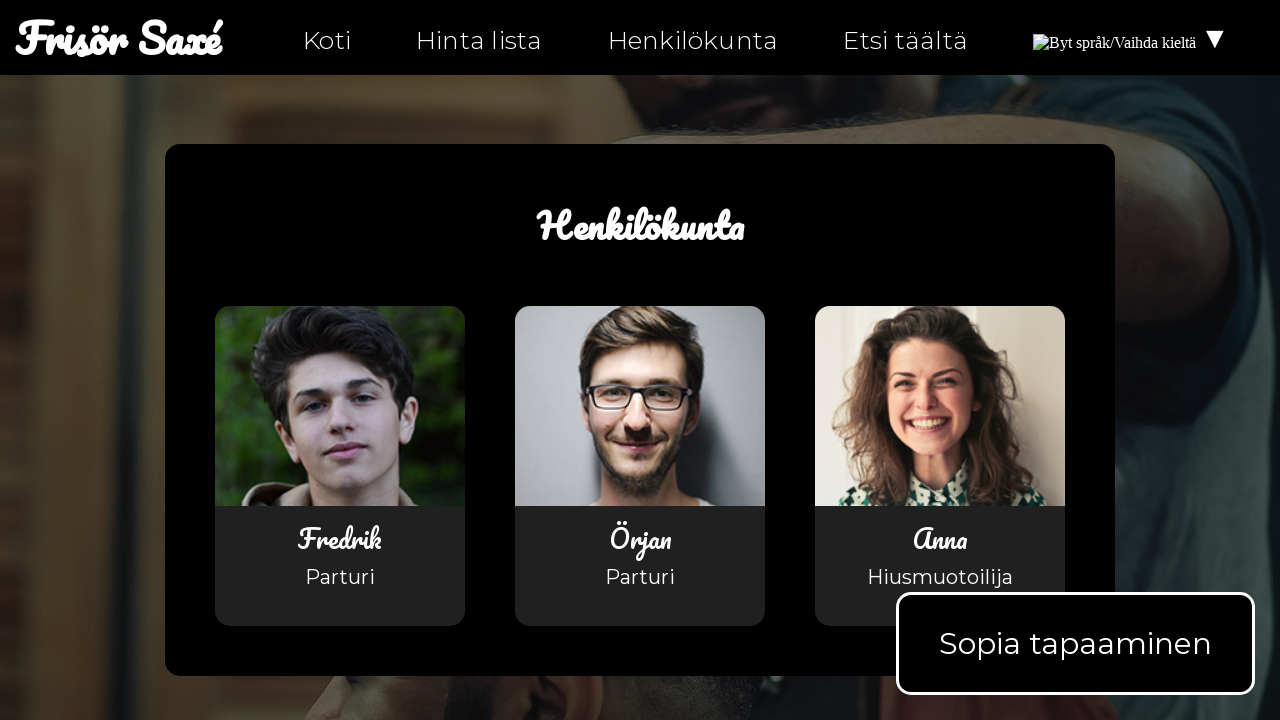

Checked link href attribute: https://instagram.com/ntiuppsala
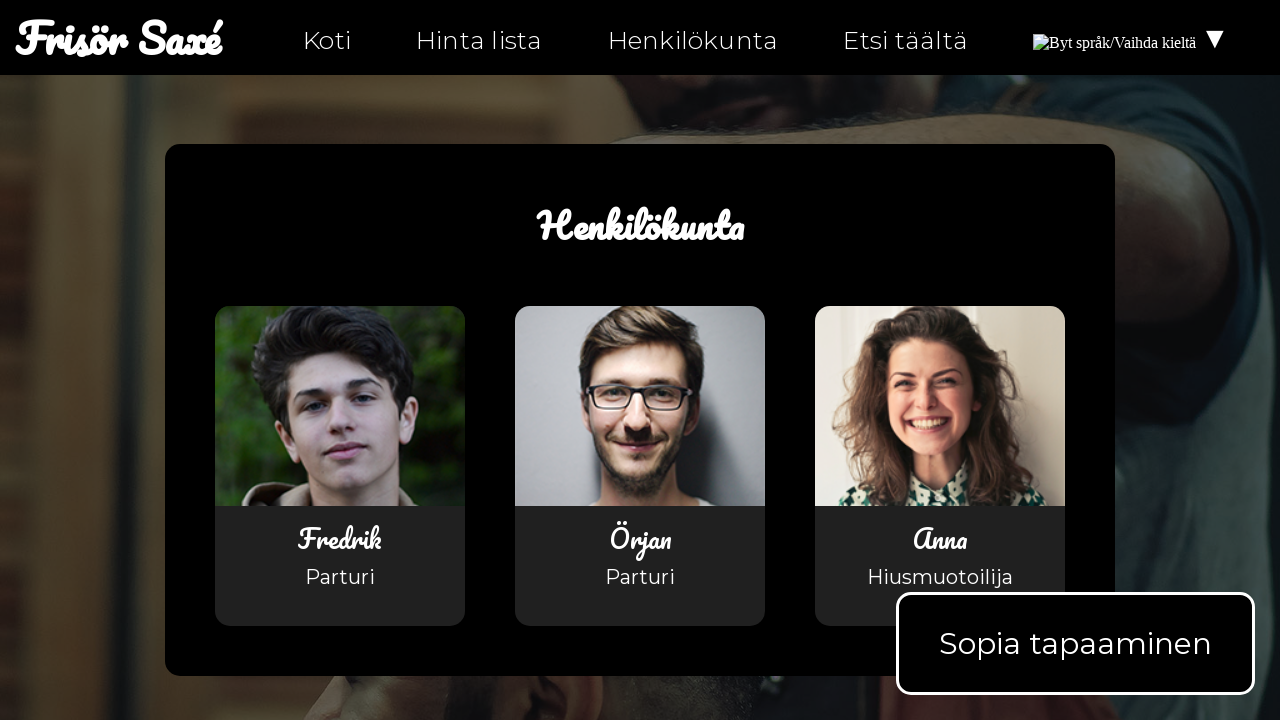

Asserted link does not have empty href attribute
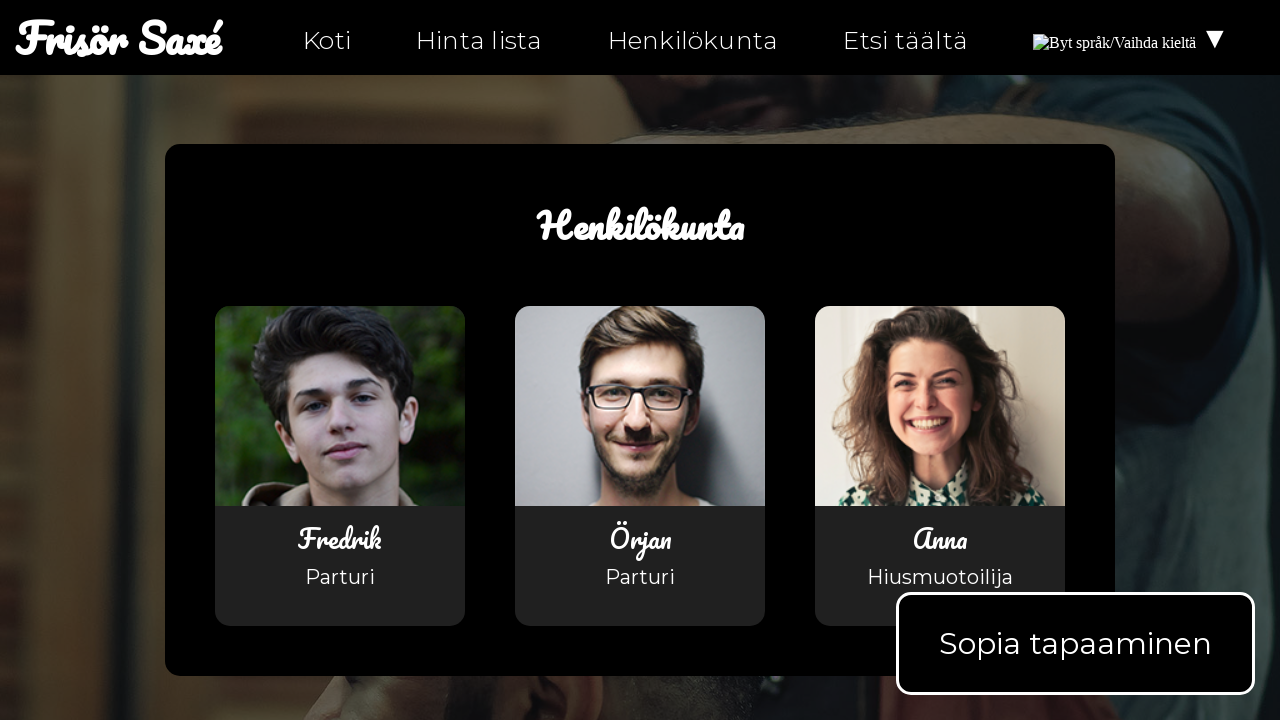

Checked link href attribute: https://twitter.com/ntiuppsala
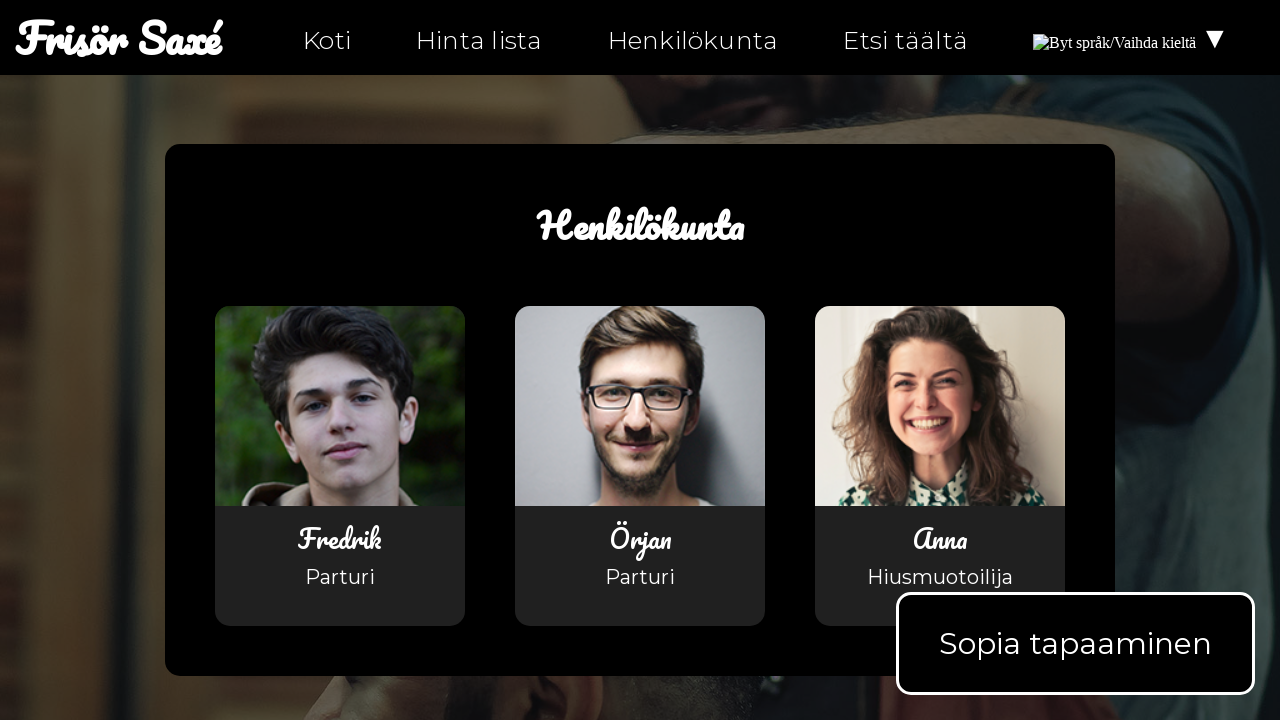

Asserted link does not have empty href attribute
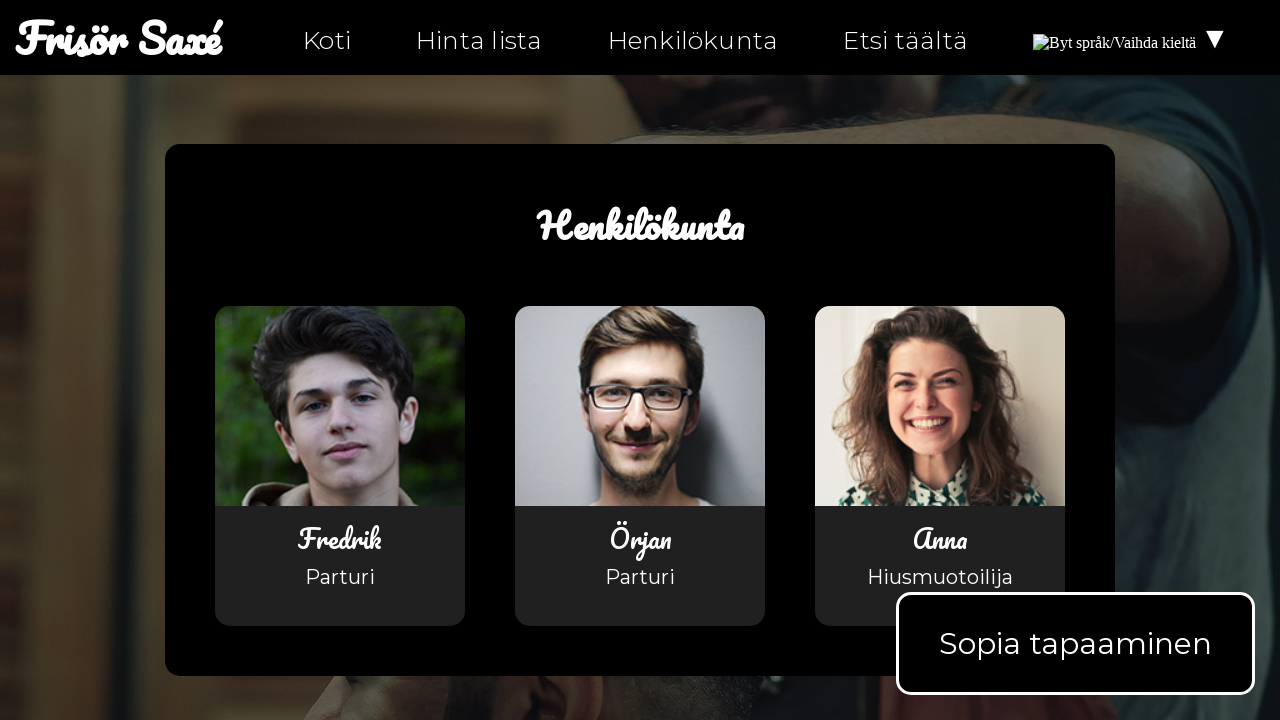

Checked link href attribute: tel:0630-555-555
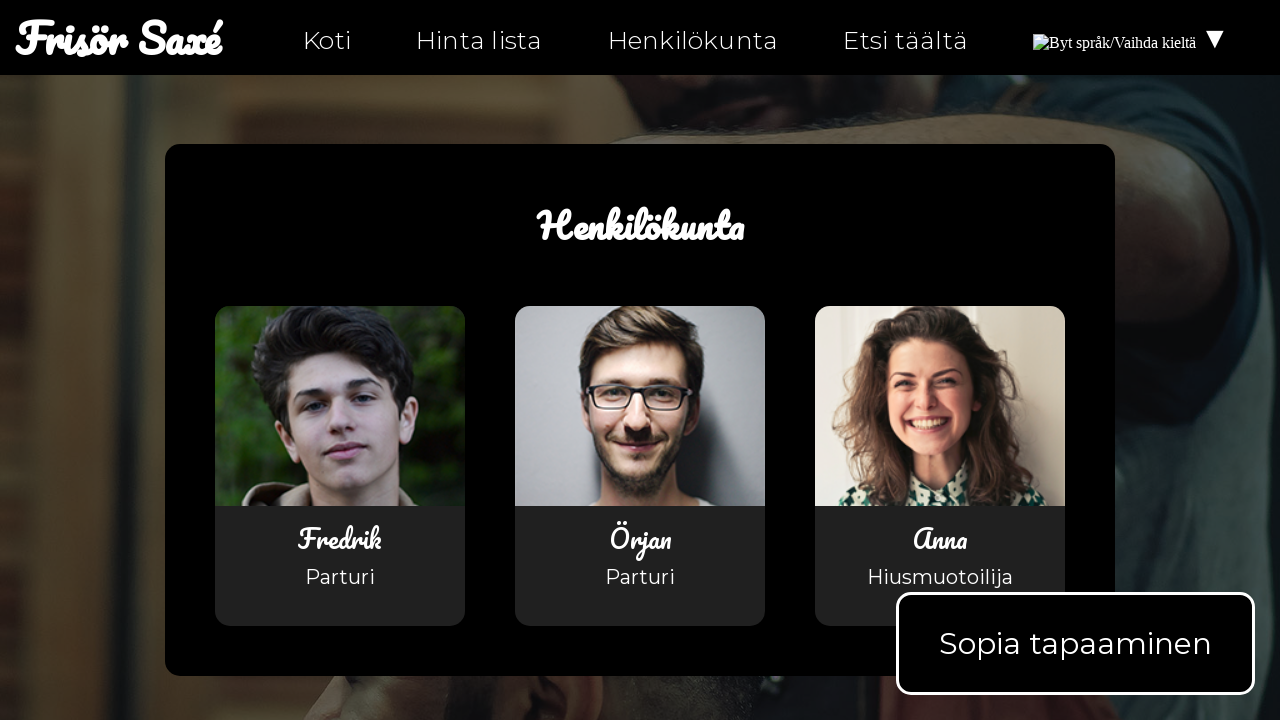

Asserted link does not have empty href attribute
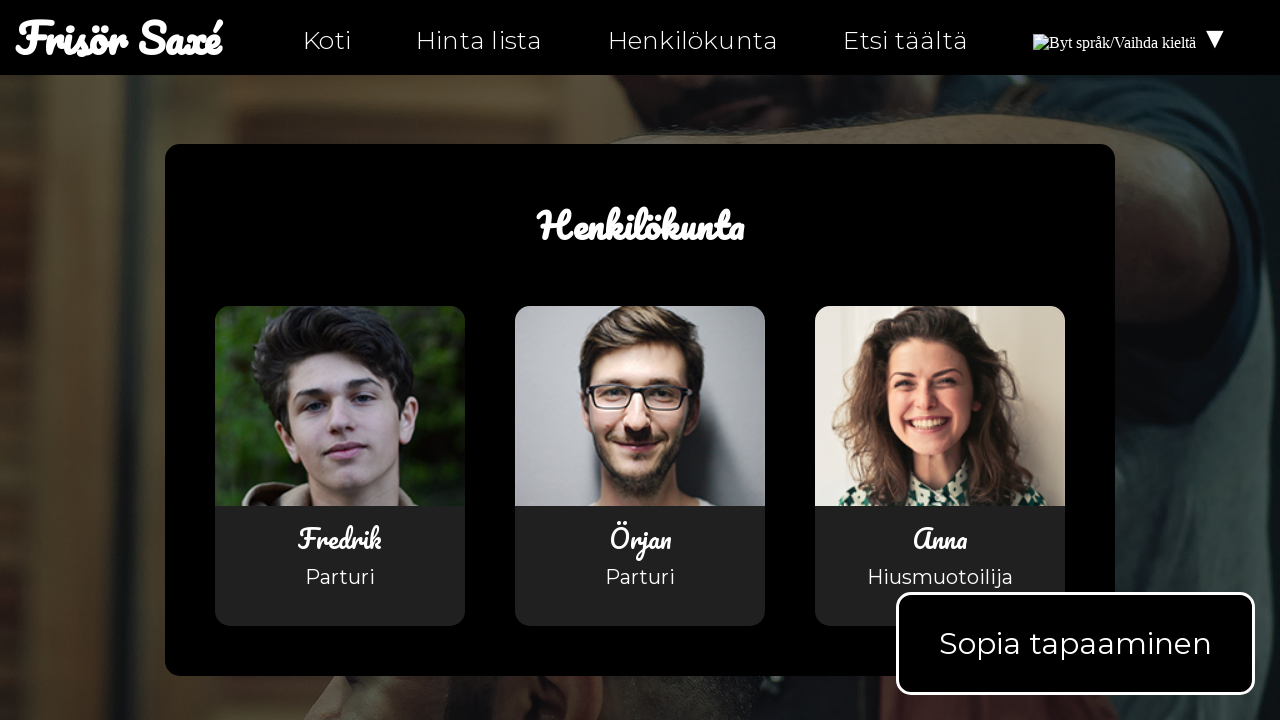

Checked link href attribute: mailto:info@ntig-uppsala.github.io
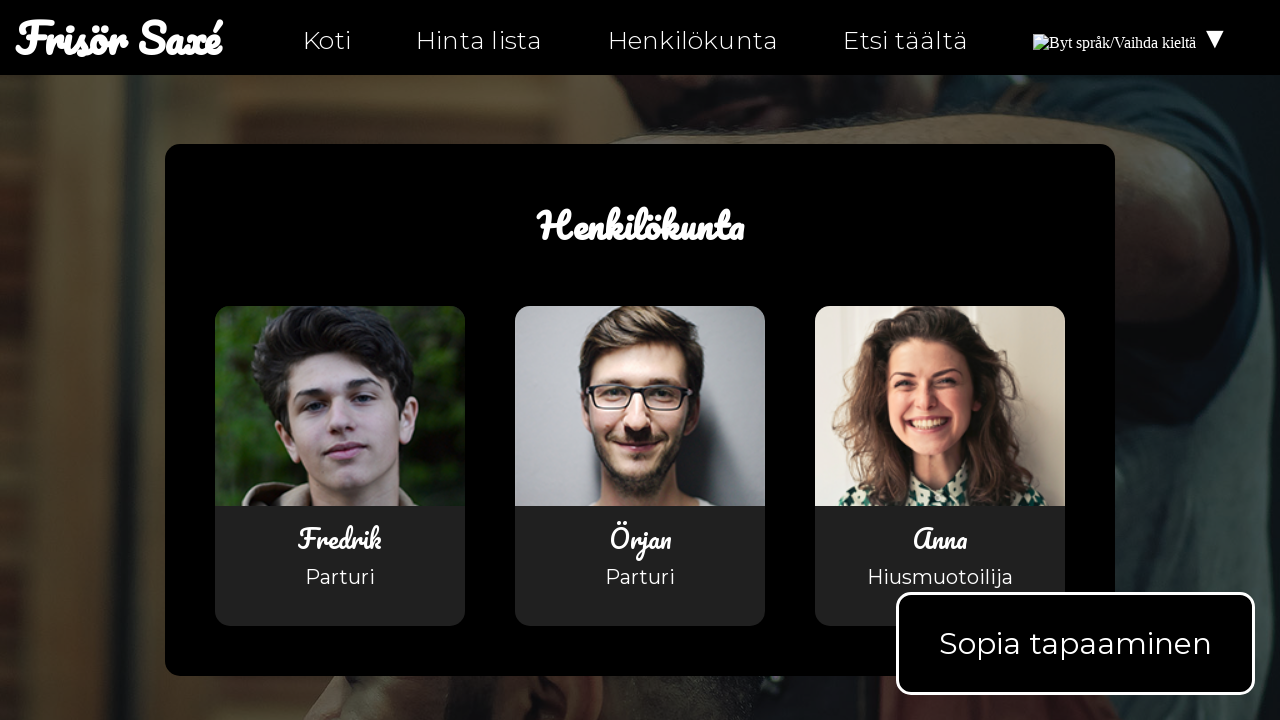

Asserted link does not have empty href attribute
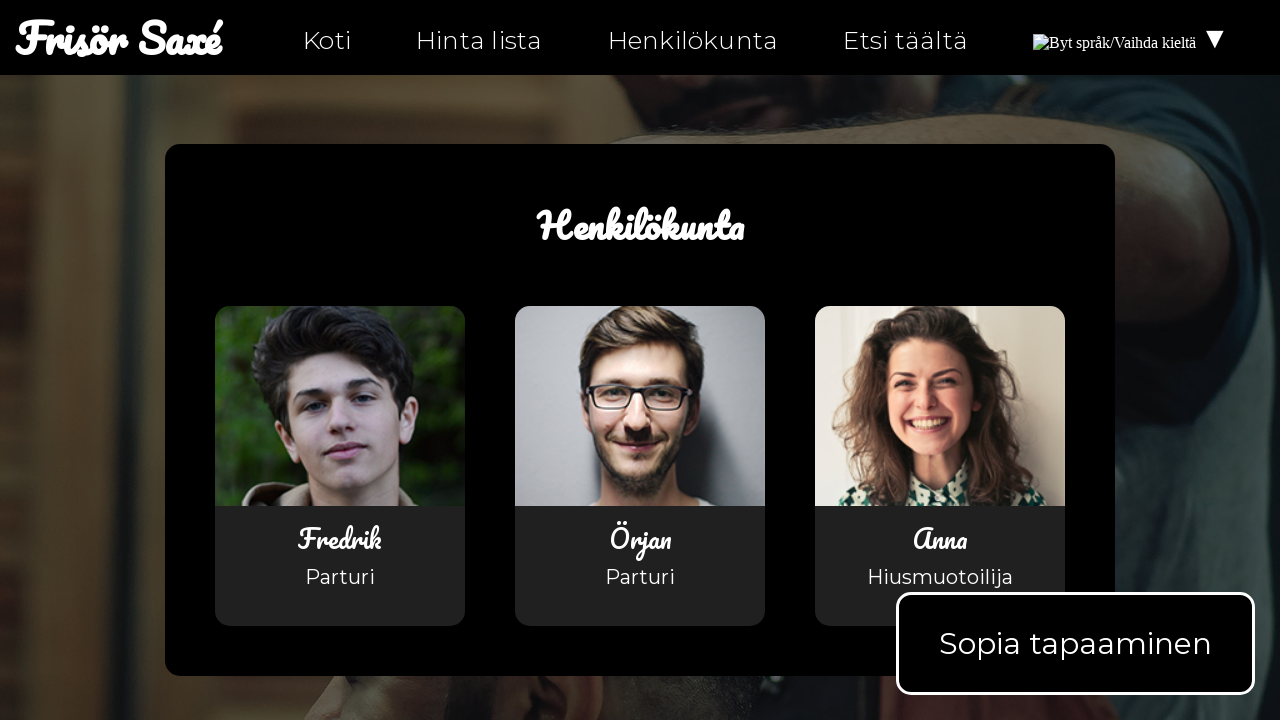

Checked link href attribute: hitta-hit.html
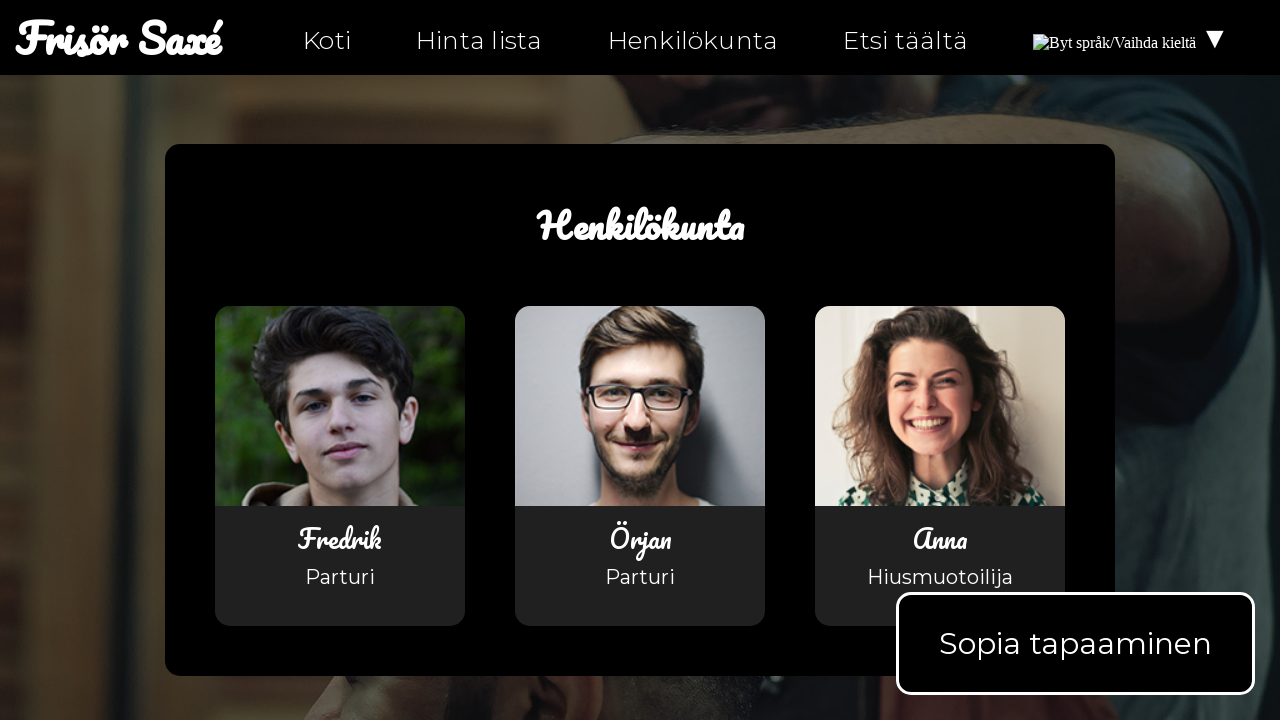

Asserted link does not have empty href attribute
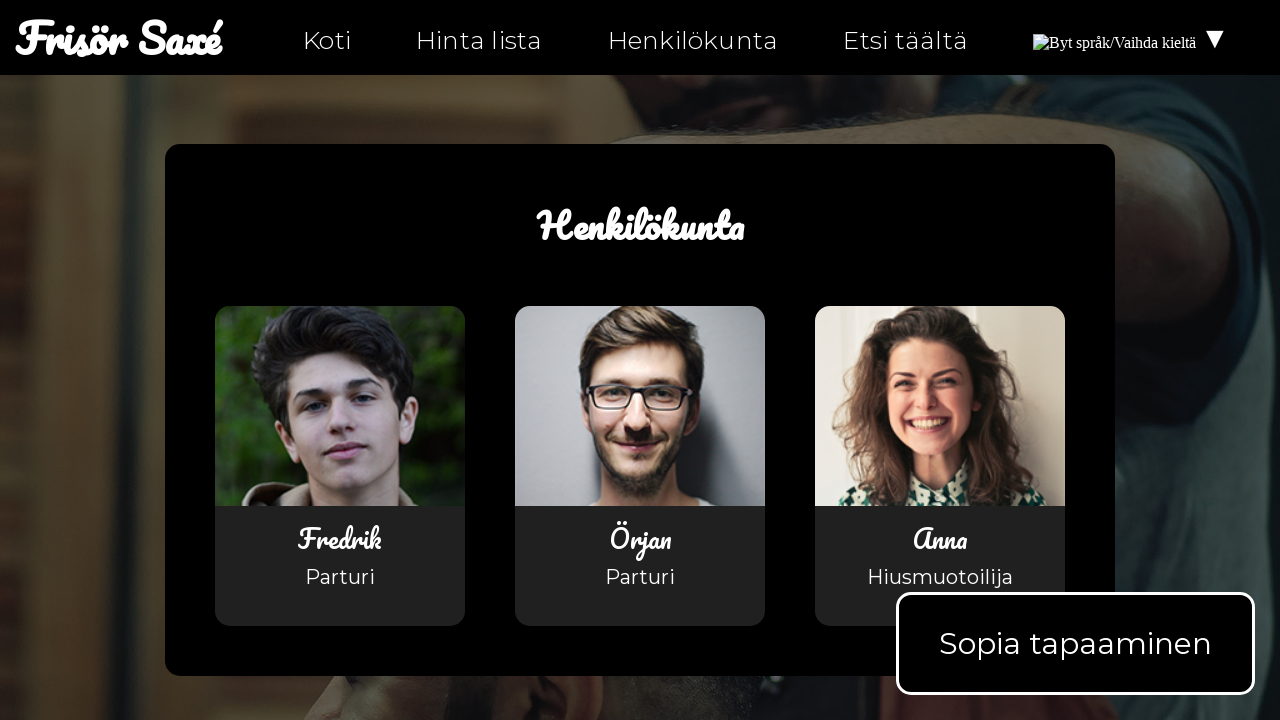

Navigated to hitta-hit-fi.html
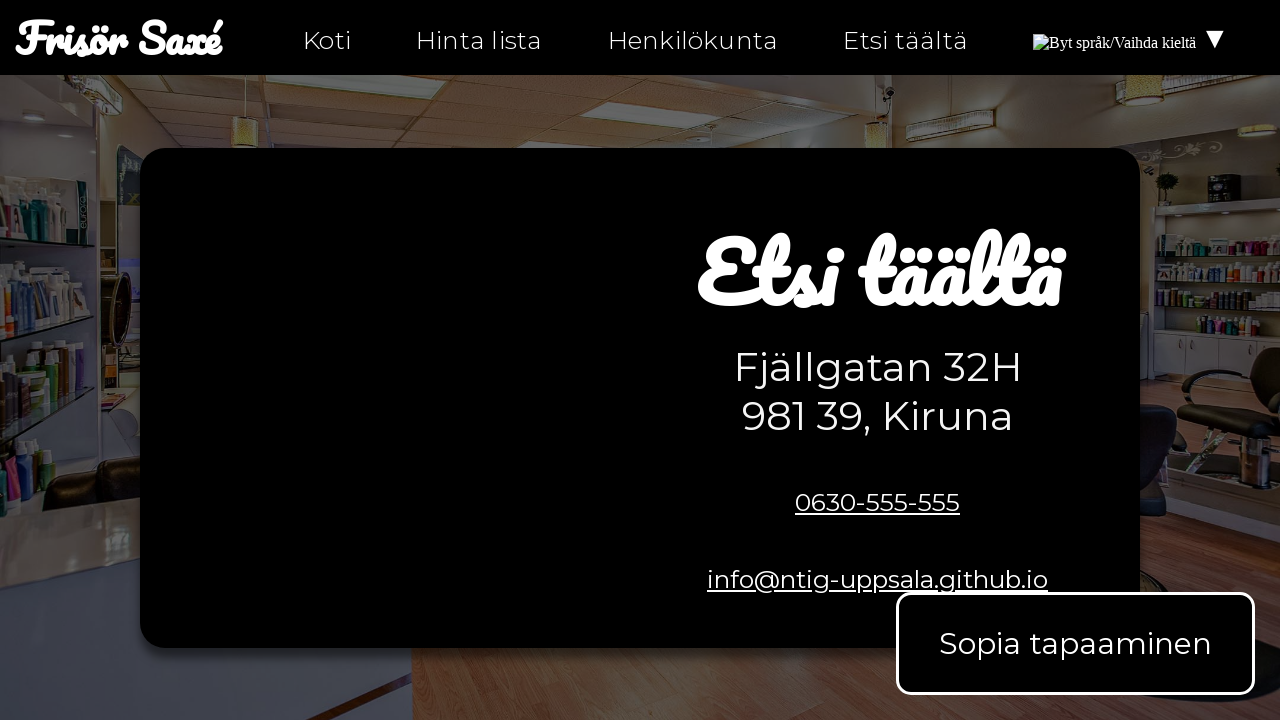

Waited for links to load on hitta-hit-fi.html
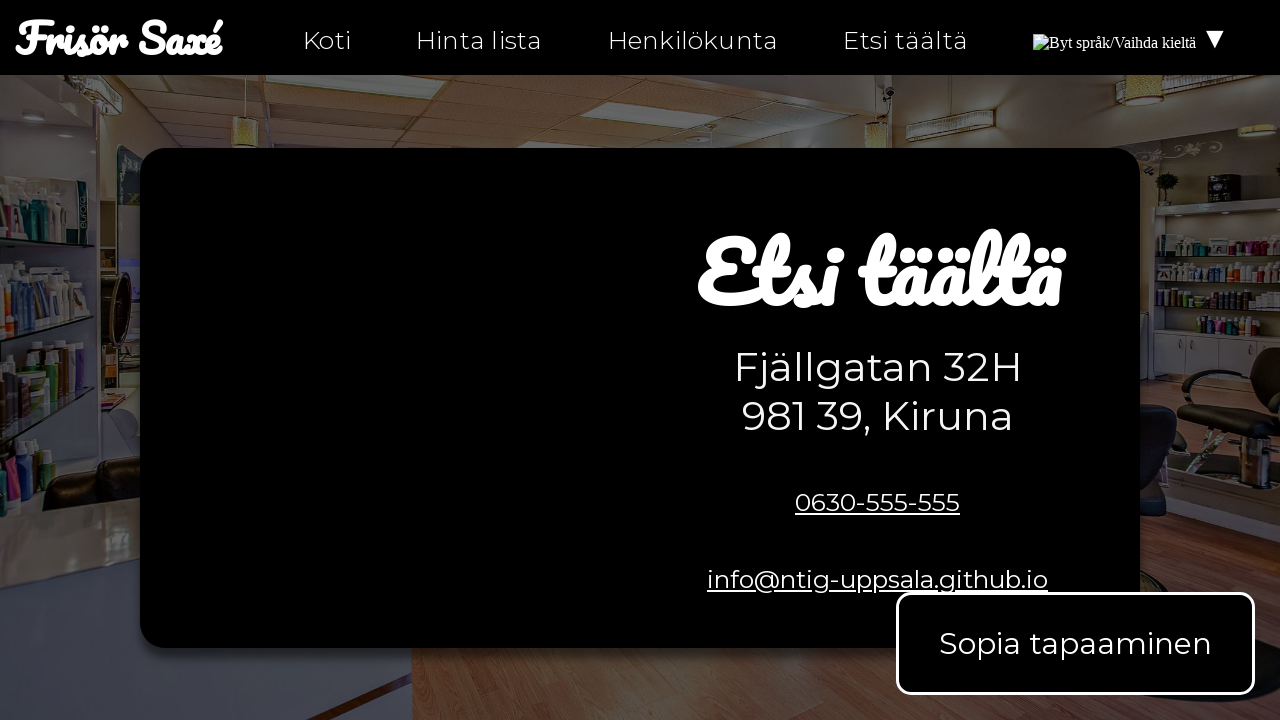

Retrieved all links from hitta-hit-fi.html
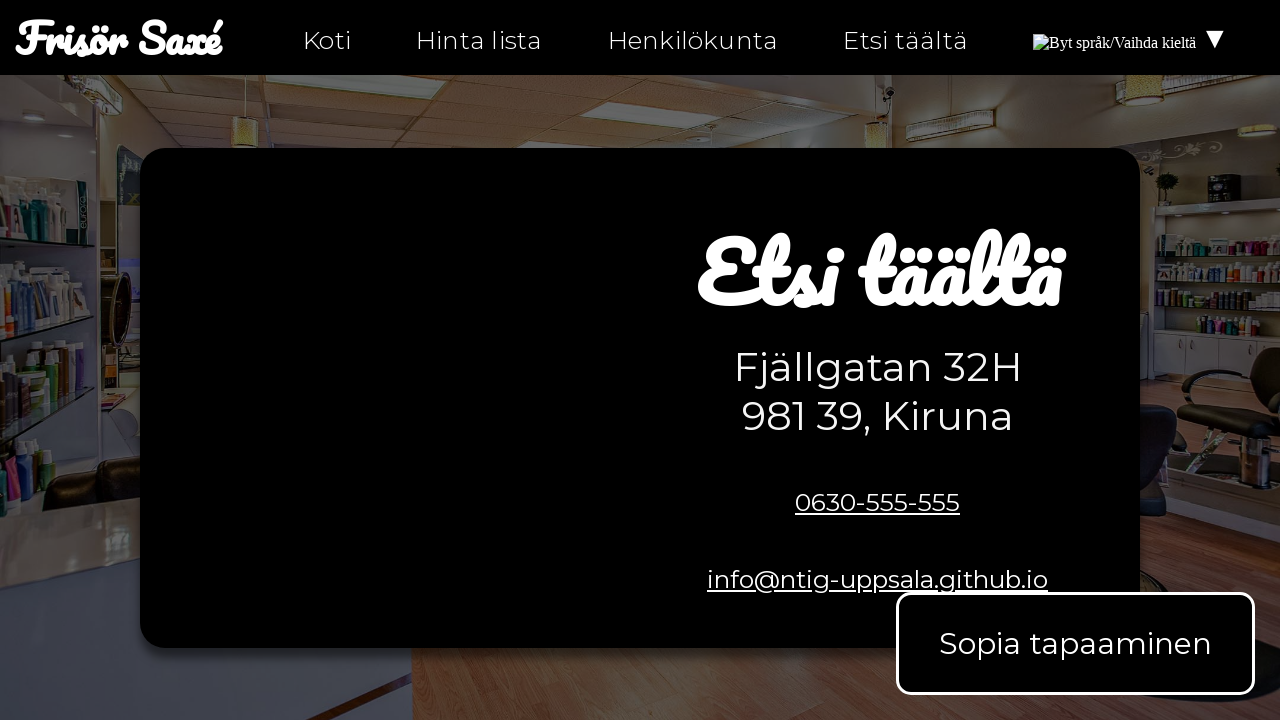

Checked link href attribute: index-fi.html
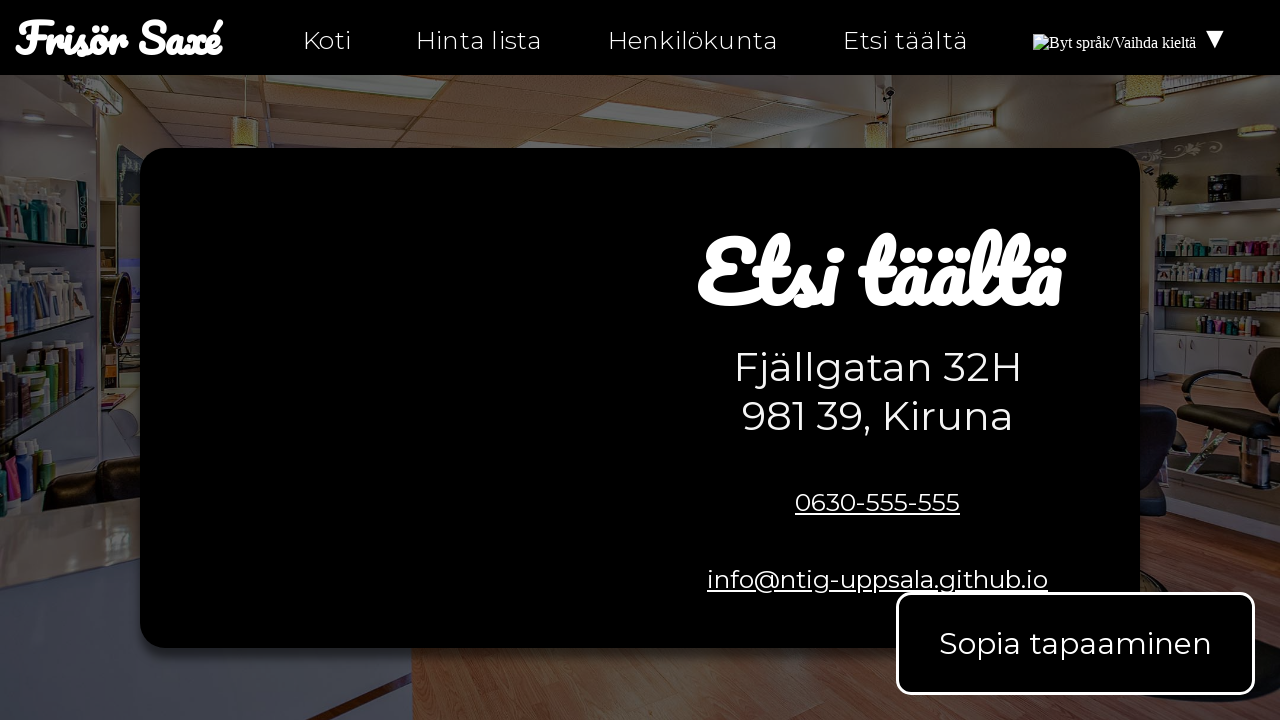

Asserted link does not have empty href attribute
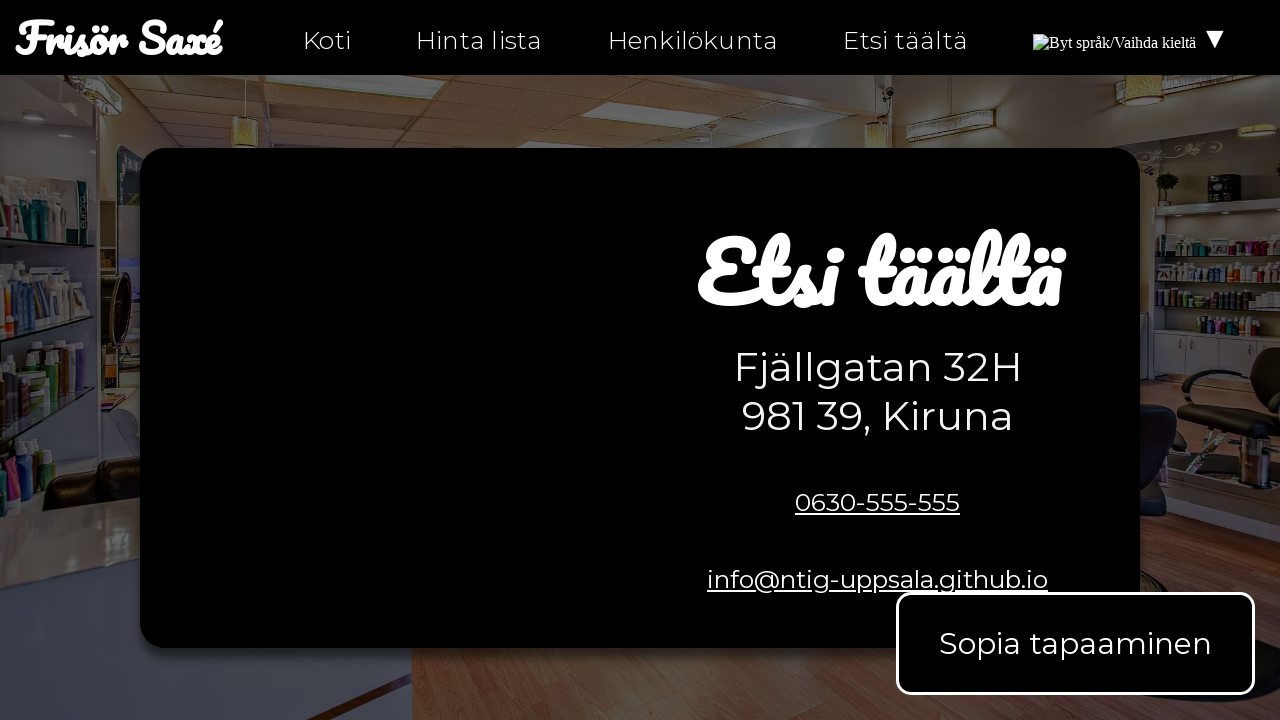

Checked link href attribute: index-fi.html
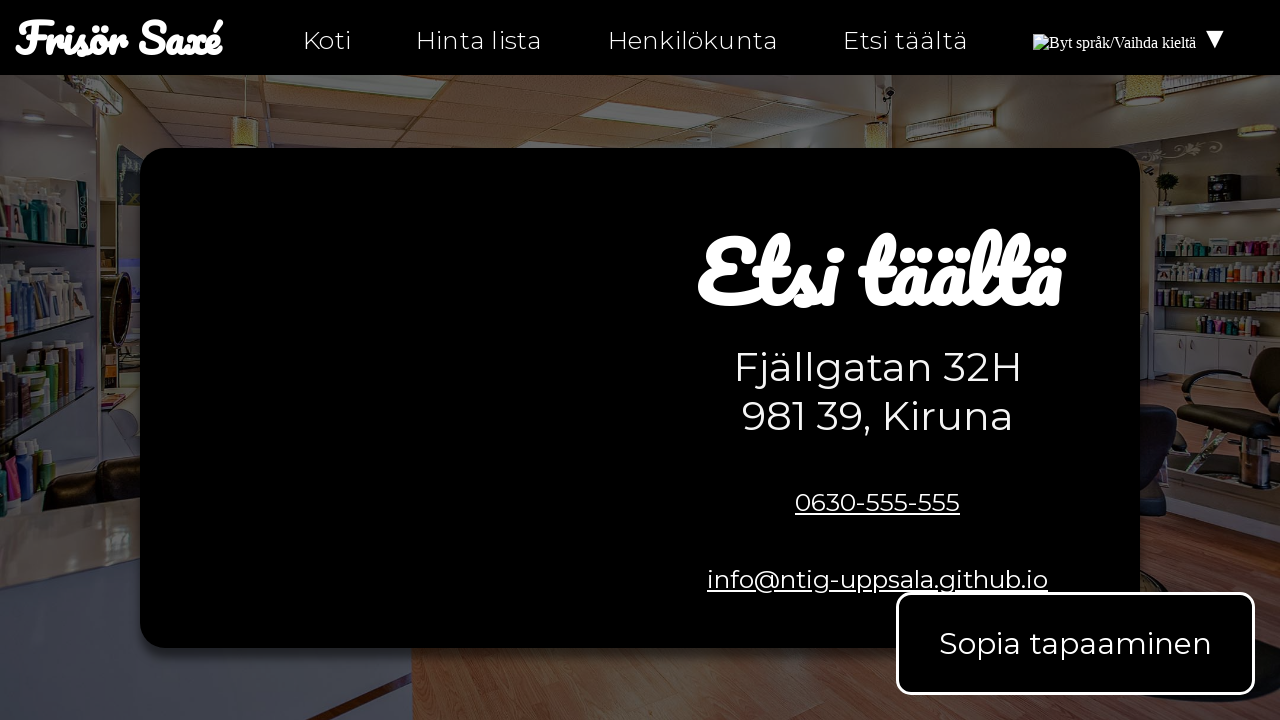

Asserted link does not have empty href attribute
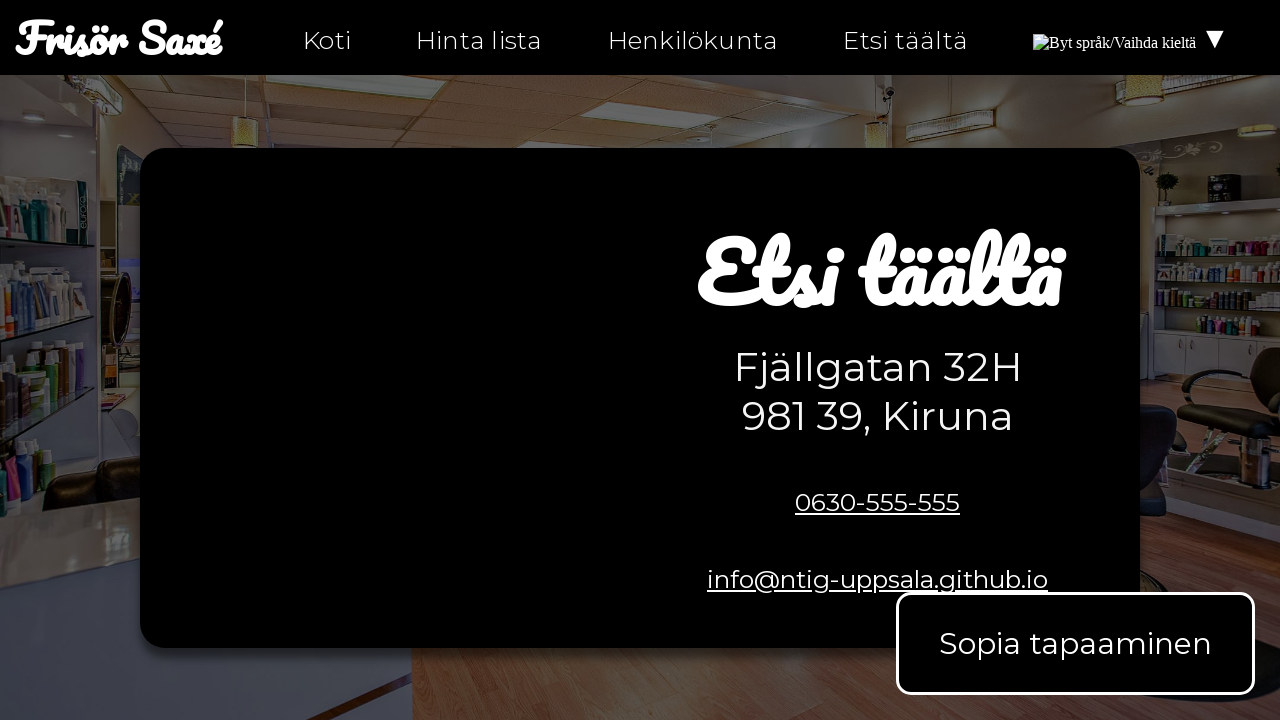

Checked link href attribute: index-fi.html#products
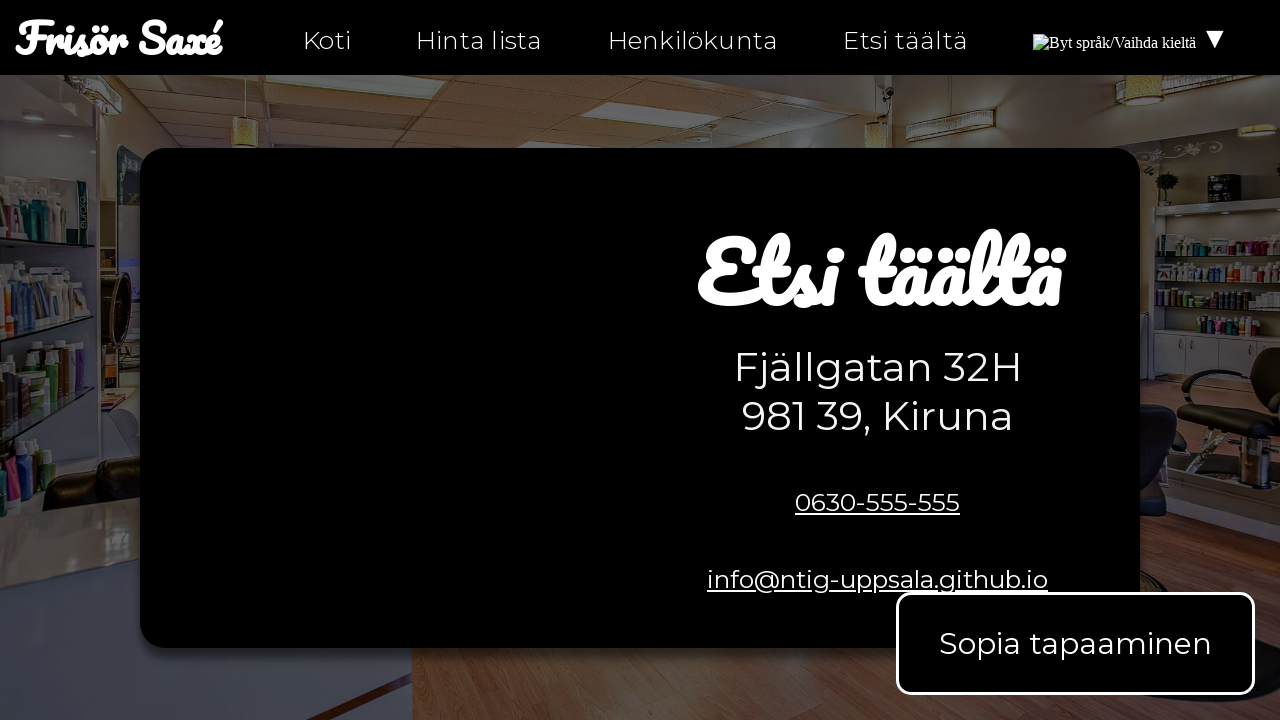

Asserted link does not have empty href attribute
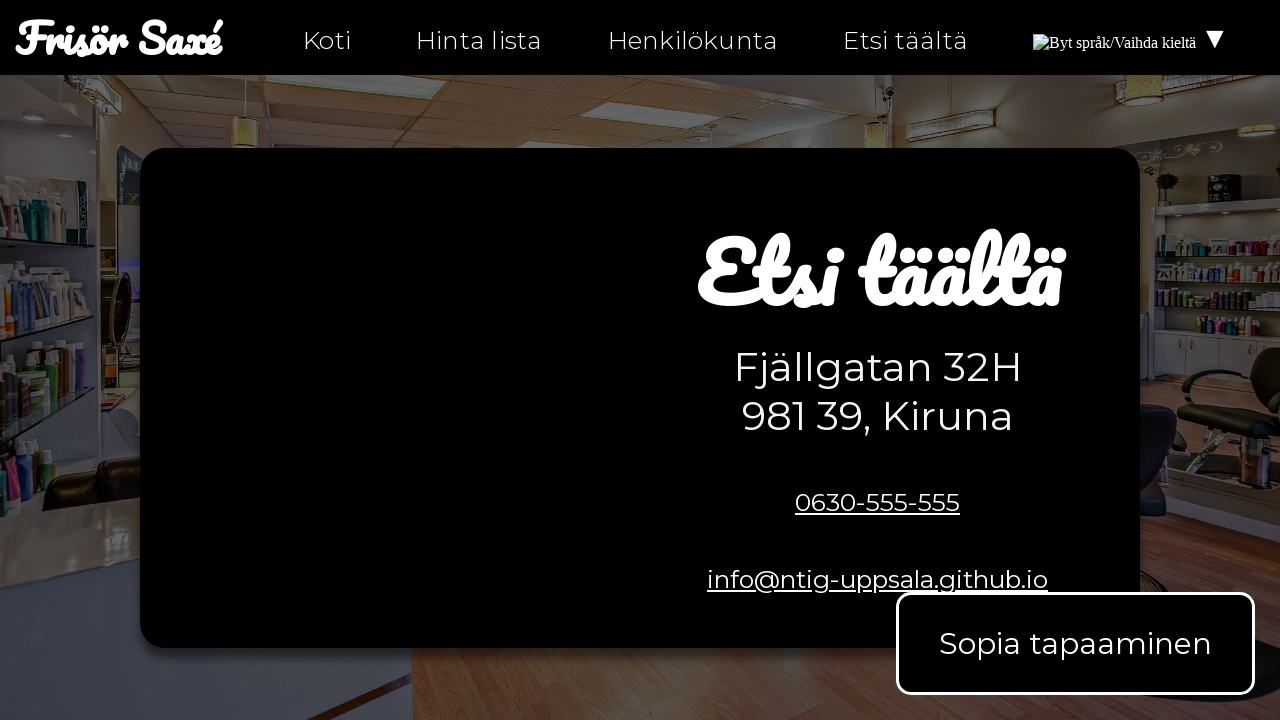

Checked link href attribute: personal-fi.html
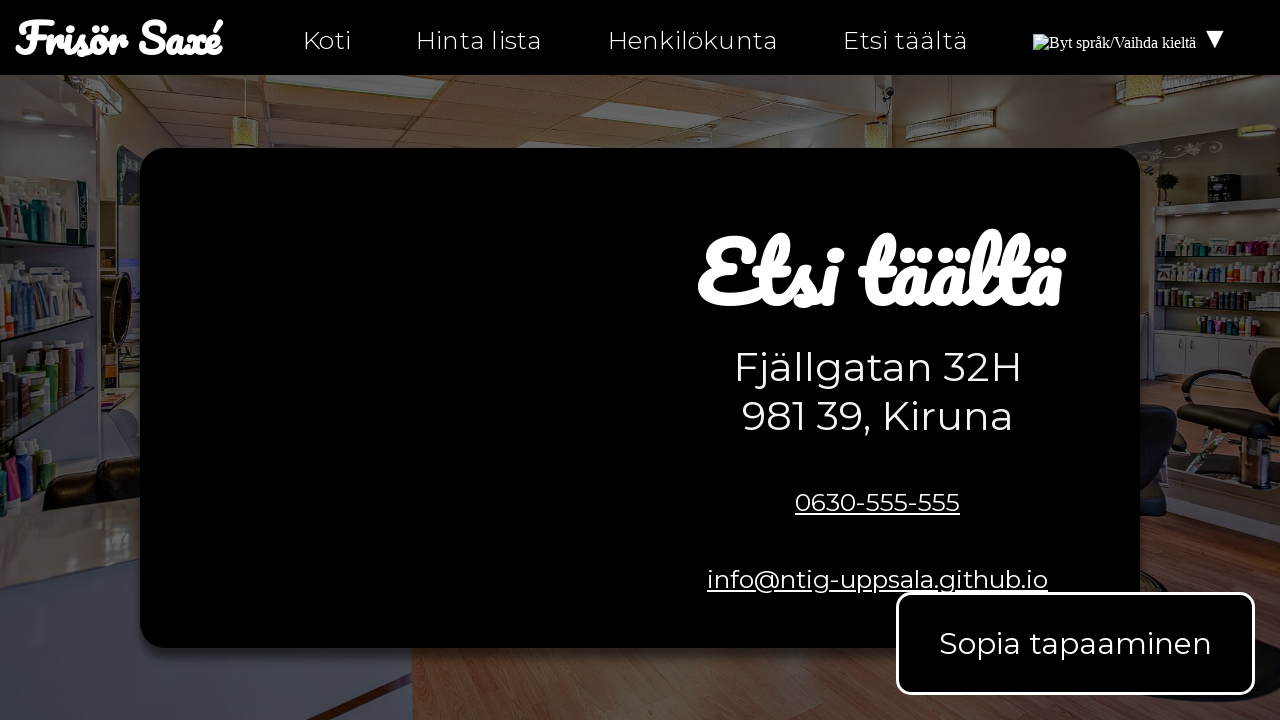

Asserted link does not have empty href attribute
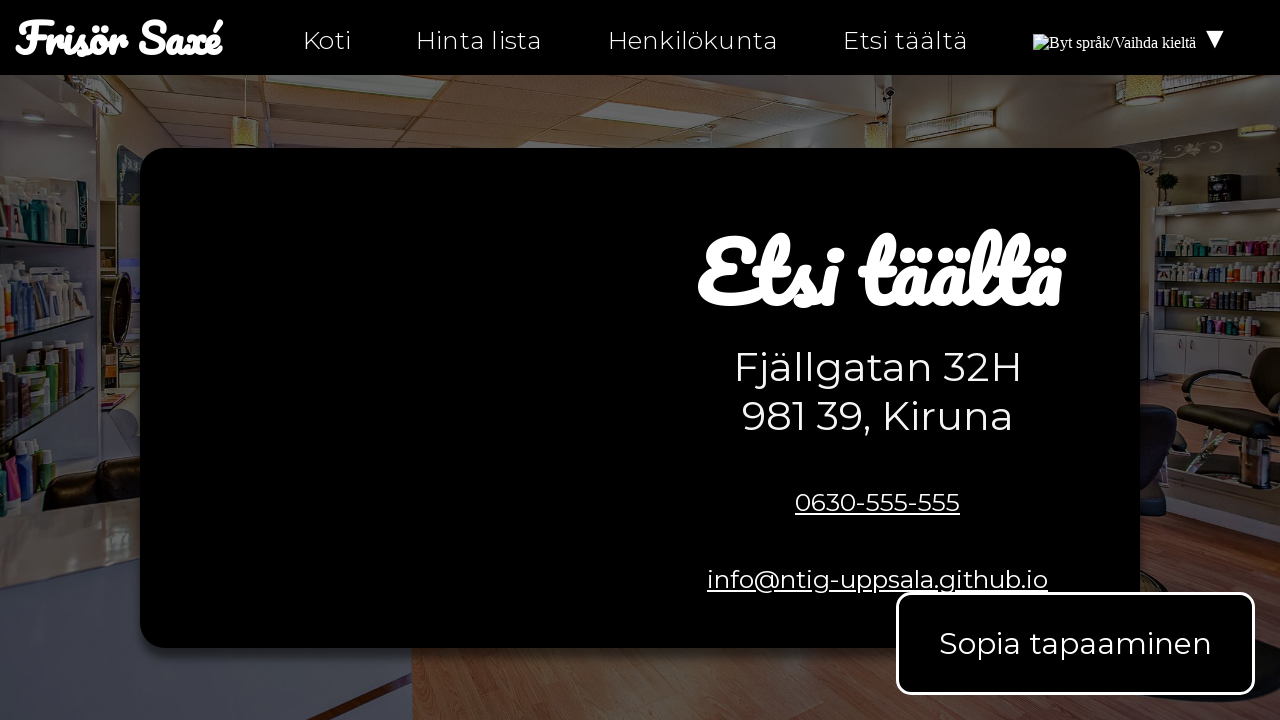

Checked link href attribute: hitta-hit-fi.html
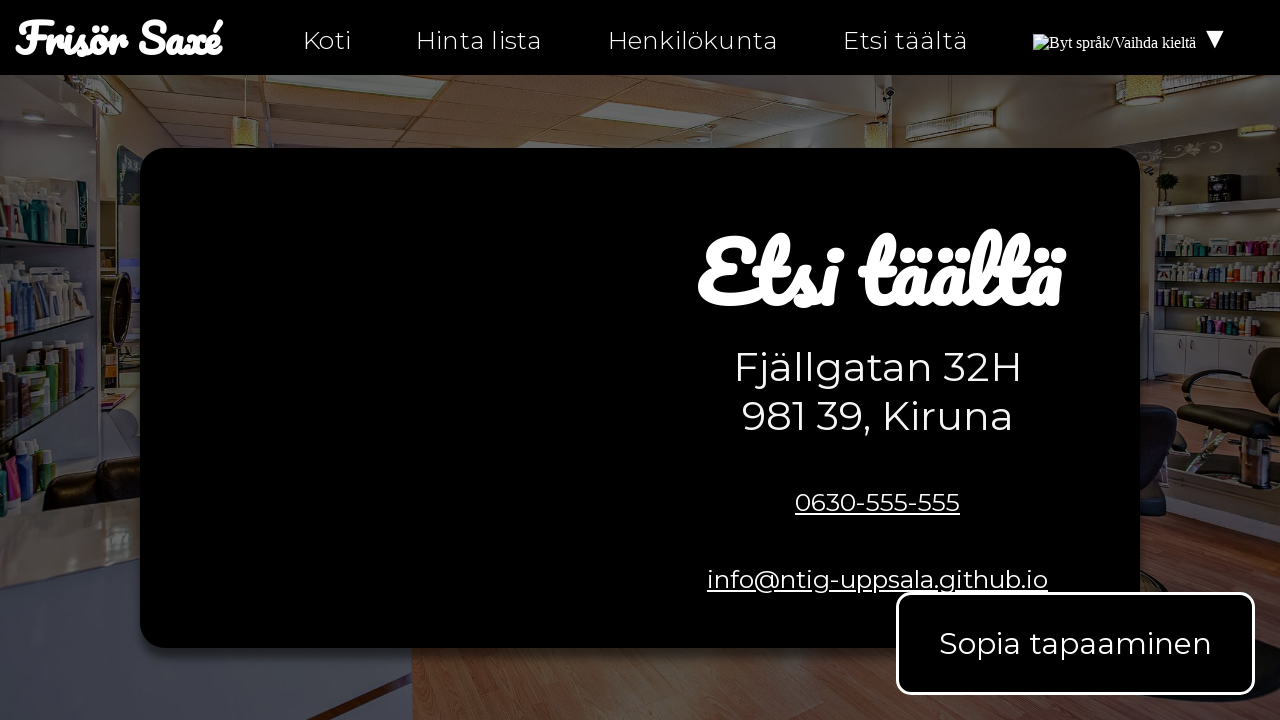

Asserted link does not have empty href attribute
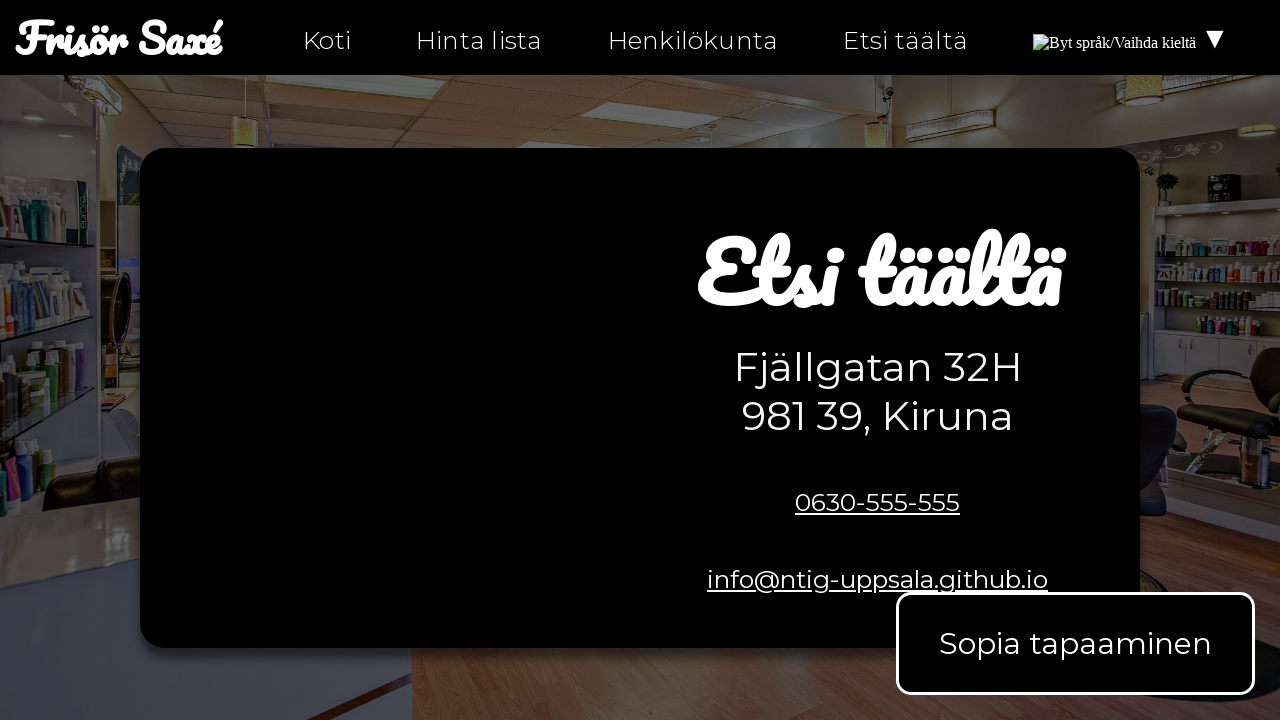

Checked link href attribute: hitta-hit.html
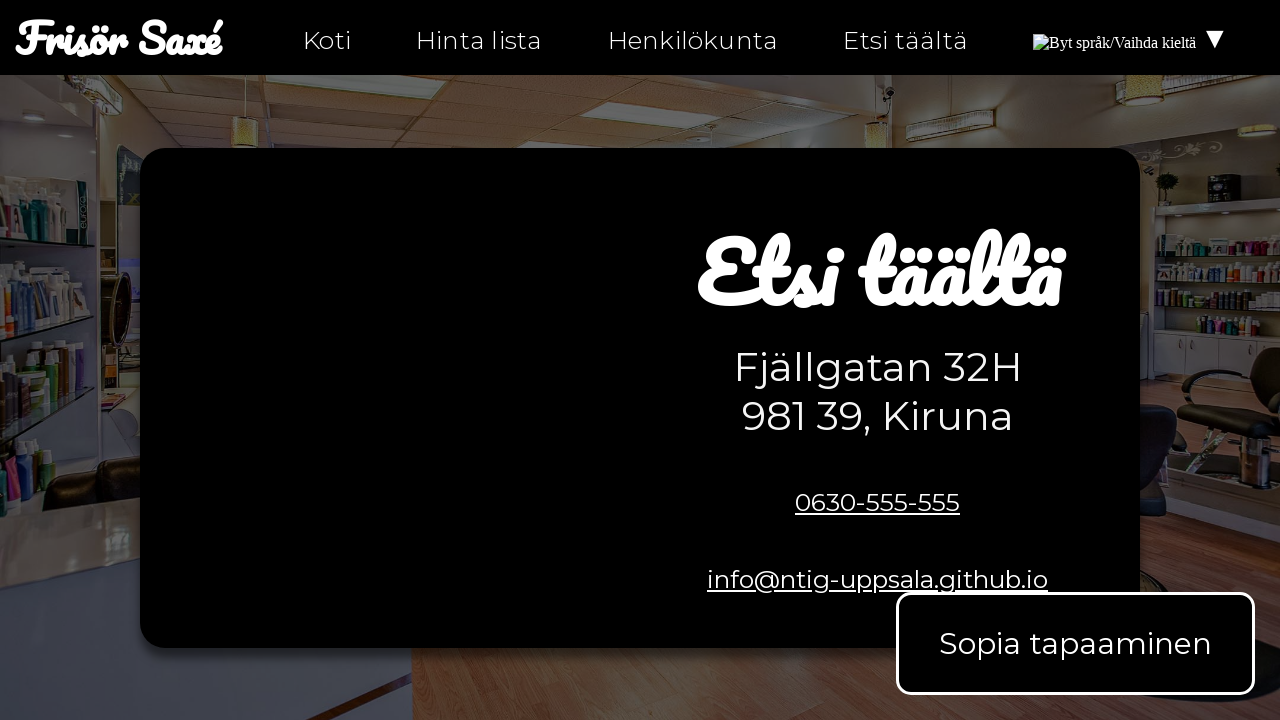

Asserted link does not have empty href attribute
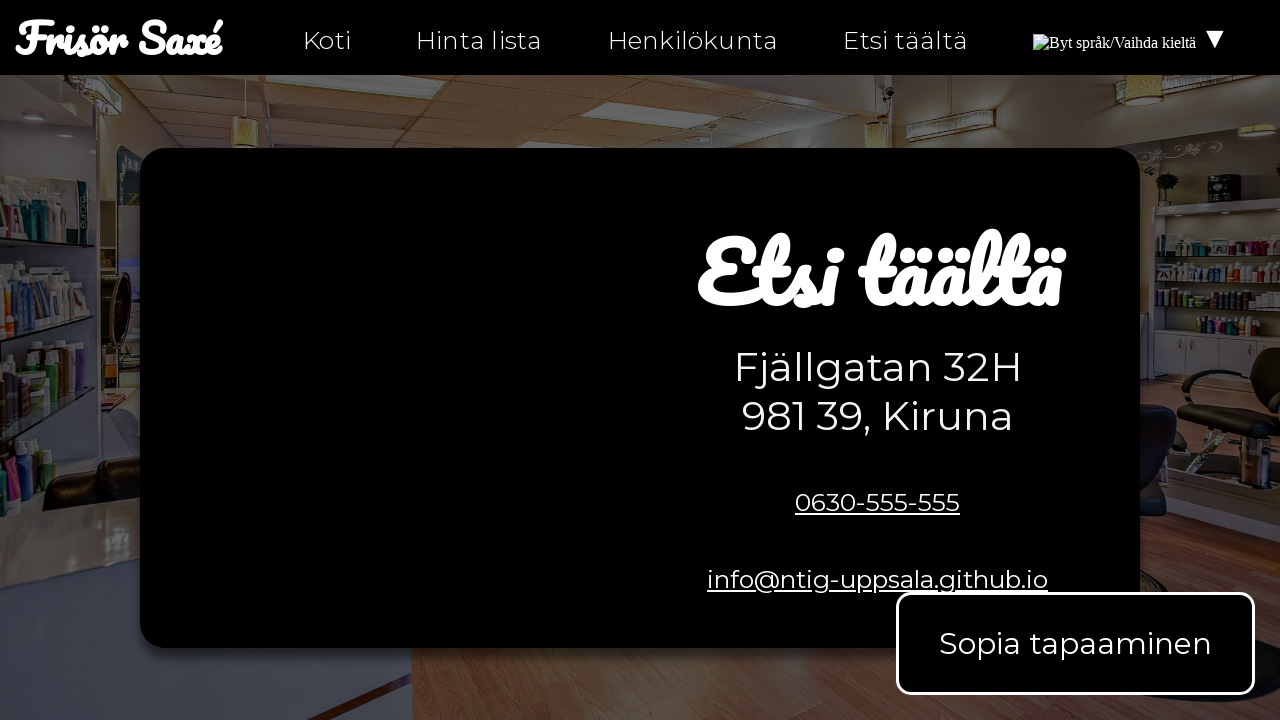

Checked link href attribute: hitta-hit-fi.html
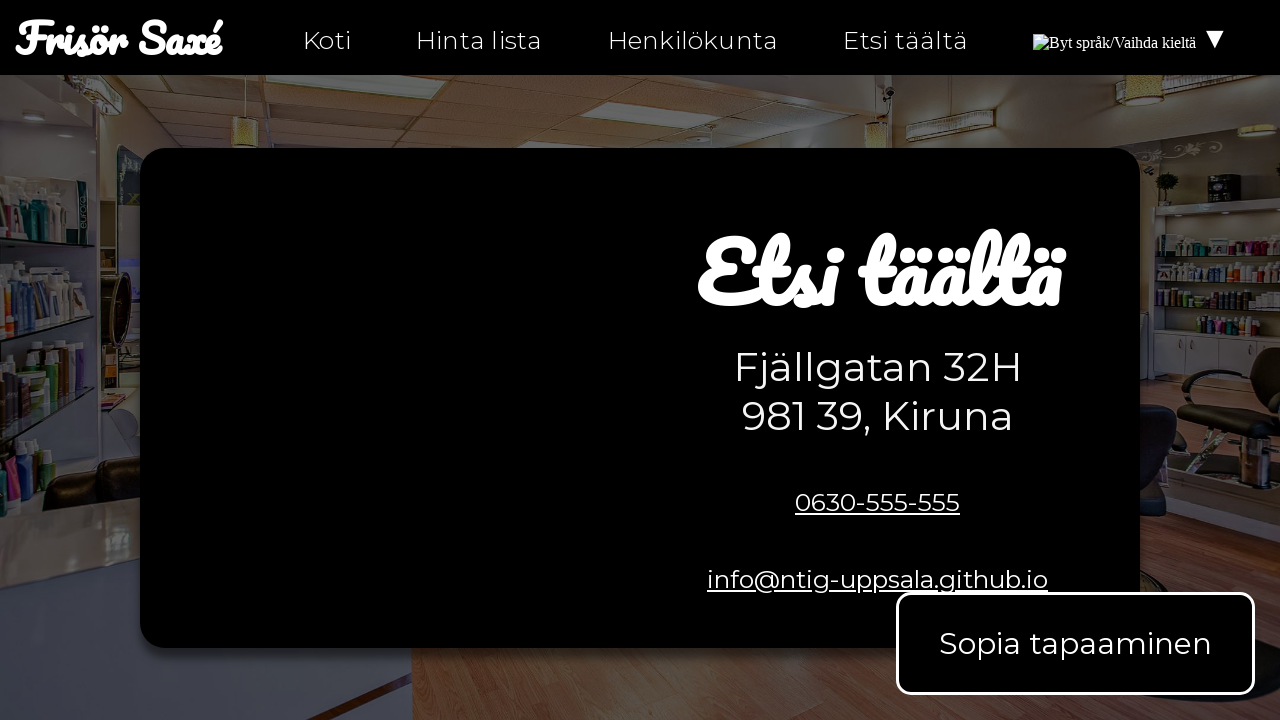

Asserted link does not have empty href attribute
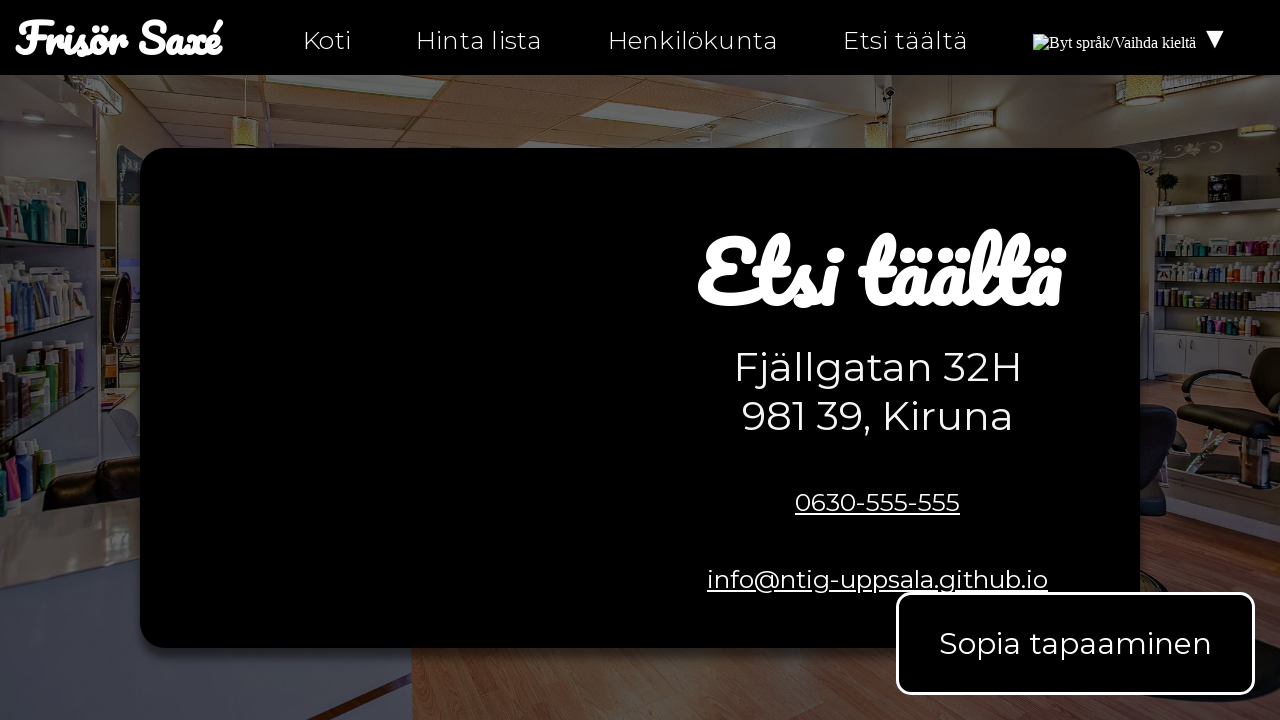

Checked link href attribute: mailto:info@ntig-uppsala.github.io?Subject=Sopia%20tapaaminen
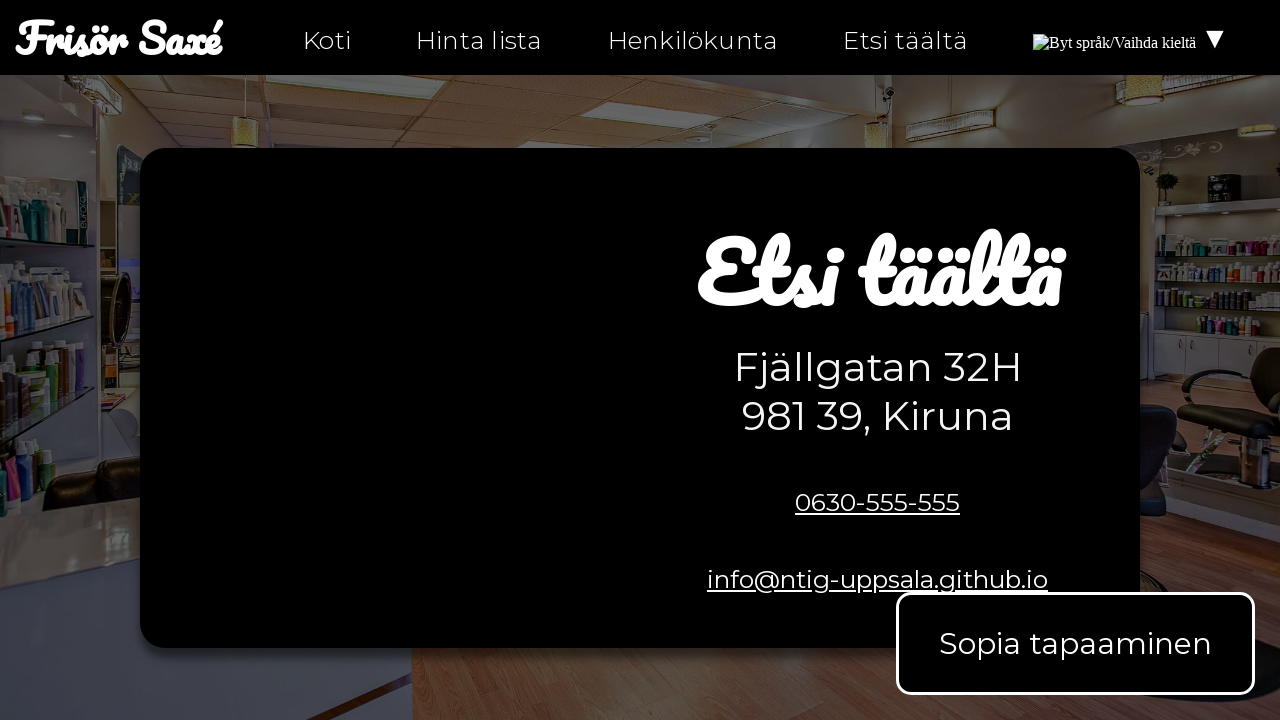

Asserted link does not have empty href attribute
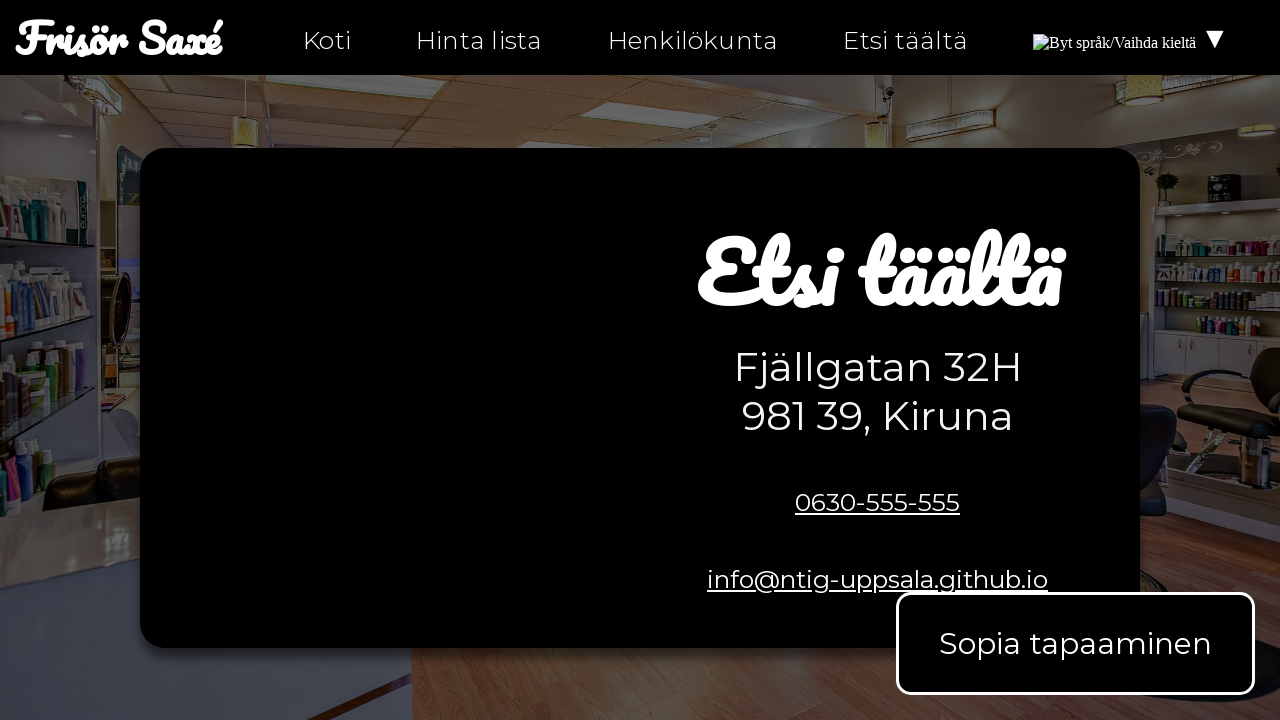

Checked link href attribute: tel:0630-555-555
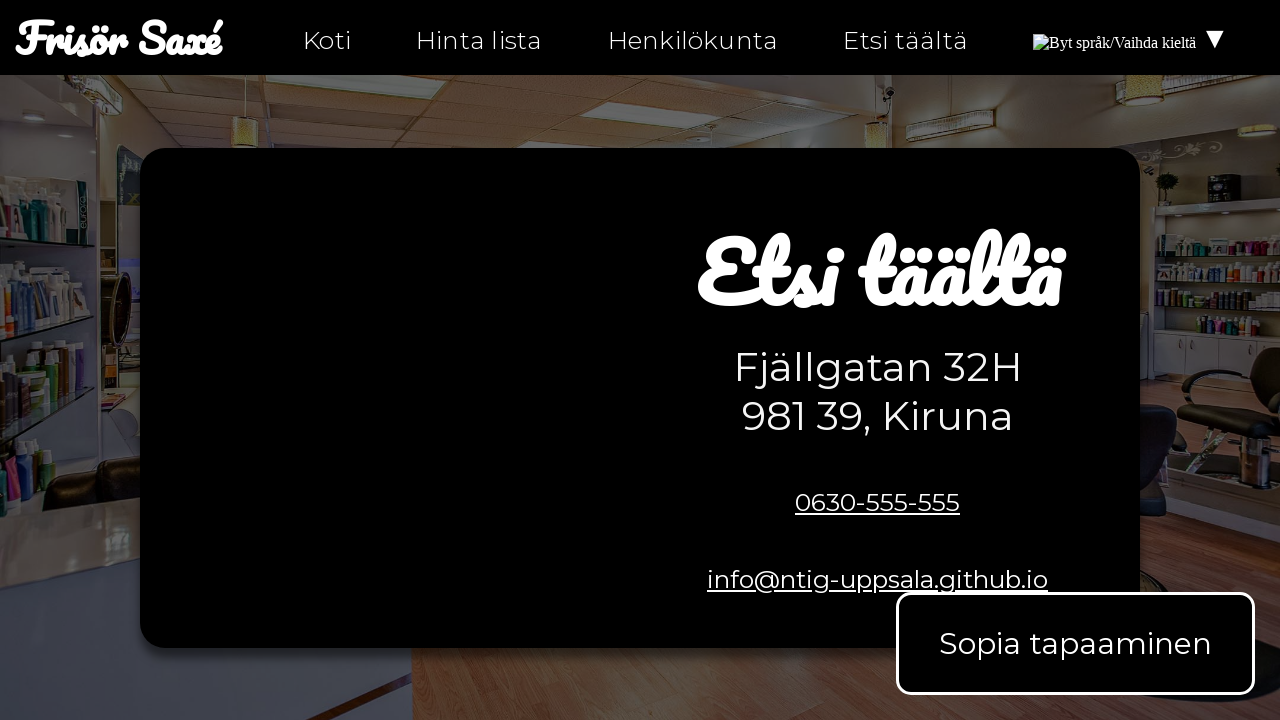

Asserted link does not have empty href attribute
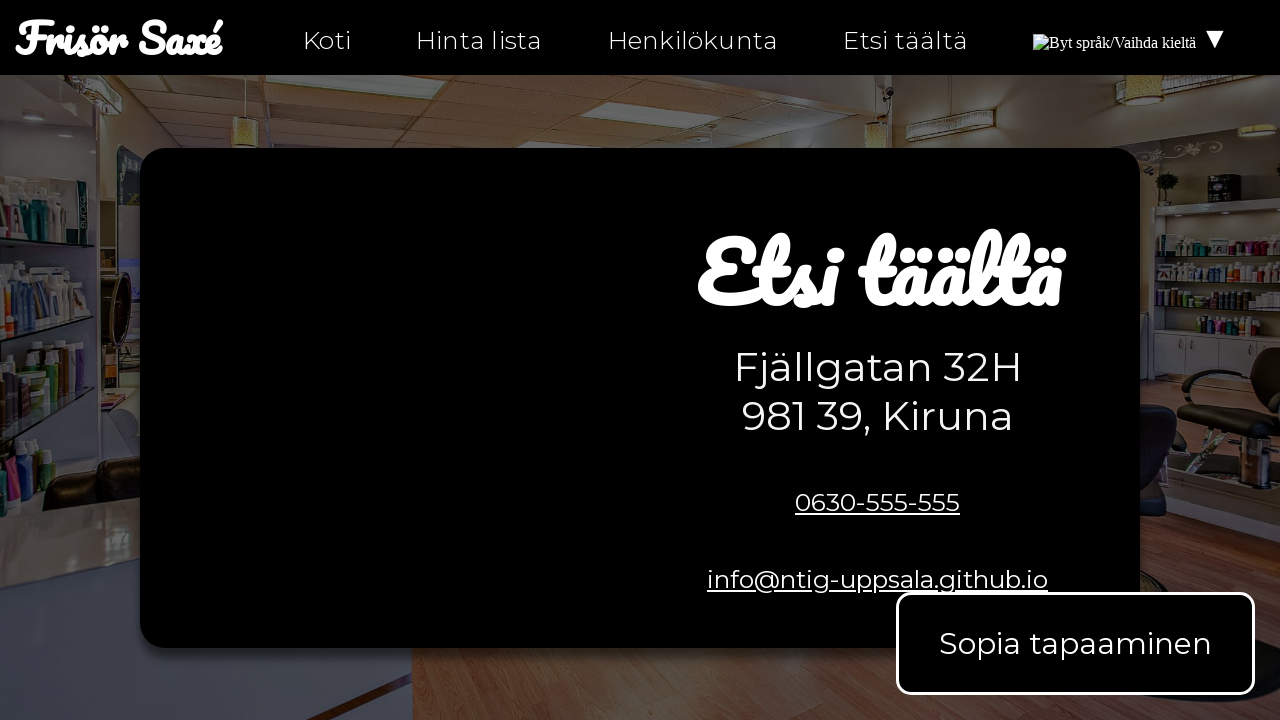

Checked link href attribute: mailto:info@ntig-uppsala.github.io
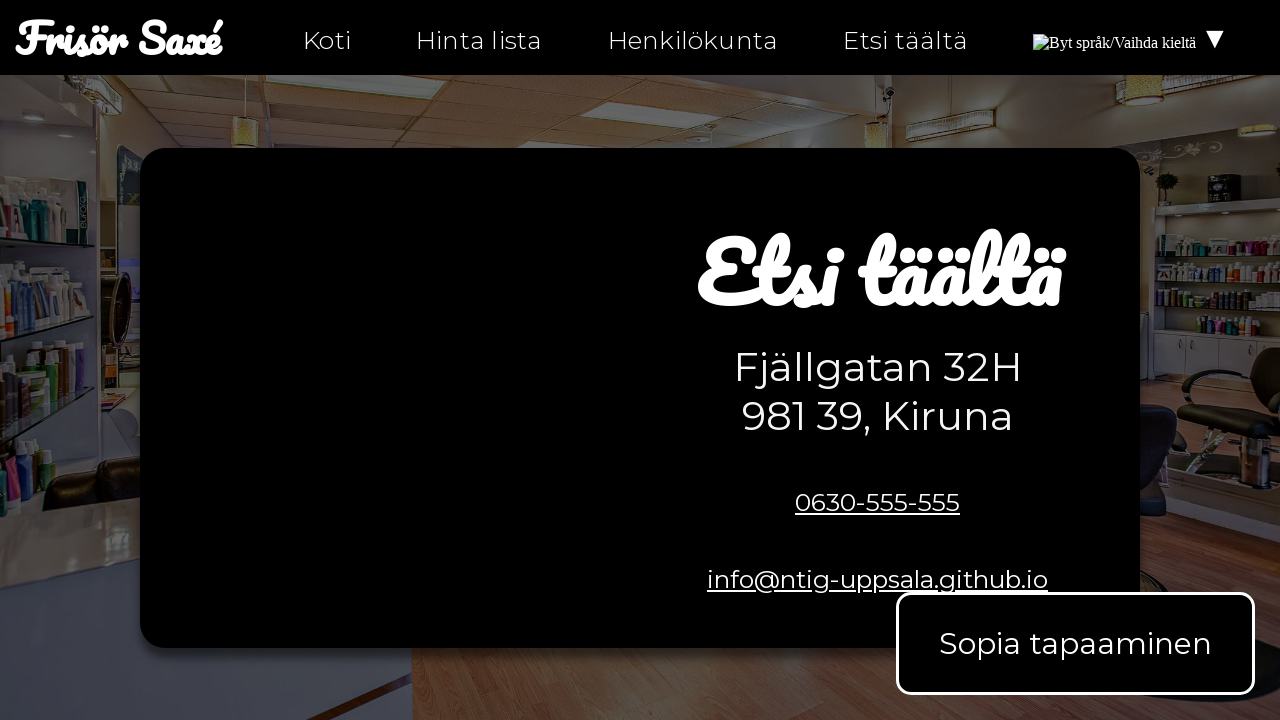

Asserted link does not have empty href attribute
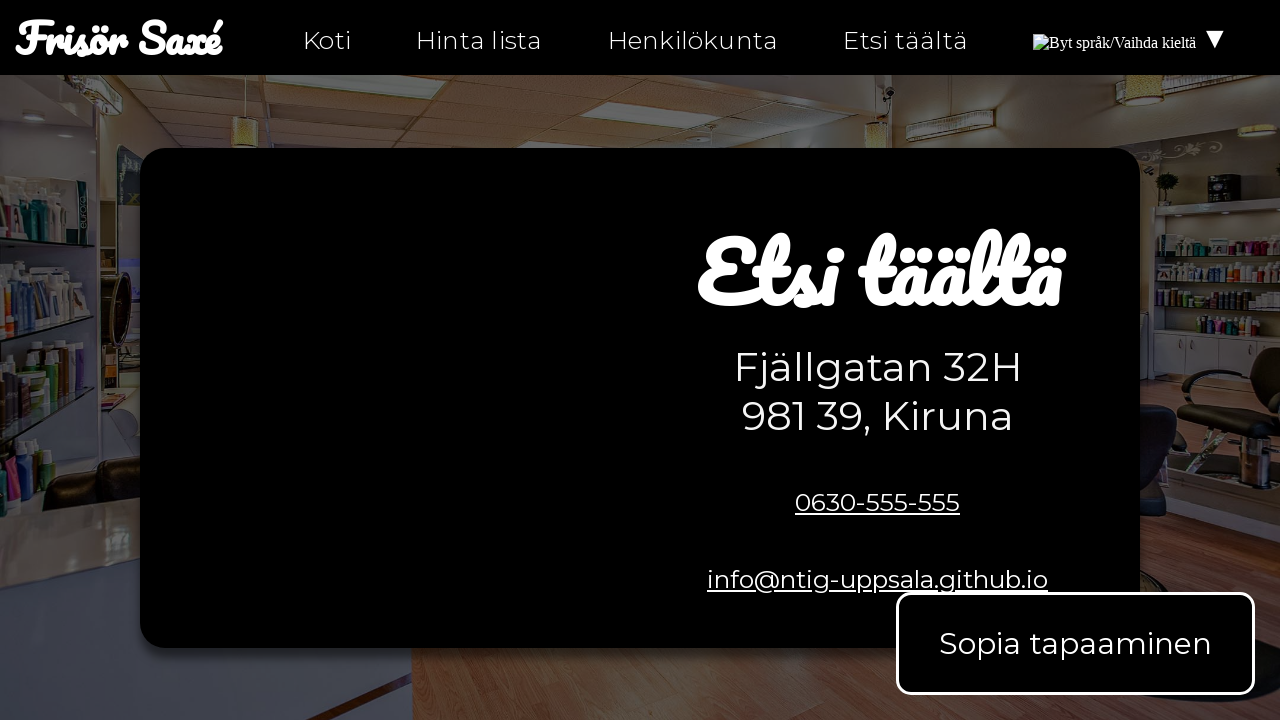

Checked link href attribute: https://facebook.com/ntiuppsala
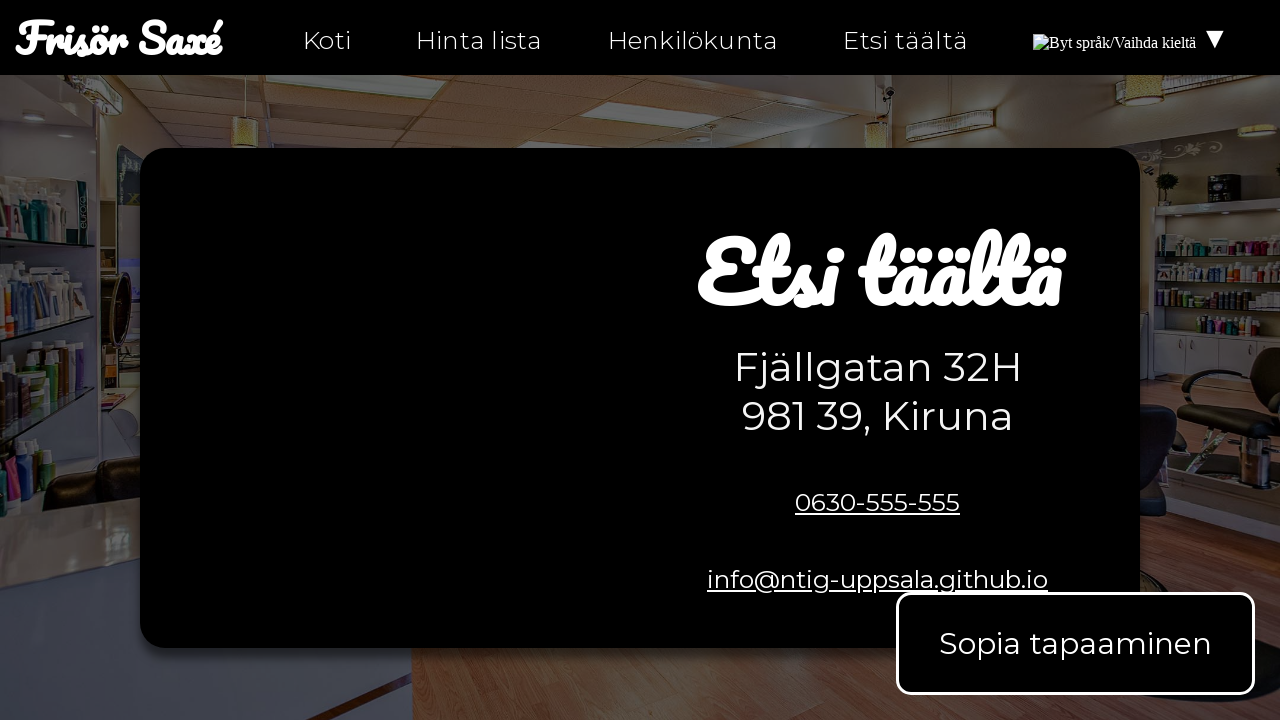

Asserted link does not have empty href attribute
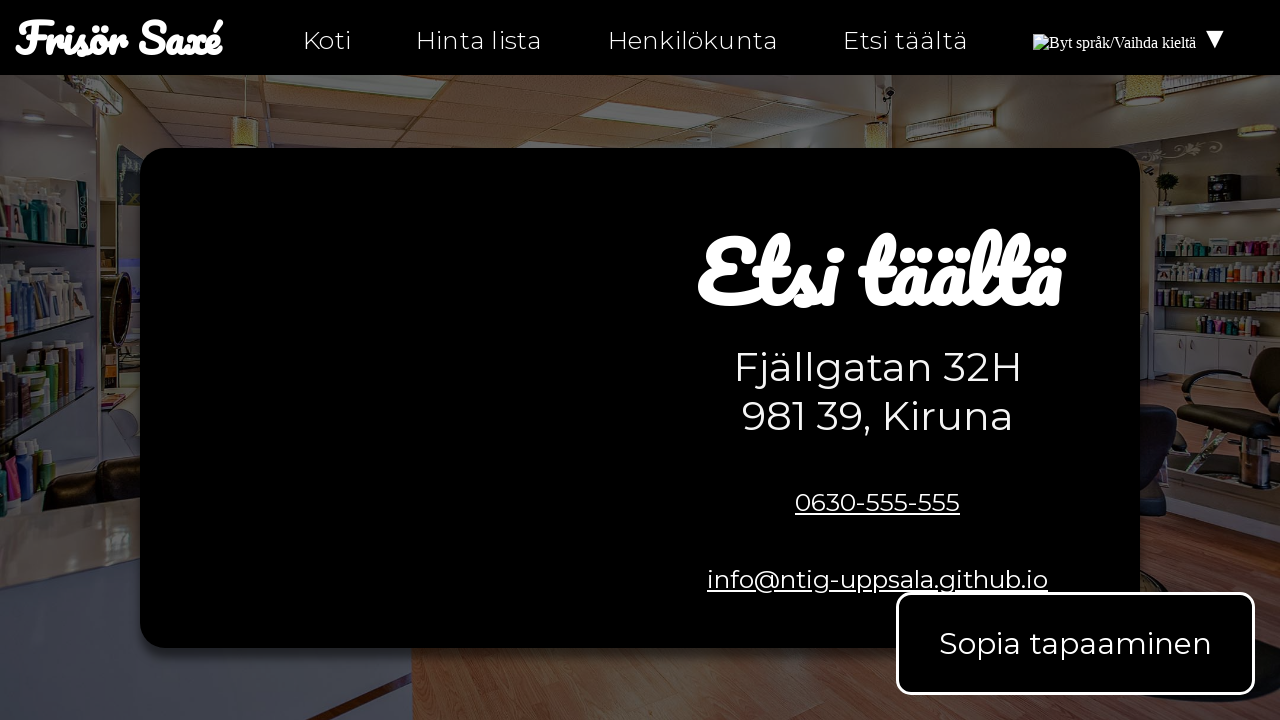

Checked link href attribute: https://instagram.com/ntiuppsala
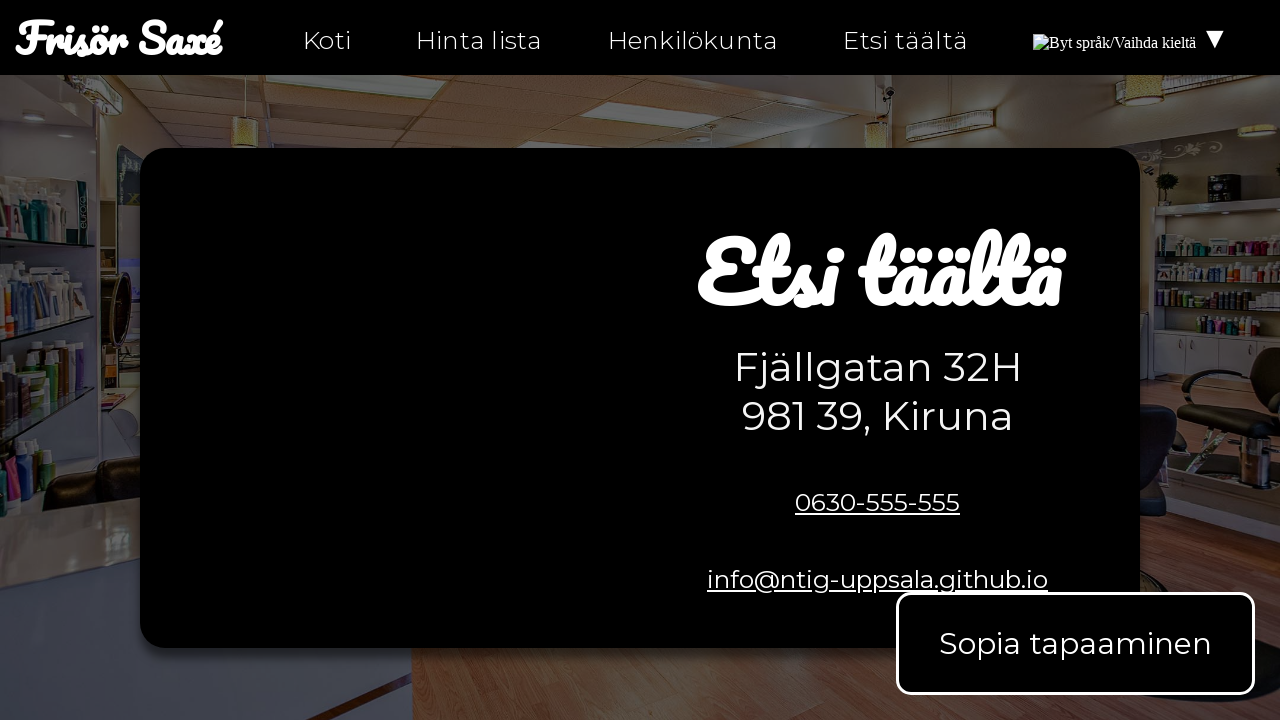

Asserted link does not have empty href attribute
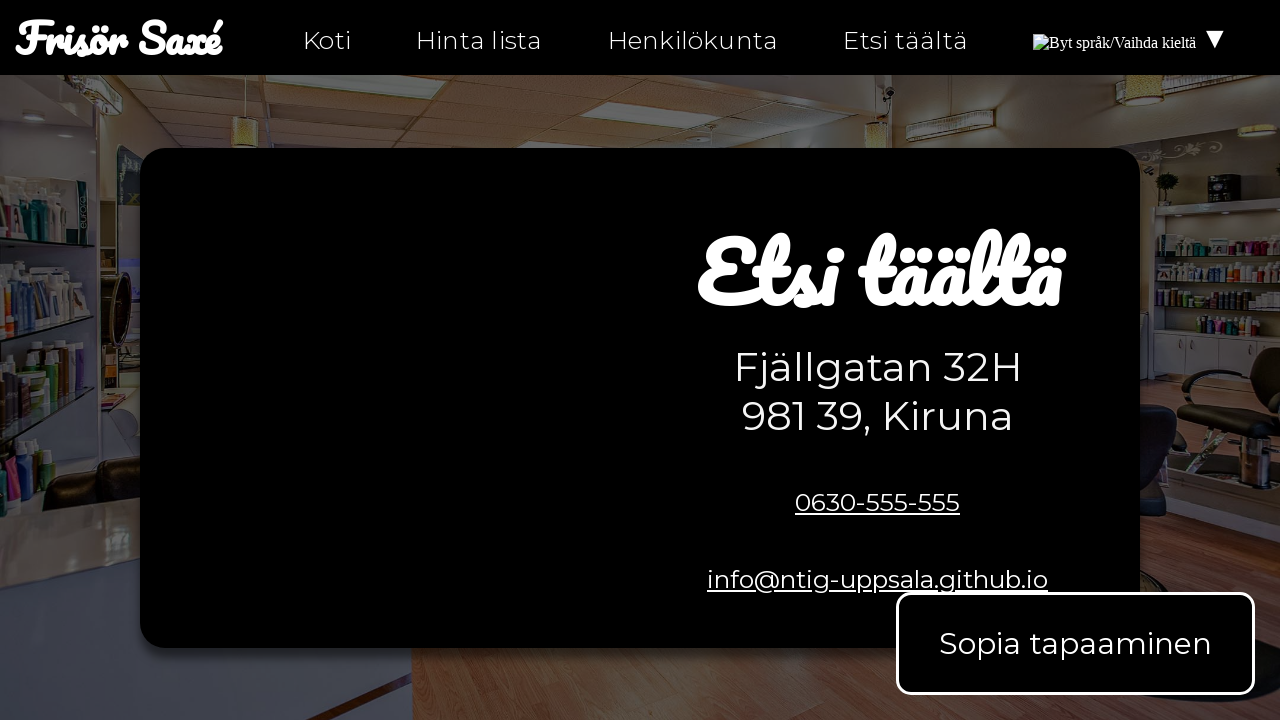

Checked link href attribute: https://twitter.com/ntiuppsala
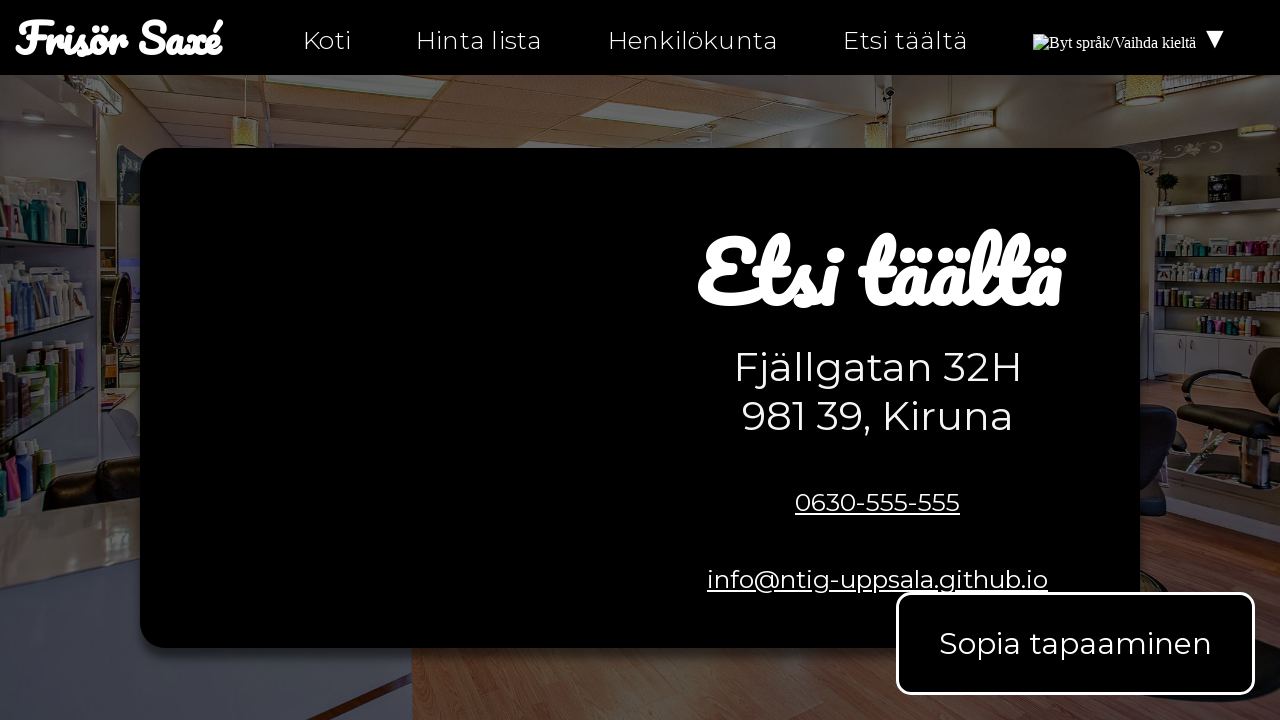

Asserted link does not have empty href attribute
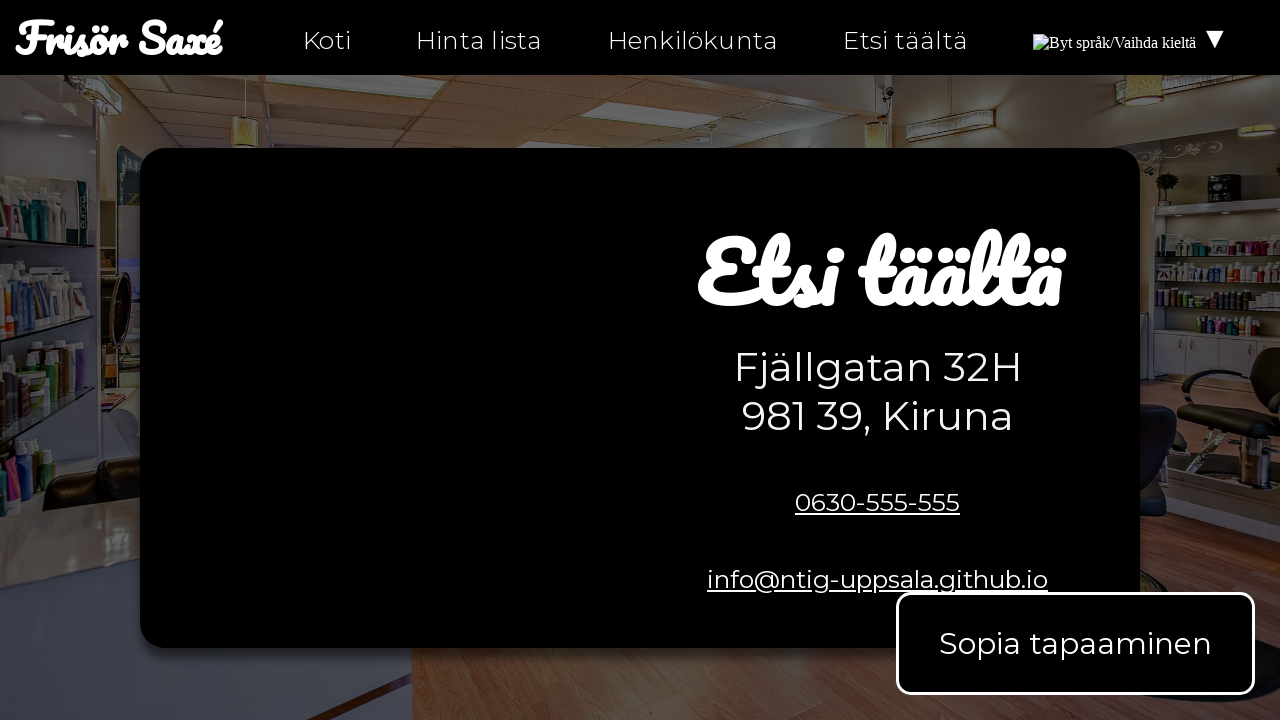

Checked link href attribute: tel:0630-555-555
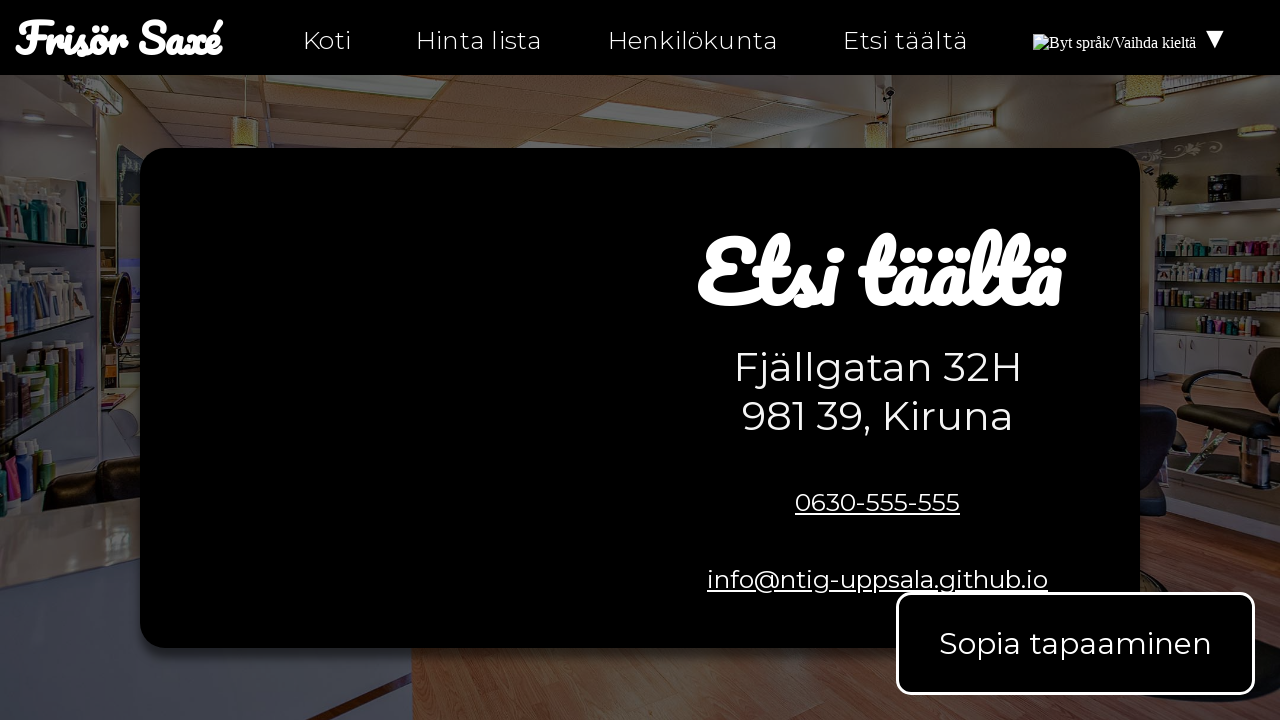

Asserted link does not have empty href attribute
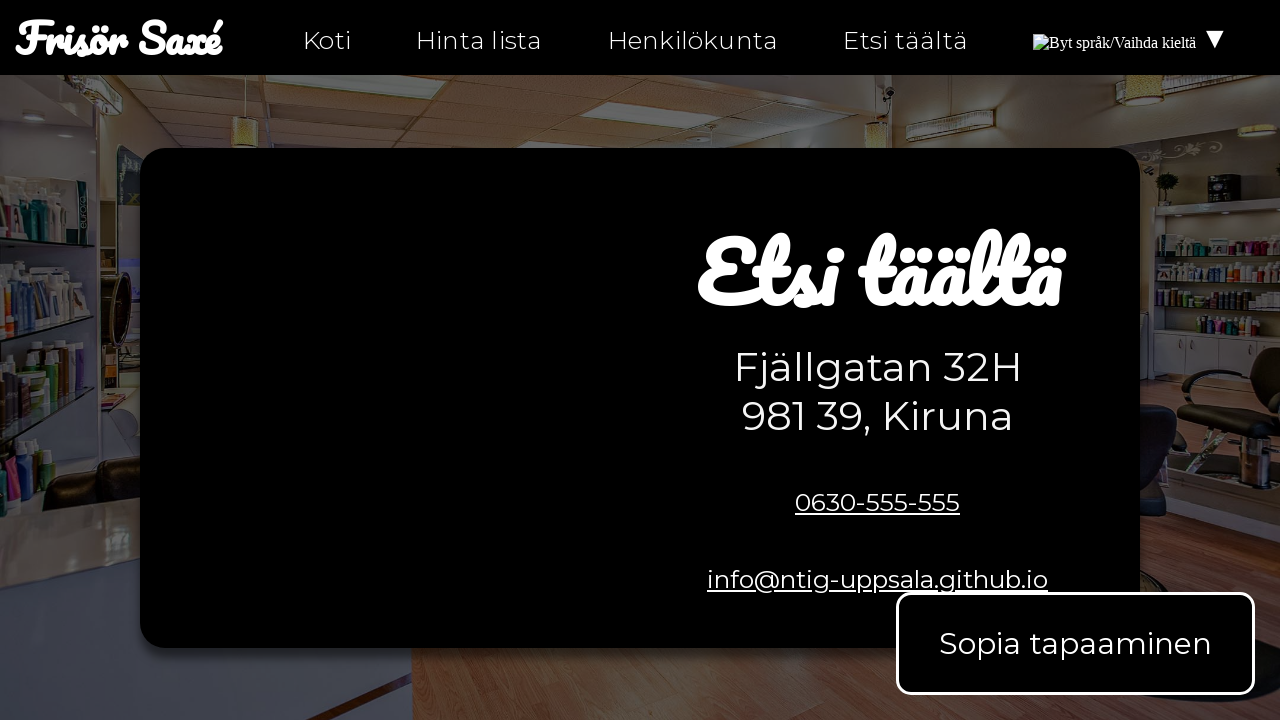

Checked link href attribute: mailto:info@ntig-uppsala.github.io
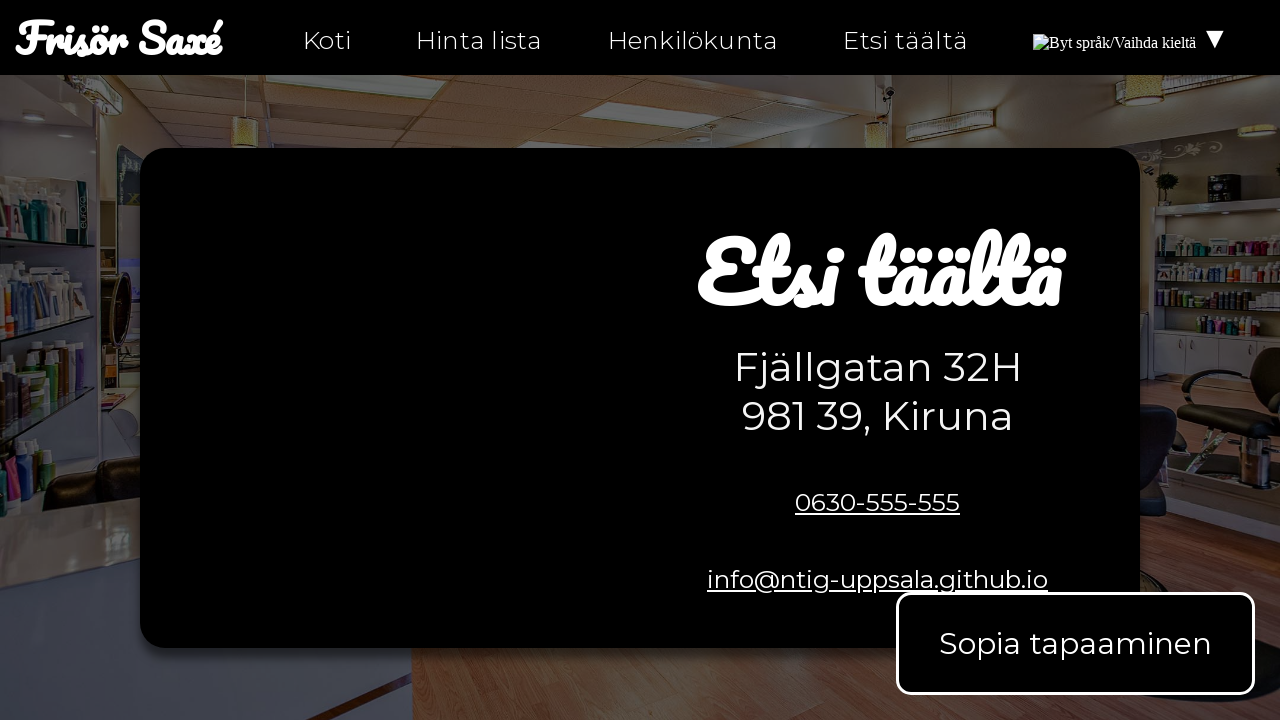

Asserted link does not have empty href attribute
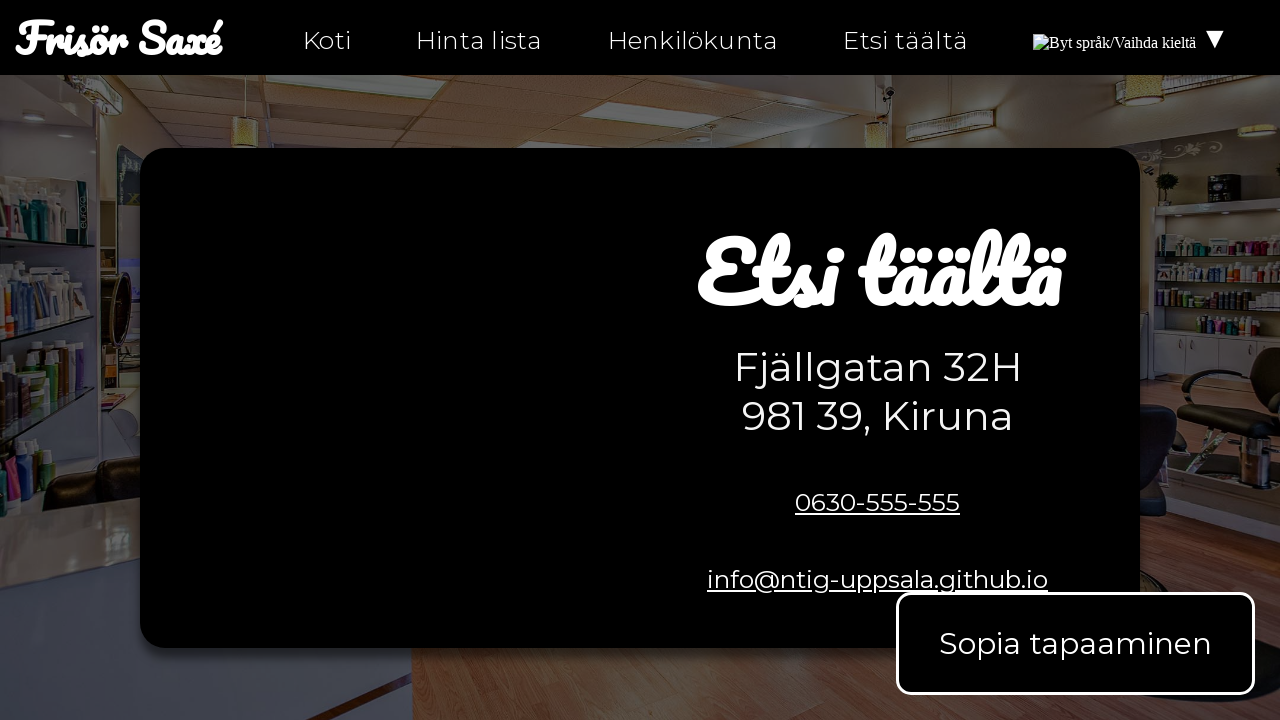

Checked link href attribute: hitta-hit.html
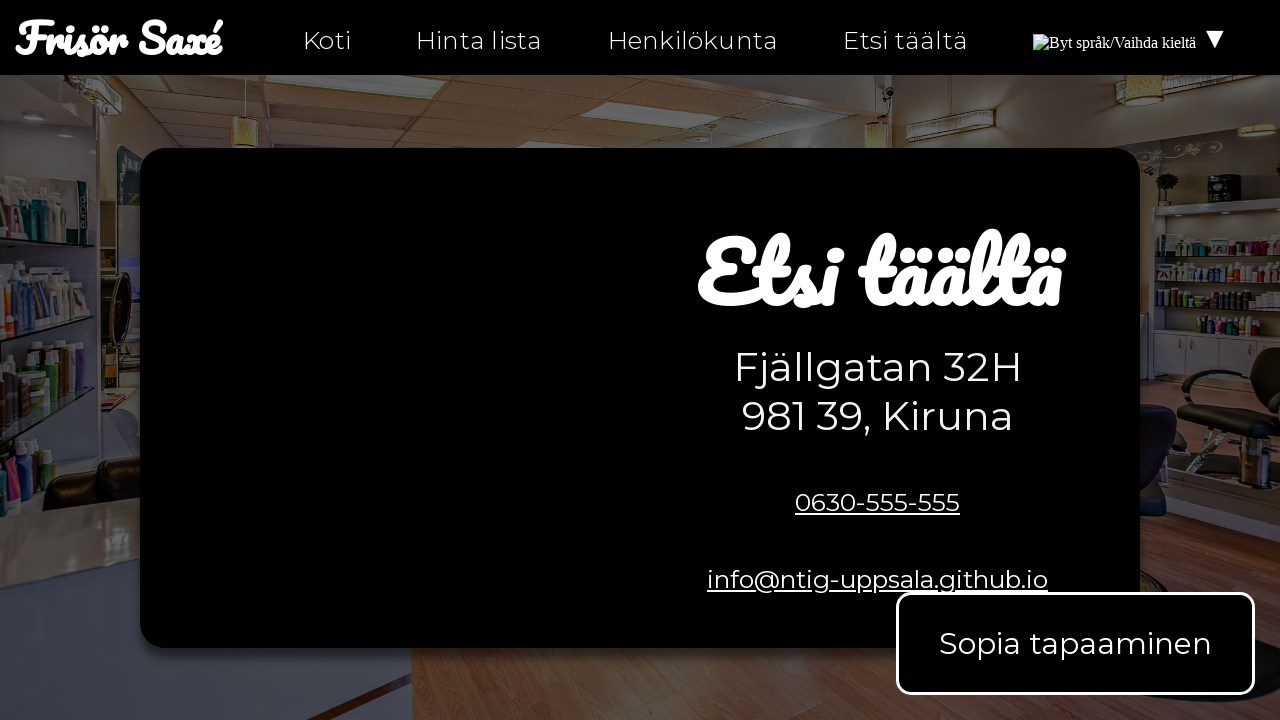

Asserted link does not have empty href attribute
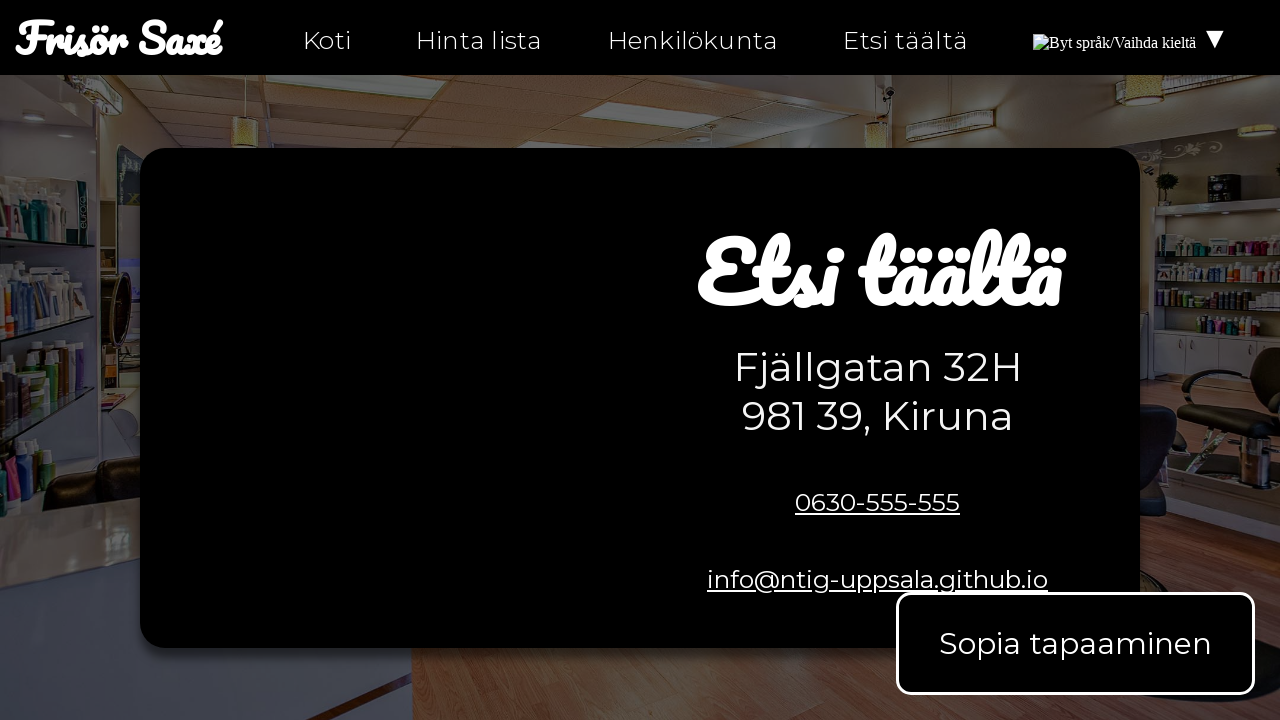

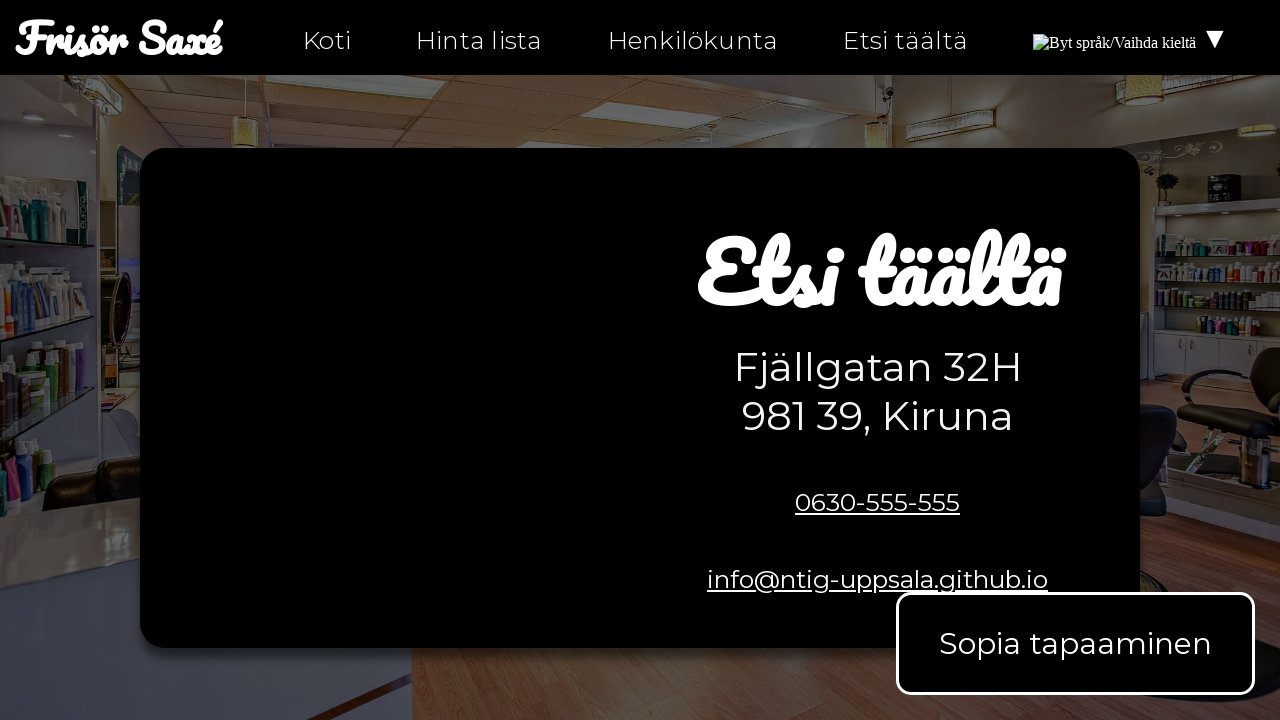